Tests filling a large form by entering text into all text input fields and submitting the form via a button click.

Starting URL: http://suninjuly.github.io/huge_form.html

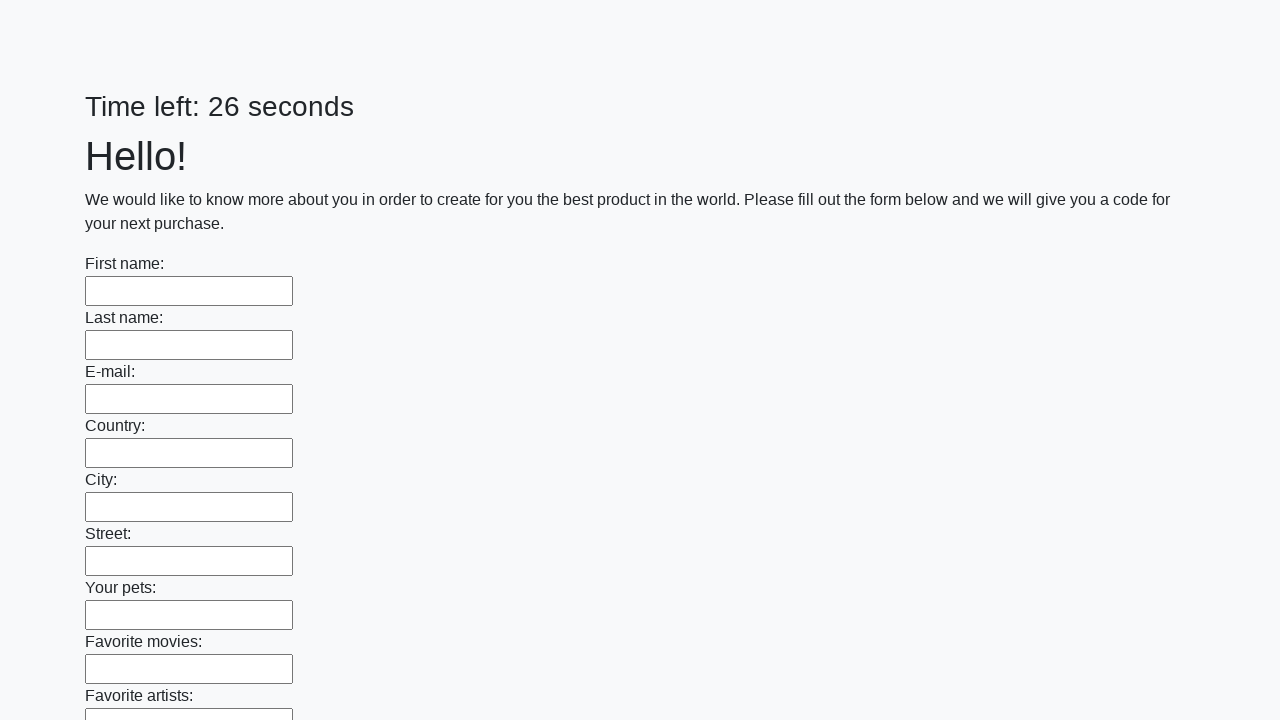

Located all text input fields on the form
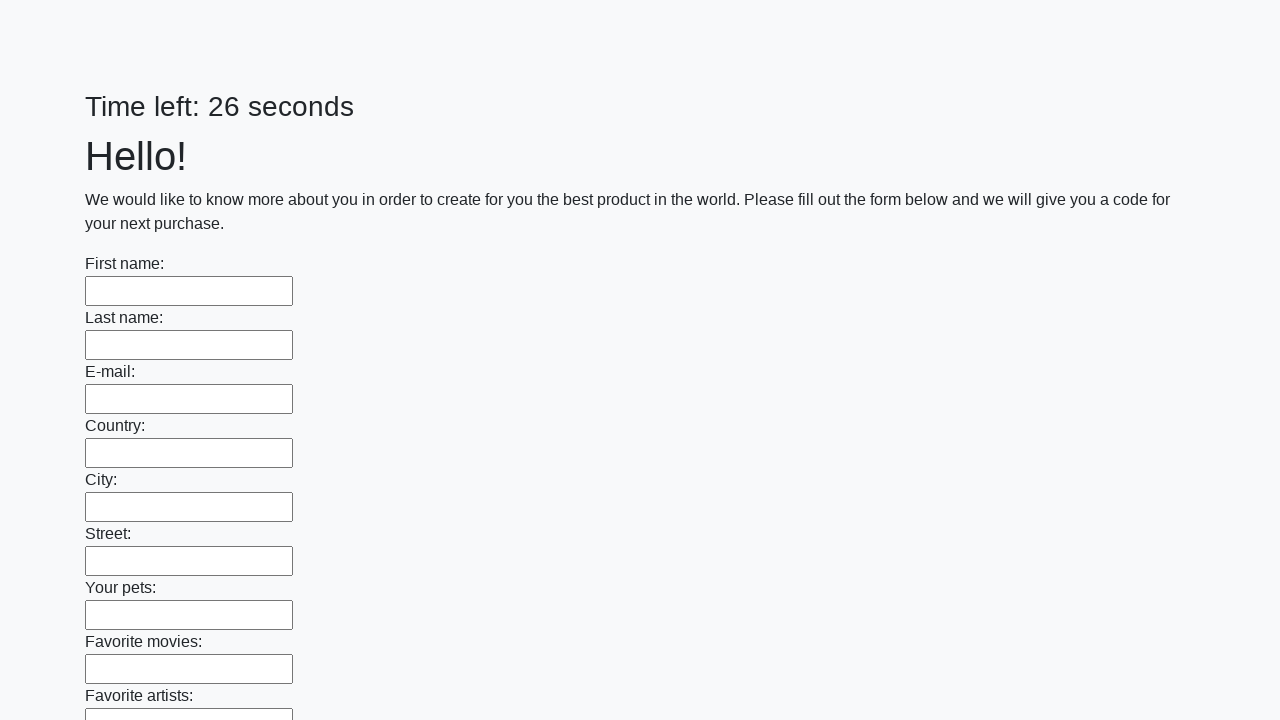

Found 100 text input fields to fill
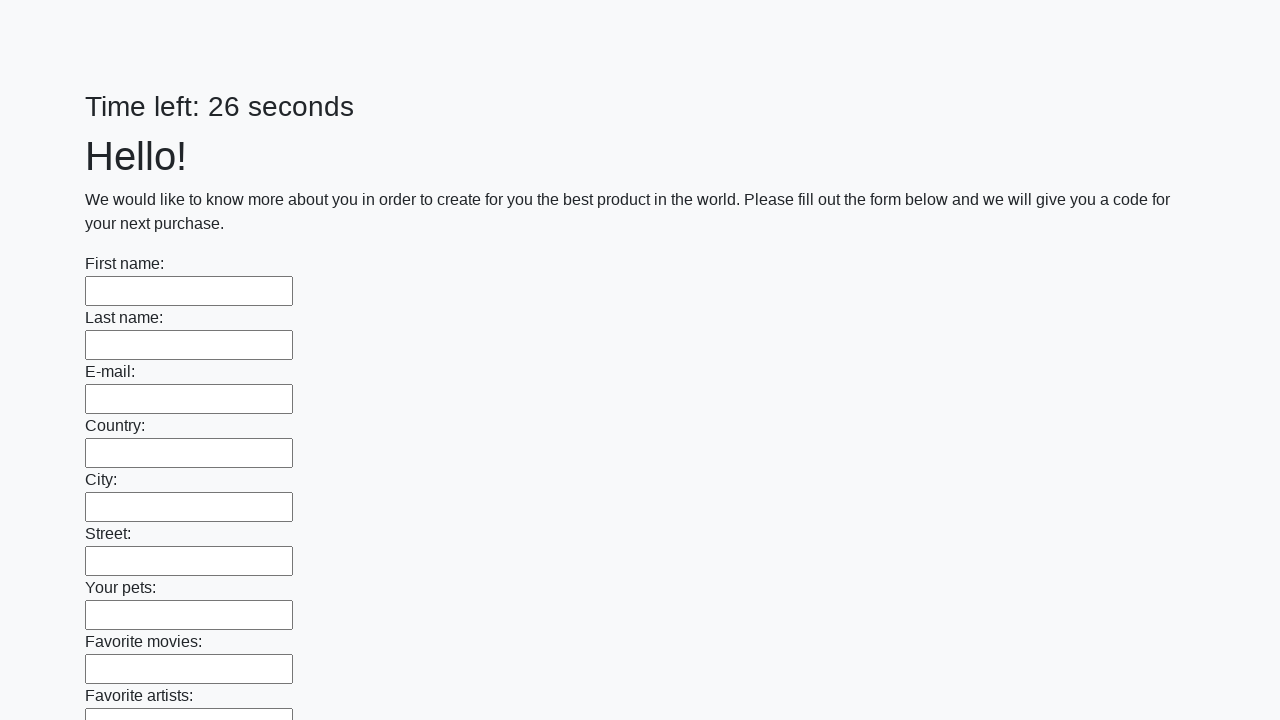

Filled text input field 1 of 100 with 'Test Response 42' on [type='text'] >> nth=0
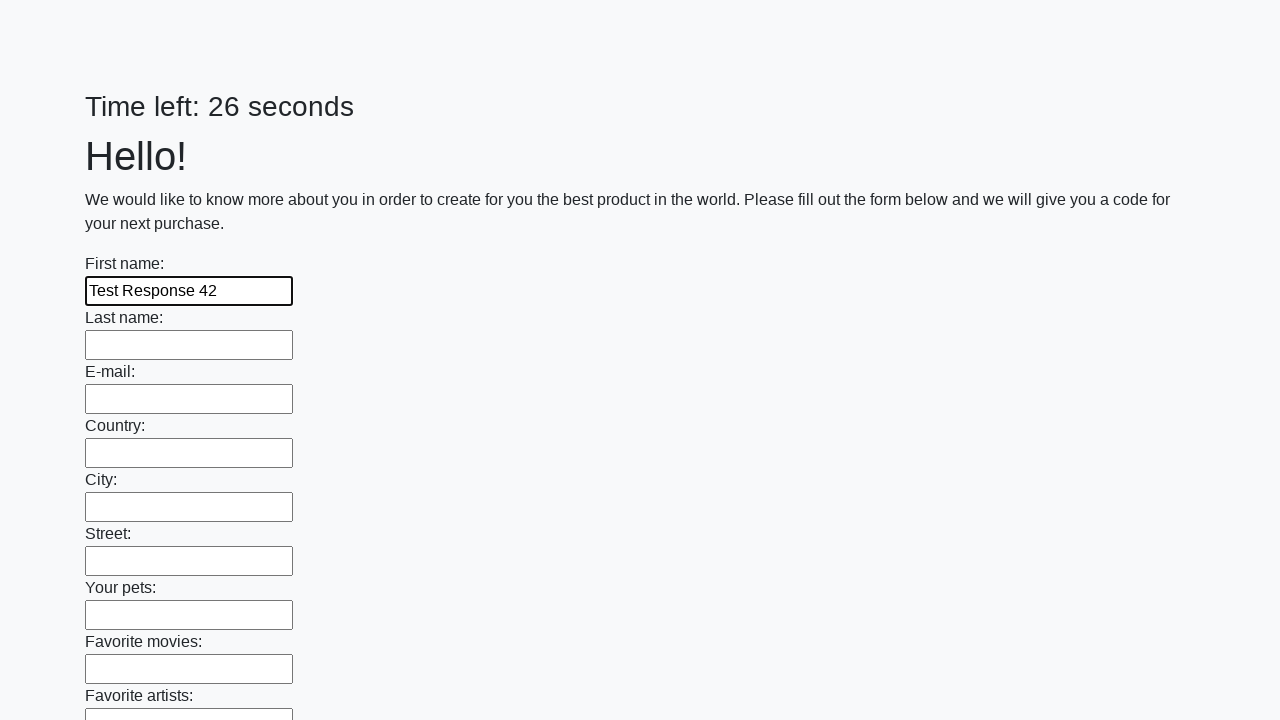

Filled text input field 2 of 100 with 'Test Response 42' on [type='text'] >> nth=1
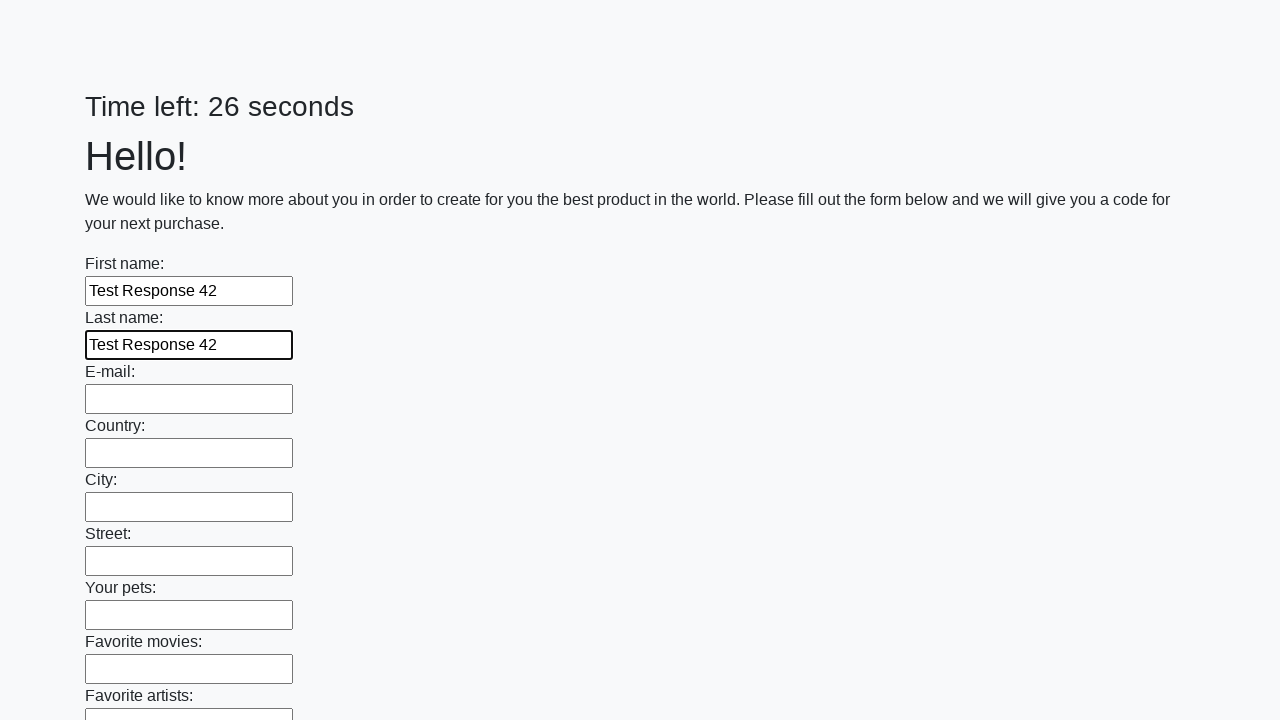

Filled text input field 3 of 100 with 'Test Response 42' on [type='text'] >> nth=2
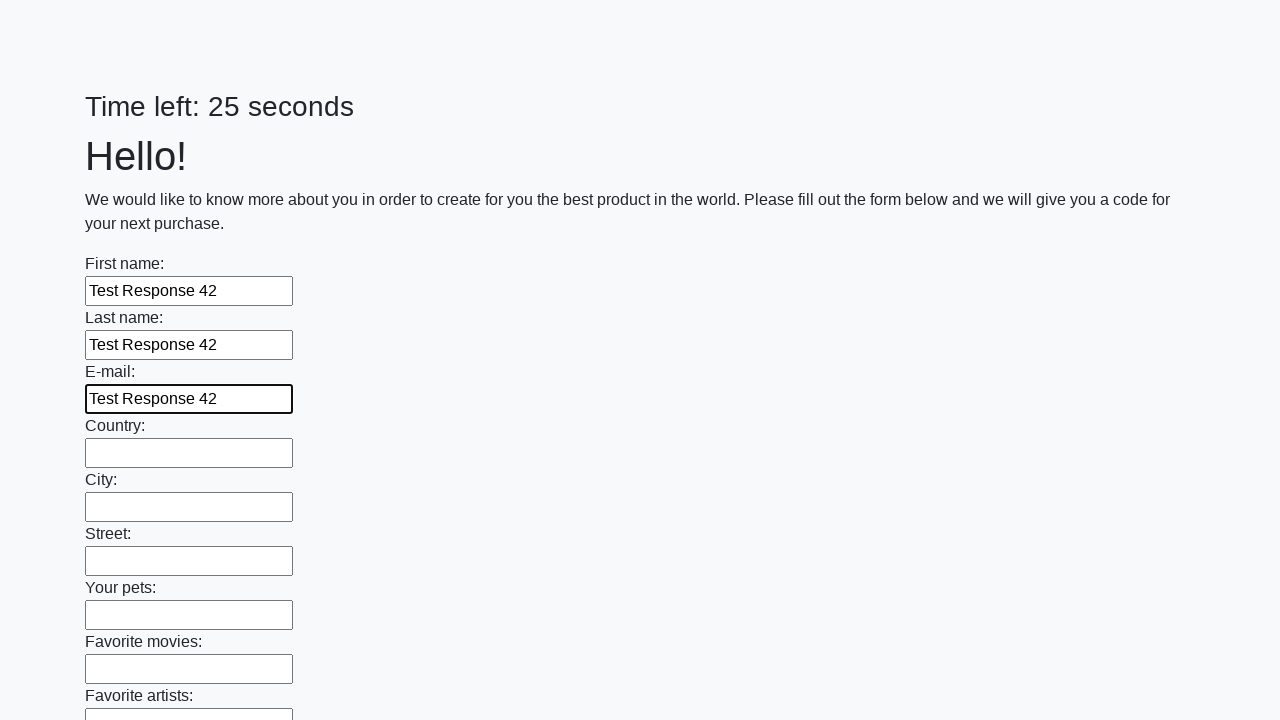

Filled text input field 4 of 100 with 'Test Response 42' on [type='text'] >> nth=3
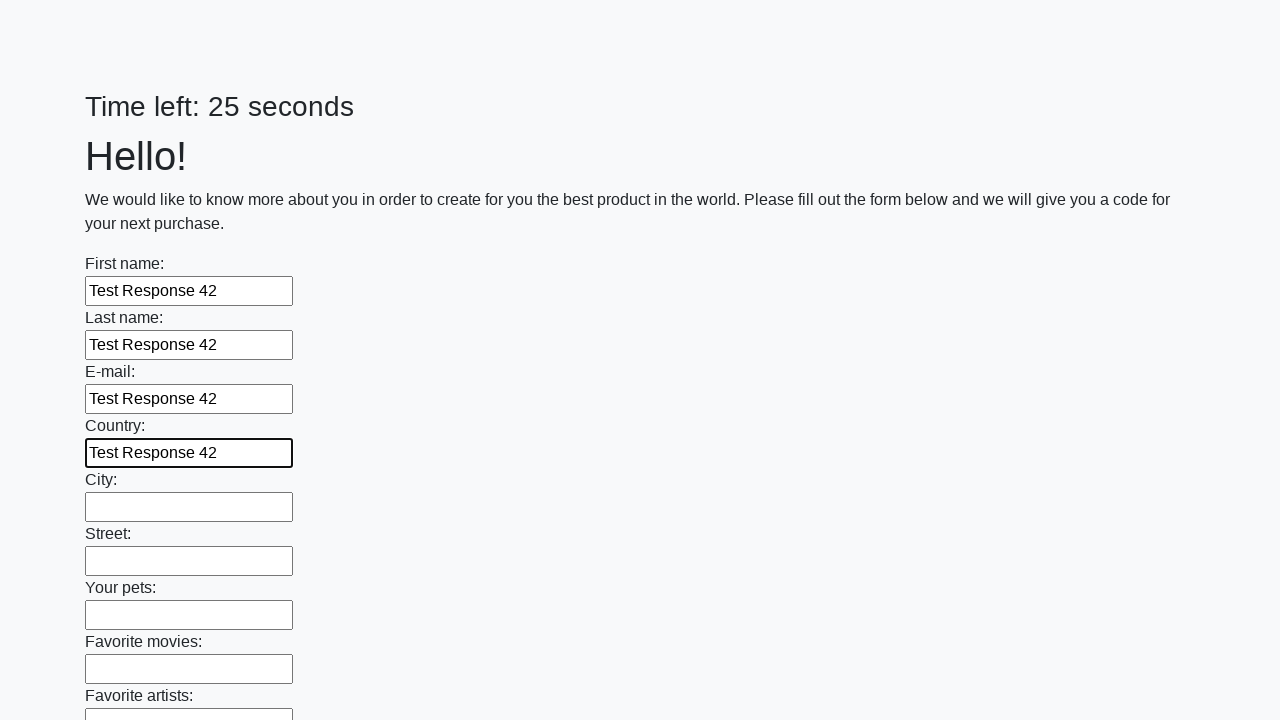

Filled text input field 5 of 100 with 'Test Response 42' on [type='text'] >> nth=4
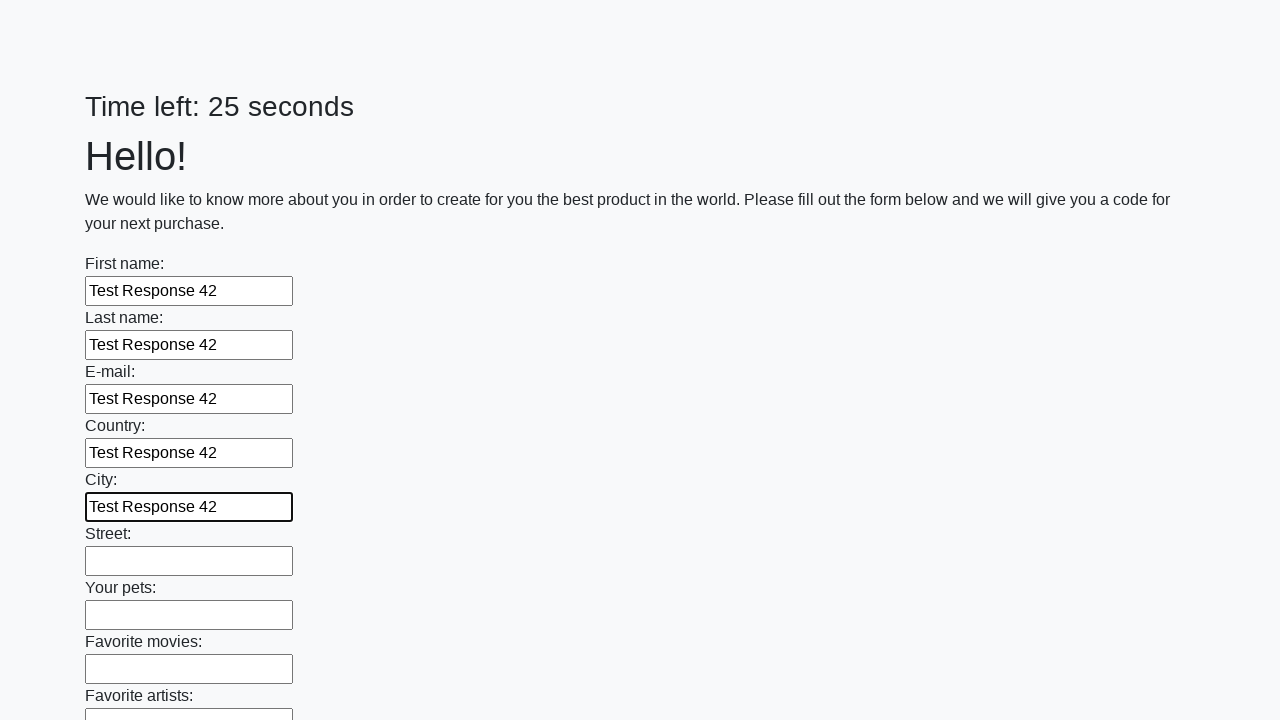

Filled text input field 6 of 100 with 'Test Response 42' on [type='text'] >> nth=5
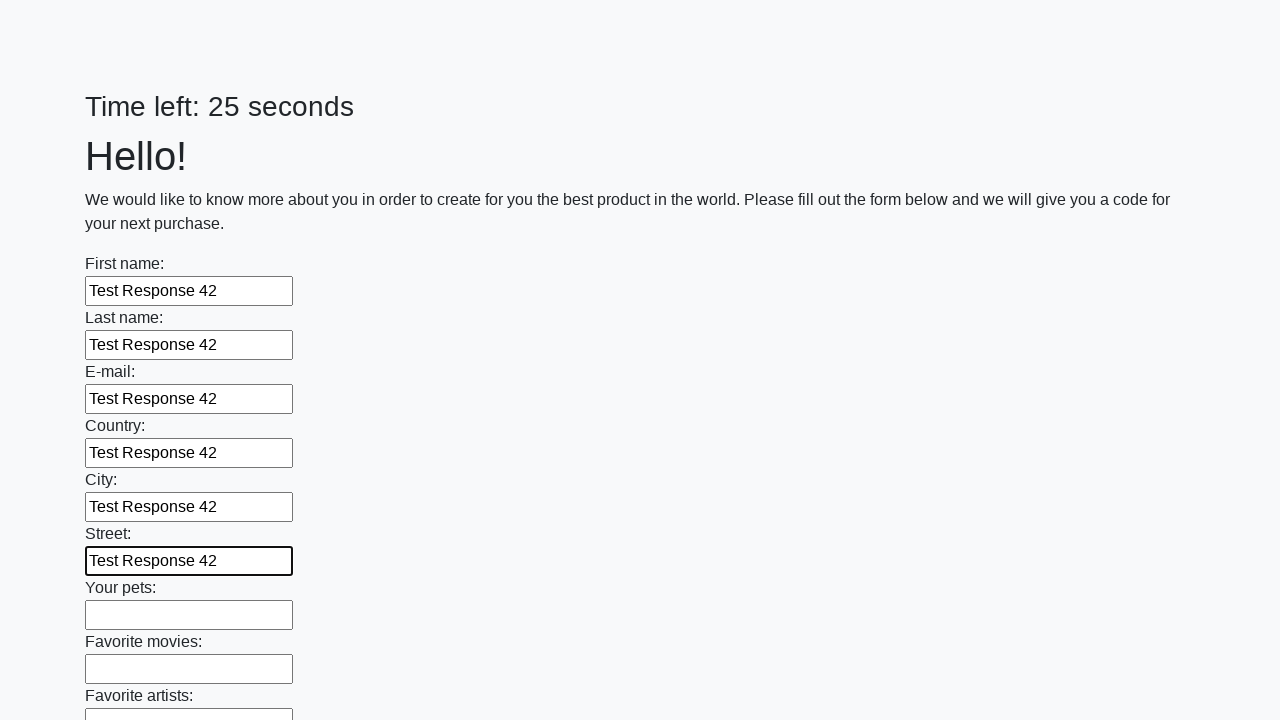

Filled text input field 7 of 100 with 'Test Response 42' on [type='text'] >> nth=6
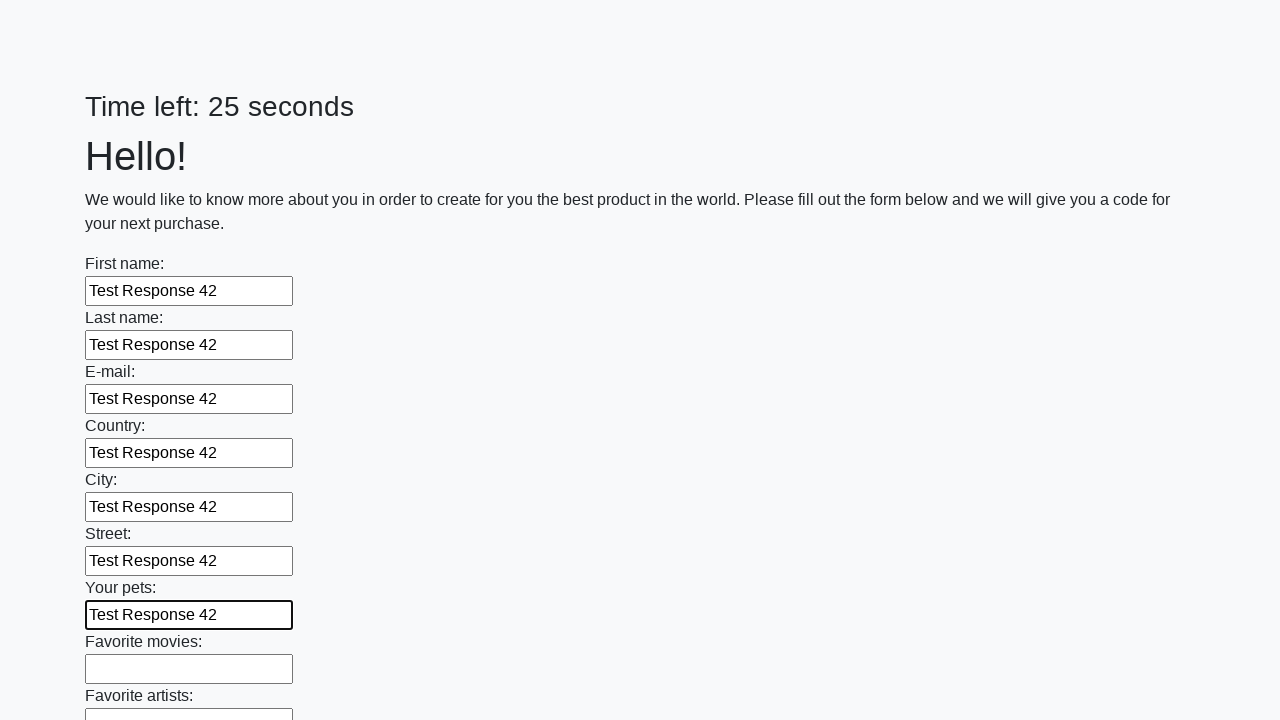

Filled text input field 8 of 100 with 'Test Response 42' on [type='text'] >> nth=7
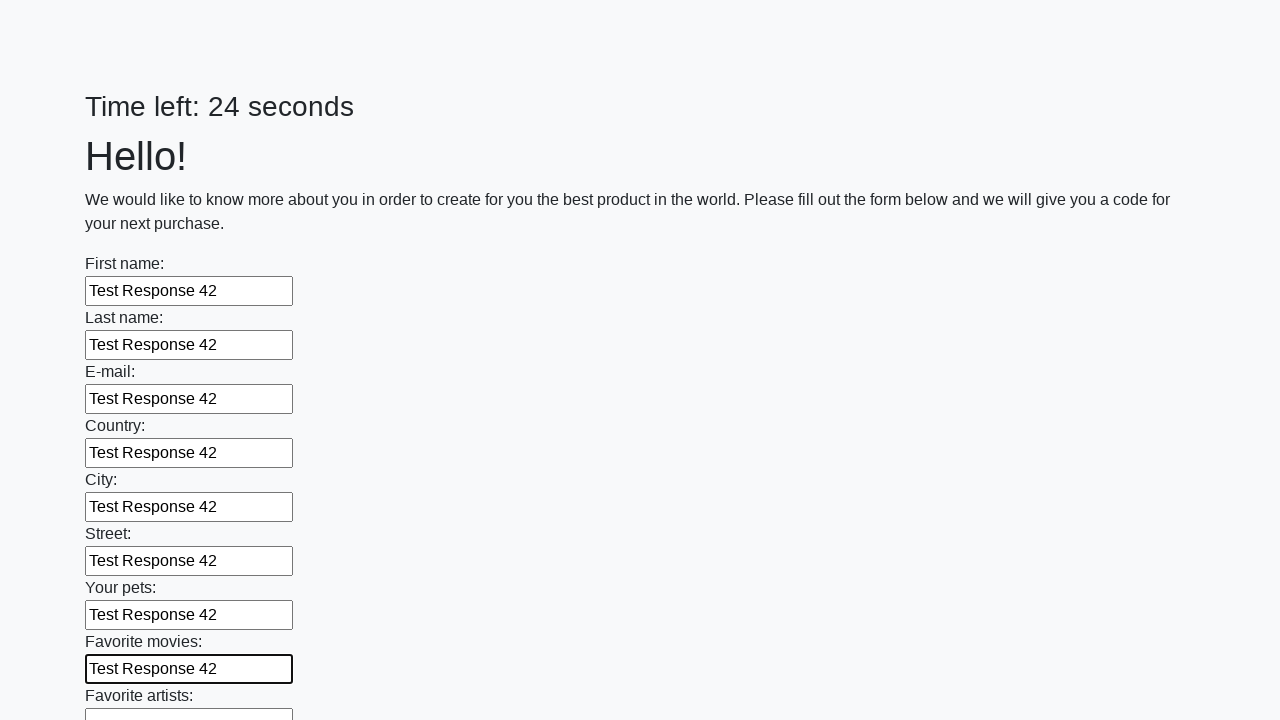

Filled text input field 9 of 100 with 'Test Response 42' on [type='text'] >> nth=8
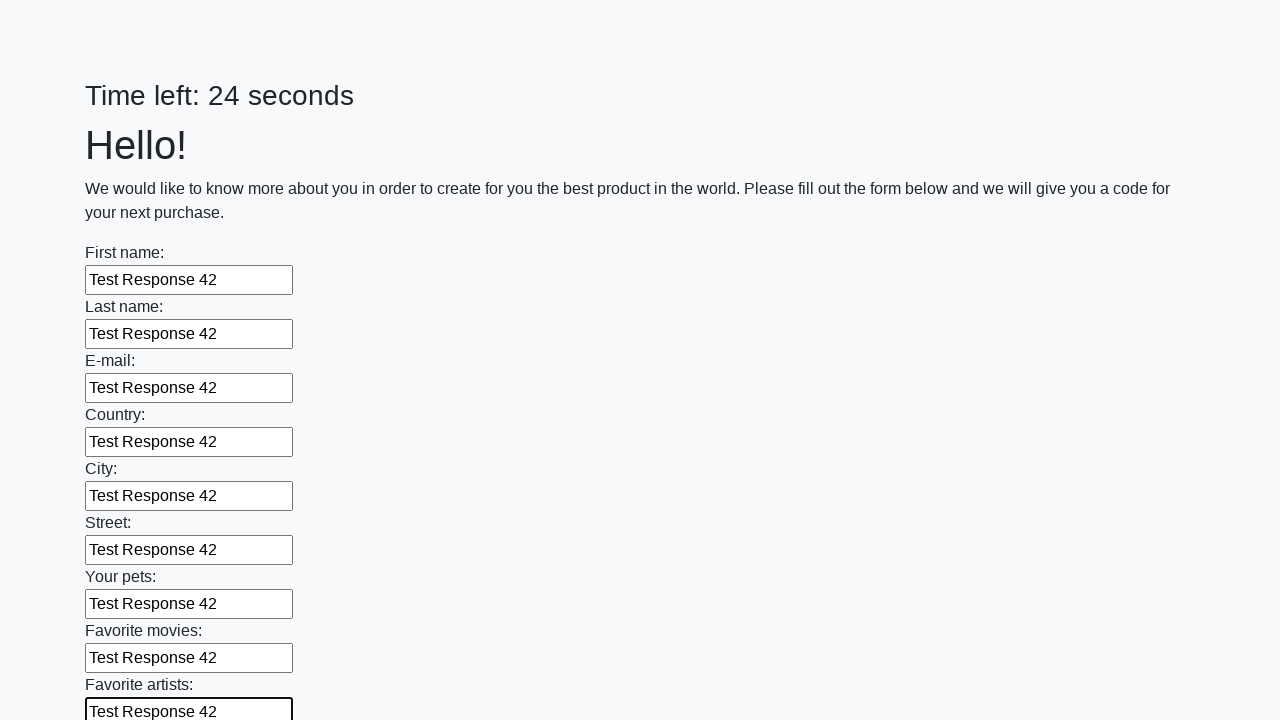

Filled text input field 10 of 100 with 'Test Response 42' on [type='text'] >> nth=9
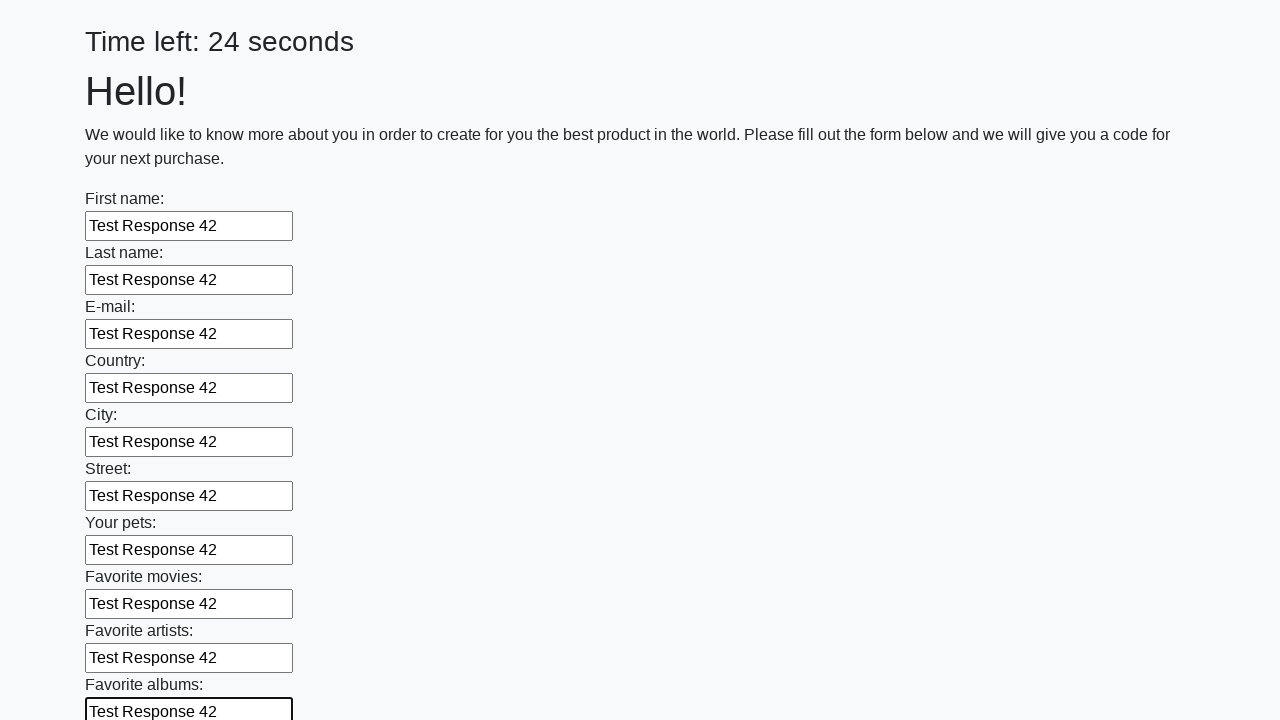

Filled text input field 11 of 100 with 'Test Response 42' on [type='text'] >> nth=10
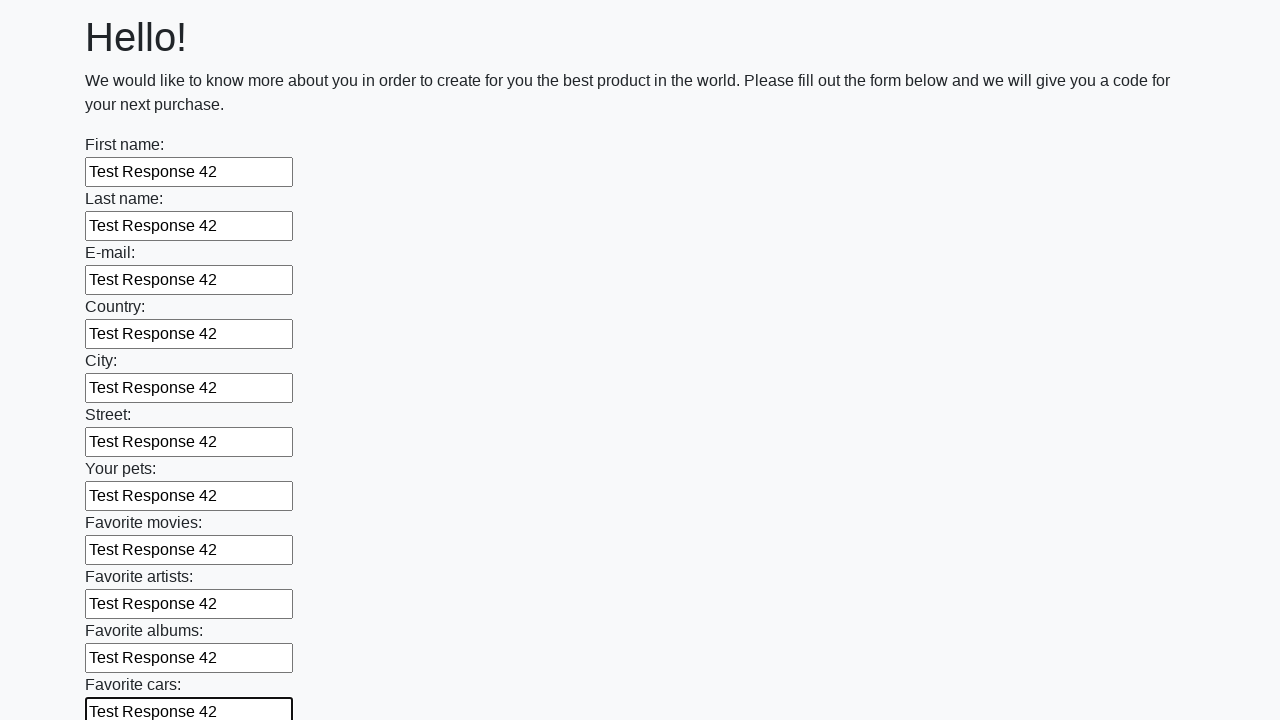

Filled text input field 12 of 100 with 'Test Response 42' on [type='text'] >> nth=11
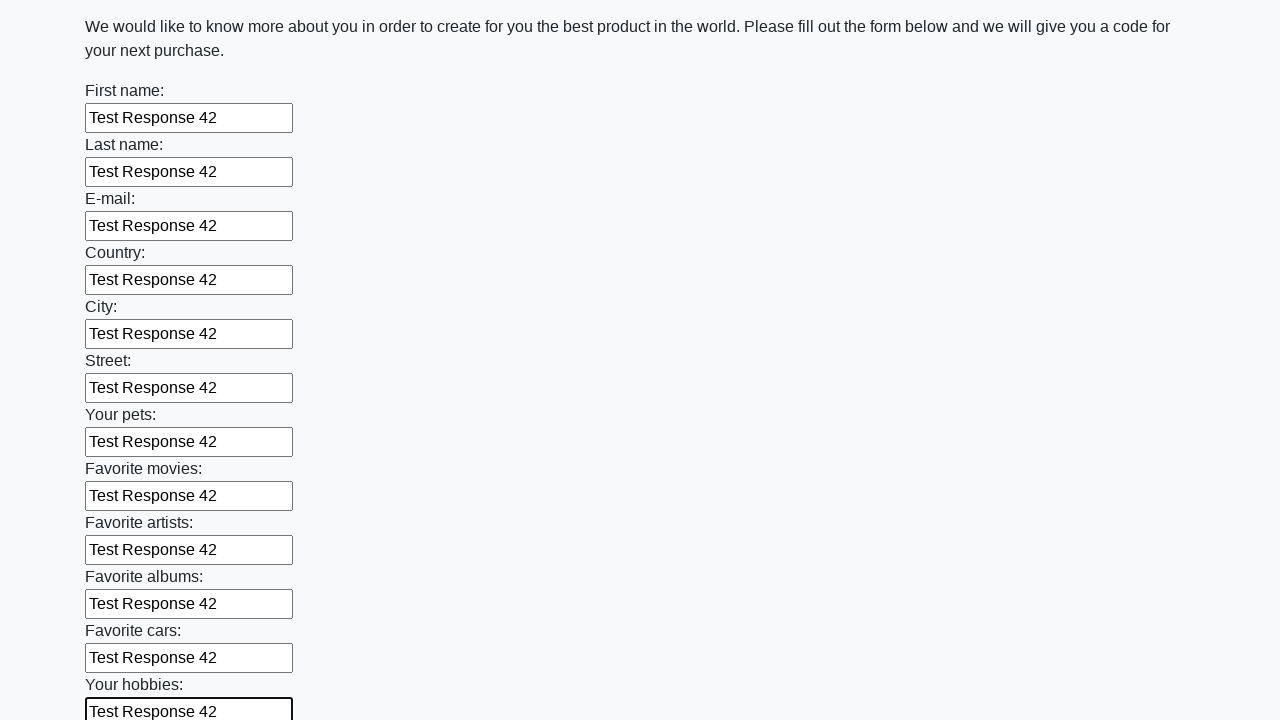

Filled text input field 13 of 100 with 'Test Response 42' on [type='text'] >> nth=12
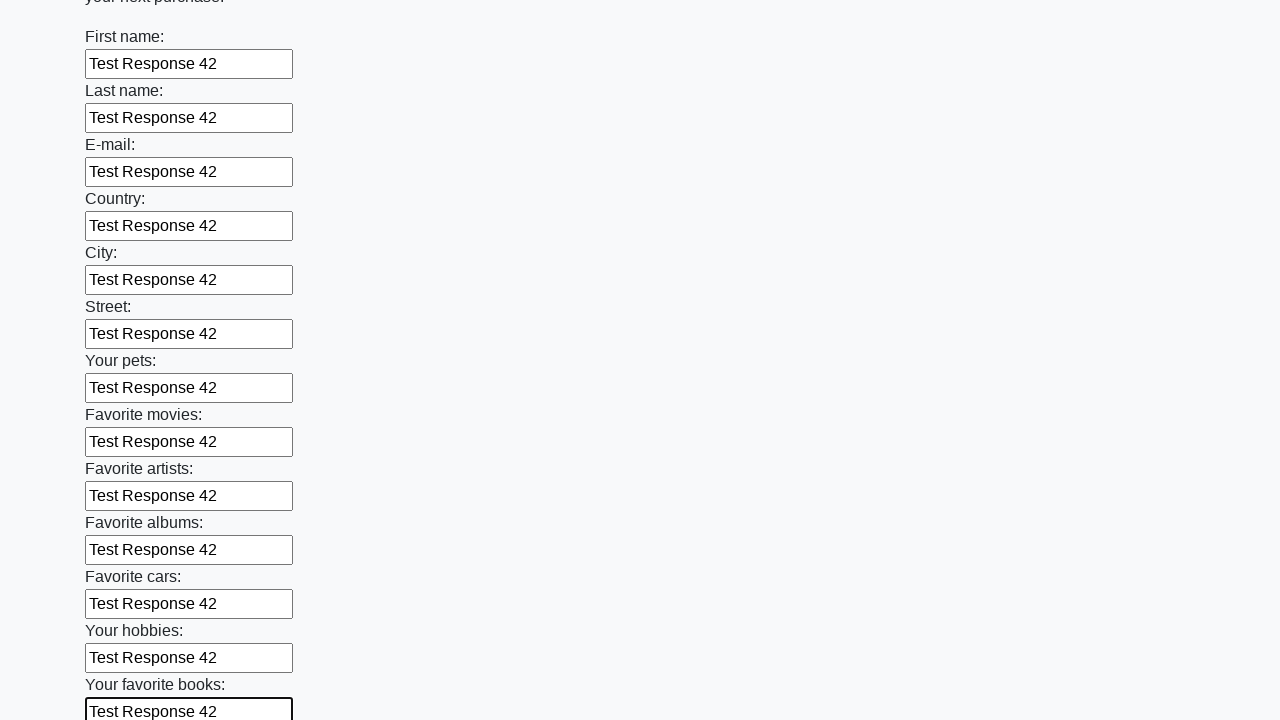

Filled text input field 14 of 100 with 'Test Response 42' on [type='text'] >> nth=13
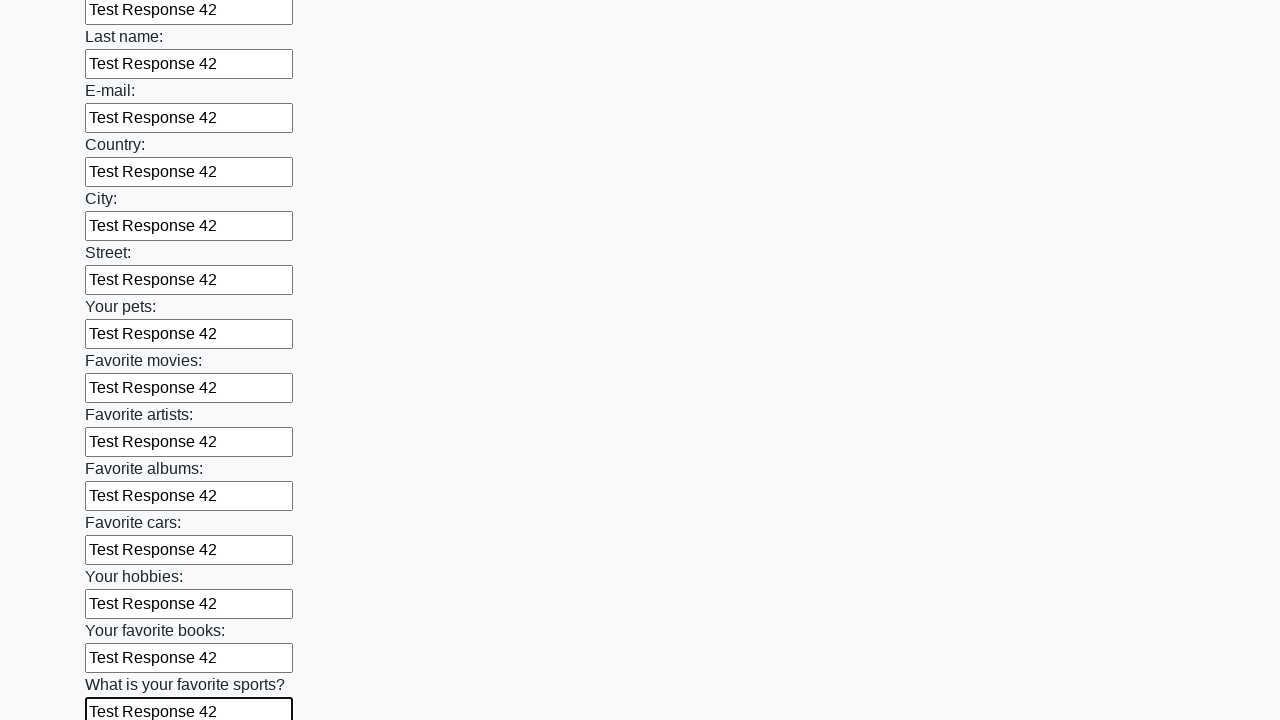

Filled text input field 15 of 100 with 'Test Response 42' on [type='text'] >> nth=14
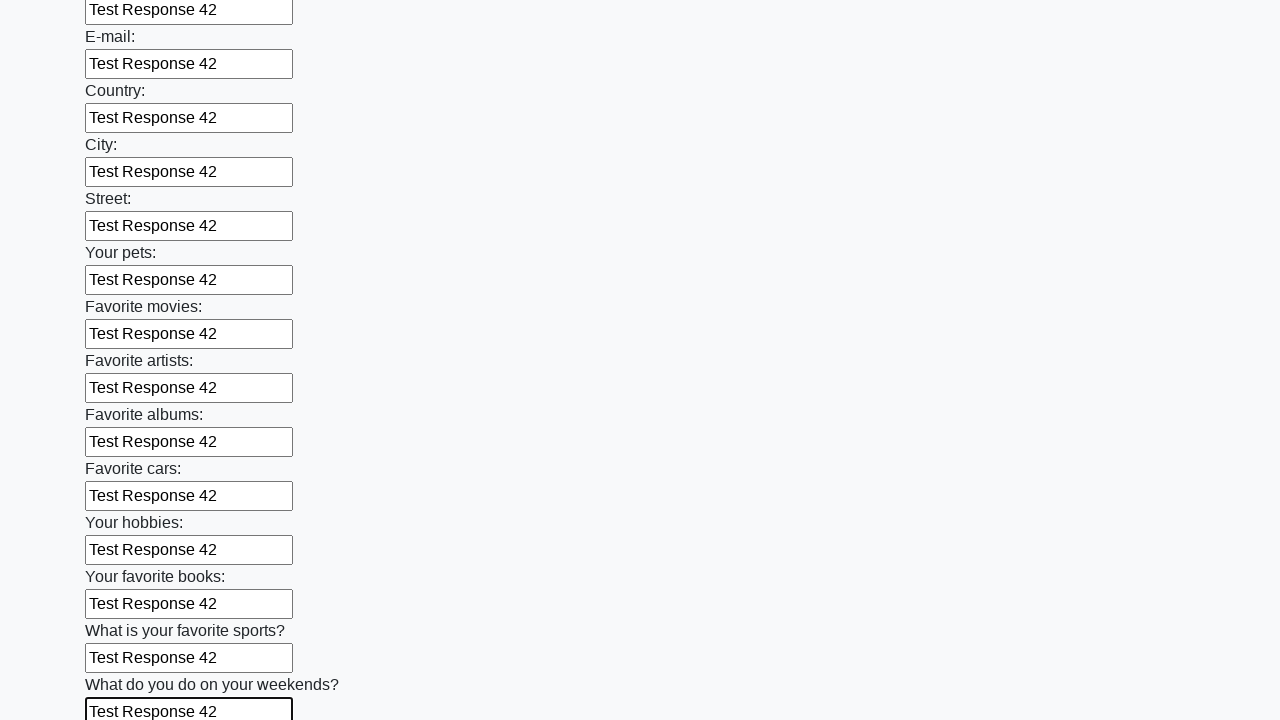

Filled text input field 16 of 100 with 'Test Response 42' on [type='text'] >> nth=15
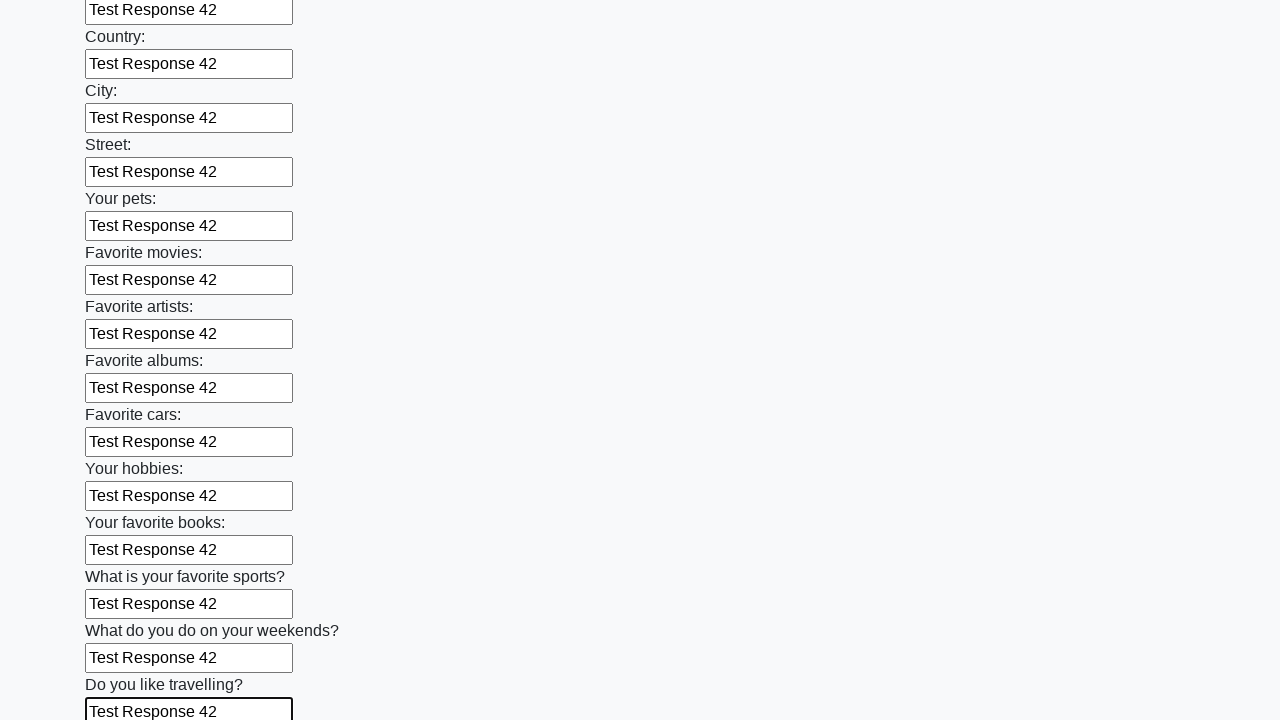

Filled text input field 17 of 100 with 'Test Response 42' on [type='text'] >> nth=16
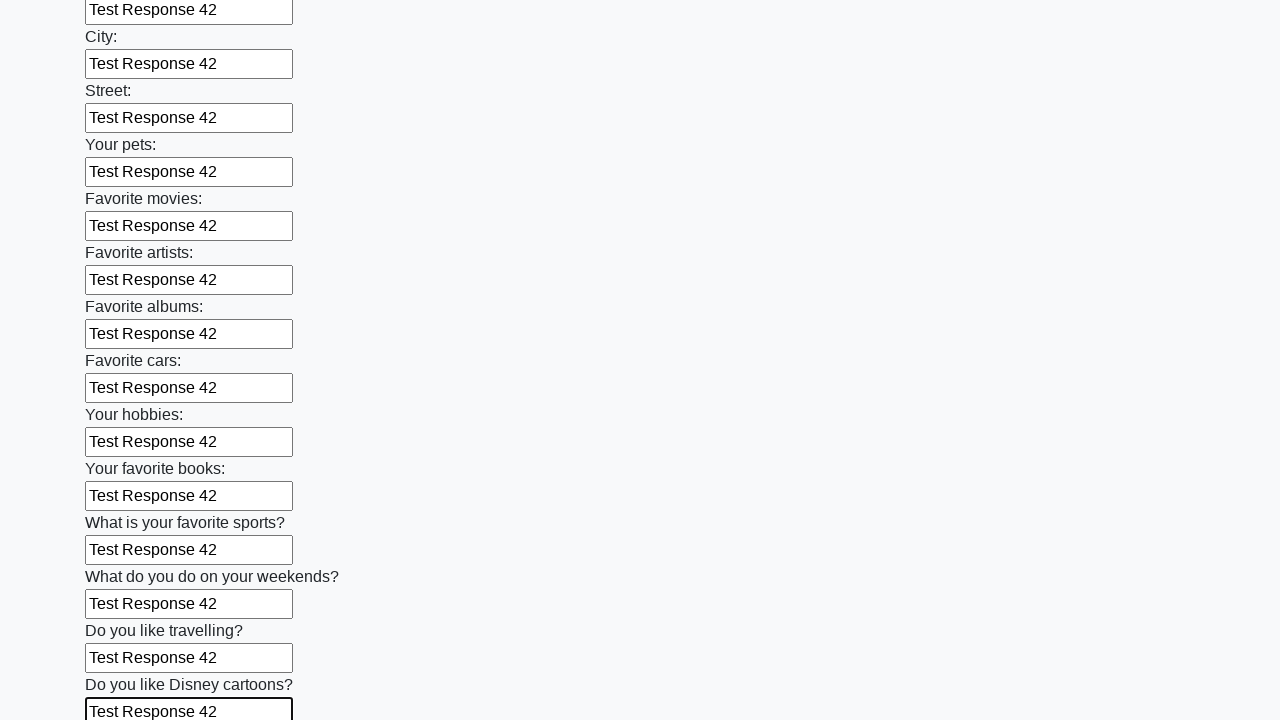

Filled text input field 18 of 100 with 'Test Response 42' on [type='text'] >> nth=17
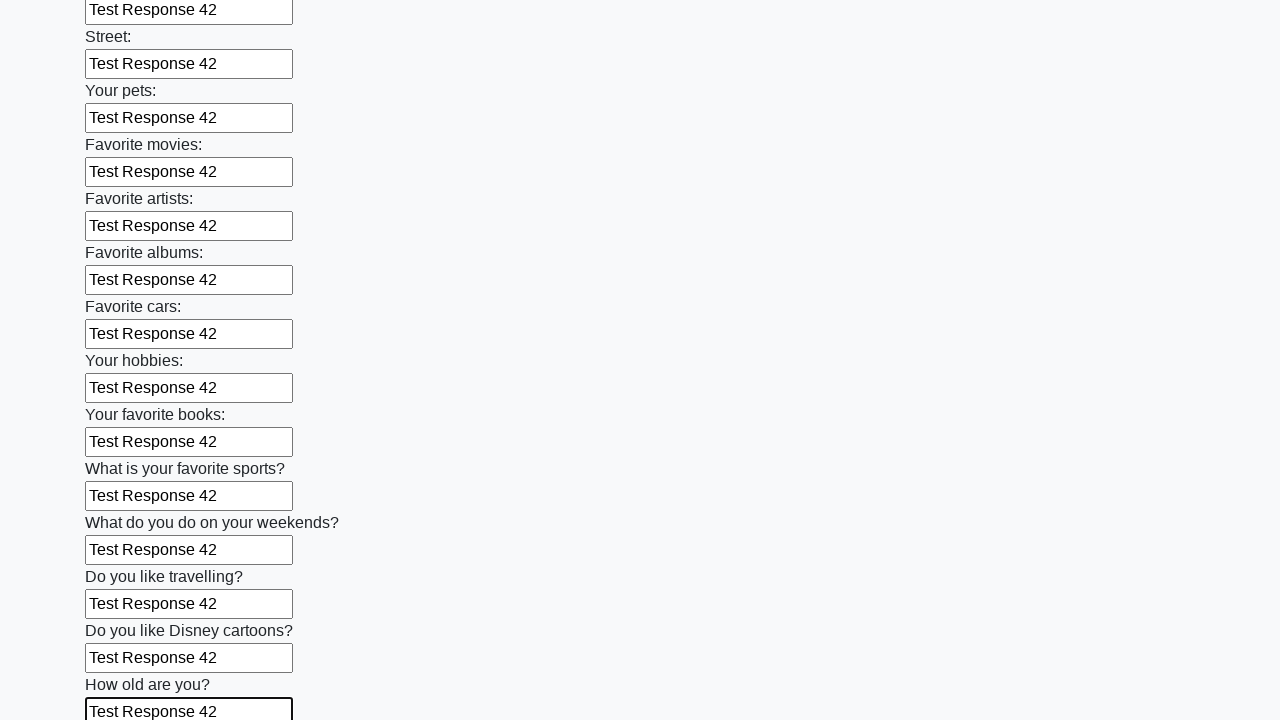

Filled text input field 19 of 100 with 'Test Response 42' on [type='text'] >> nth=18
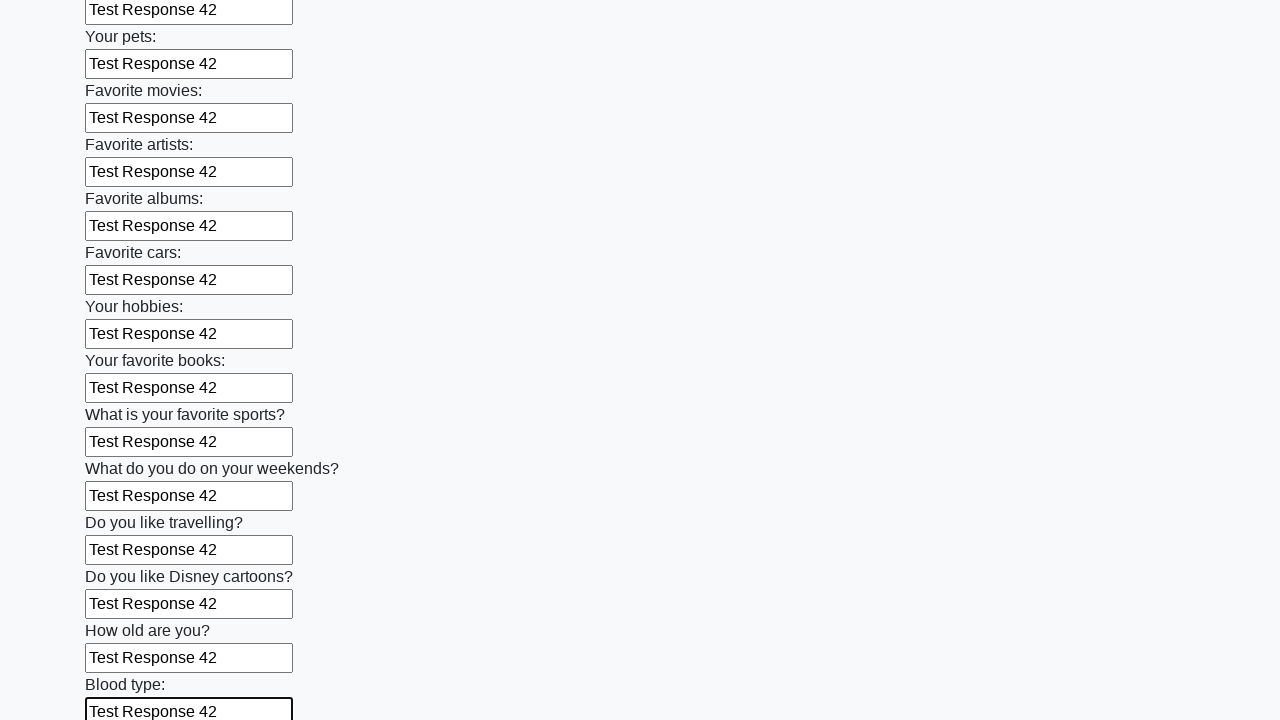

Filled text input field 20 of 100 with 'Test Response 42' on [type='text'] >> nth=19
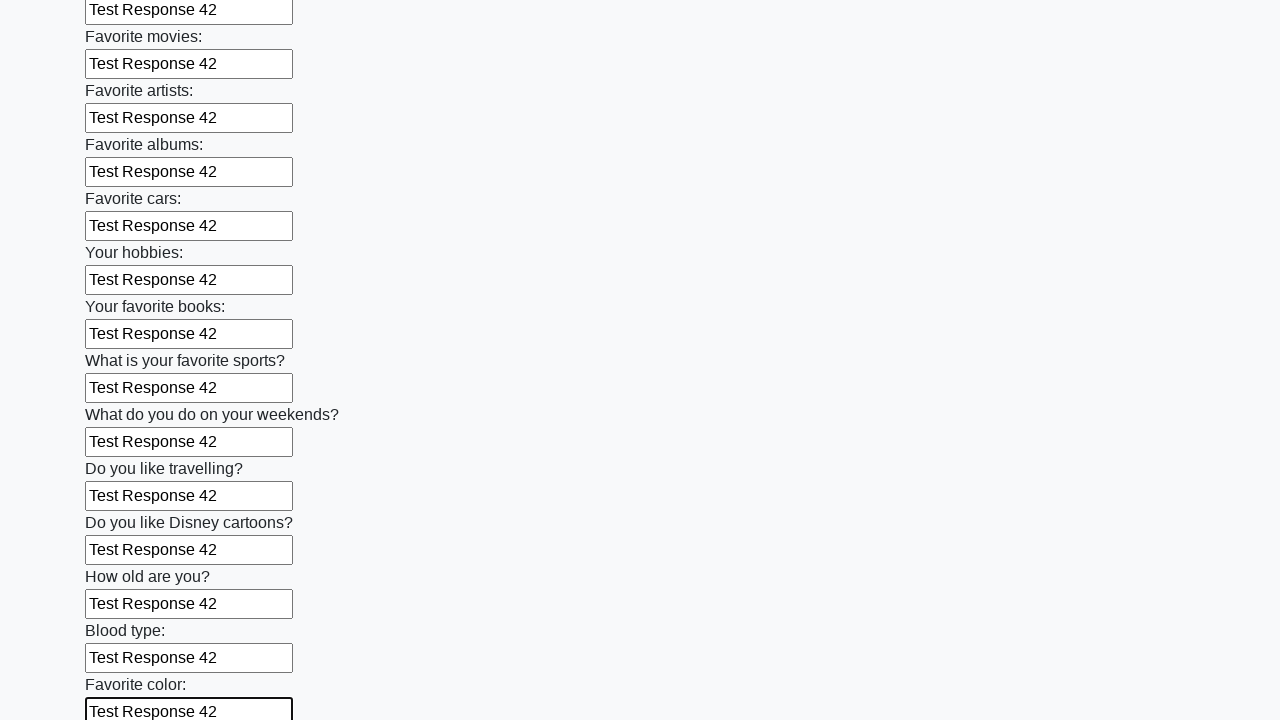

Filled text input field 21 of 100 with 'Test Response 42' on [type='text'] >> nth=20
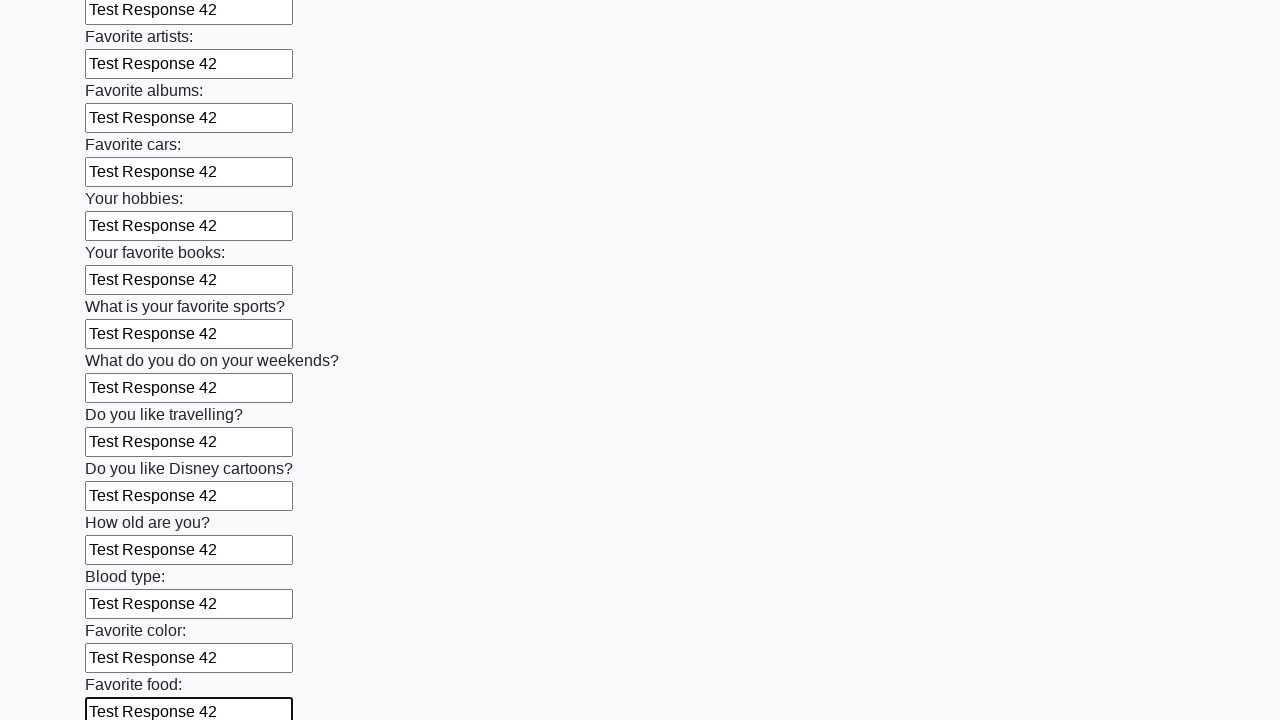

Filled text input field 22 of 100 with 'Test Response 42' on [type='text'] >> nth=21
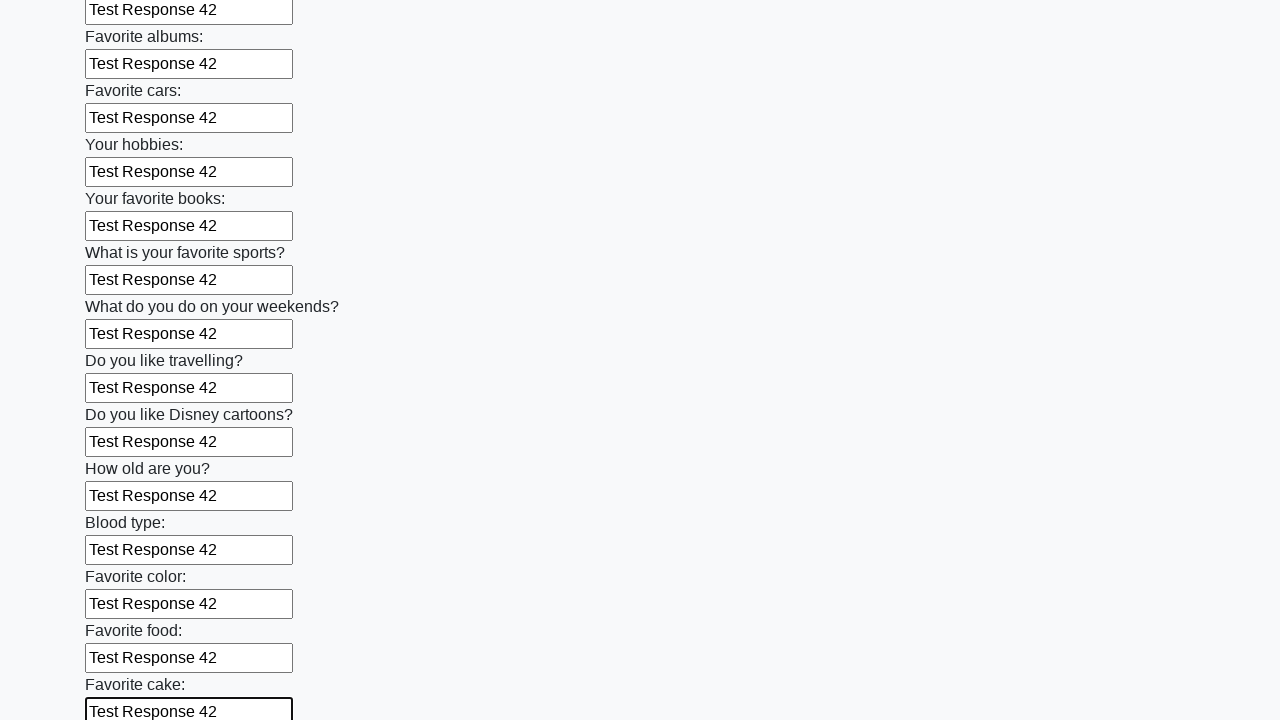

Filled text input field 23 of 100 with 'Test Response 42' on [type='text'] >> nth=22
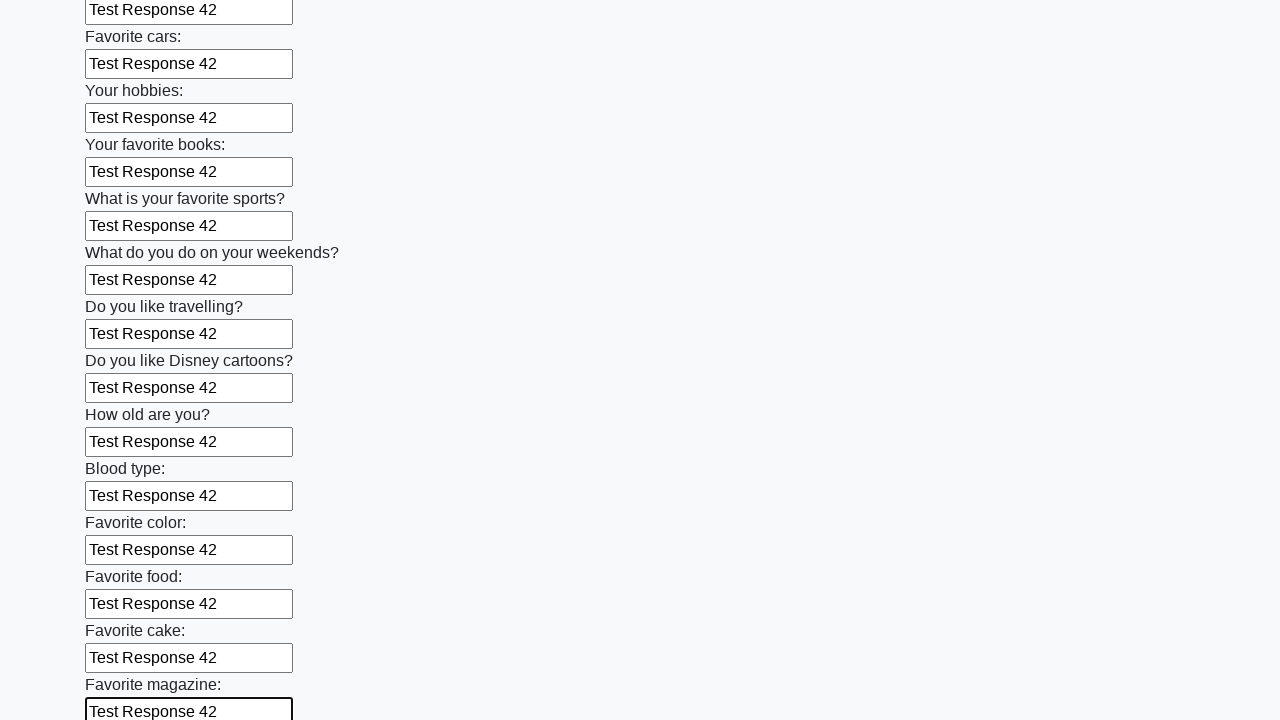

Filled text input field 24 of 100 with 'Test Response 42' on [type='text'] >> nth=23
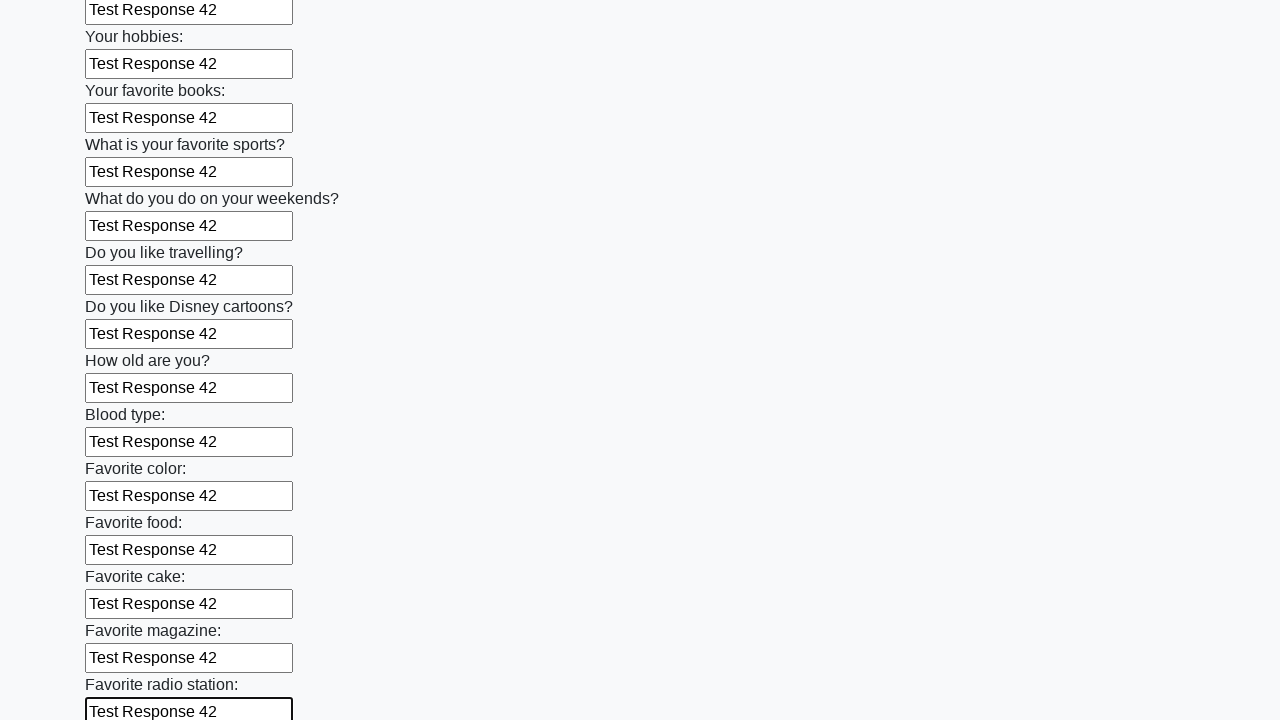

Filled text input field 25 of 100 with 'Test Response 42' on [type='text'] >> nth=24
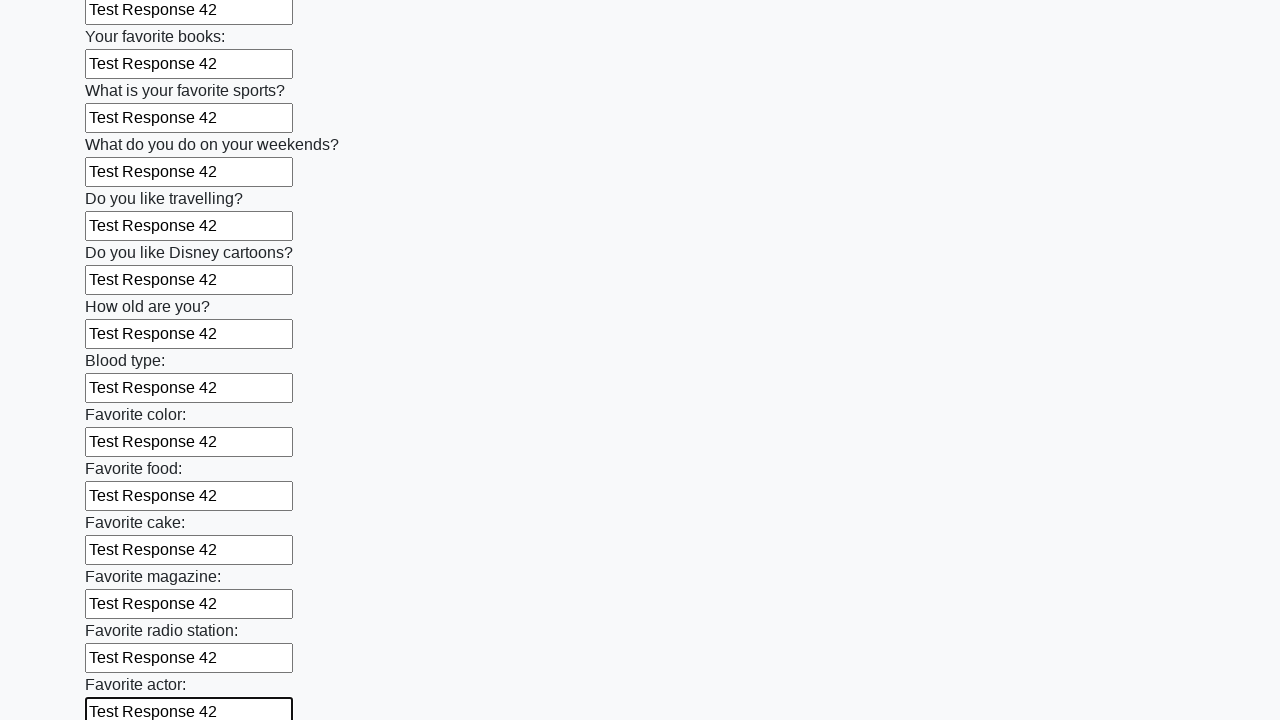

Filled text input field 26 of 100 with 'Test Response 42' on [type='text'] >> nth=25
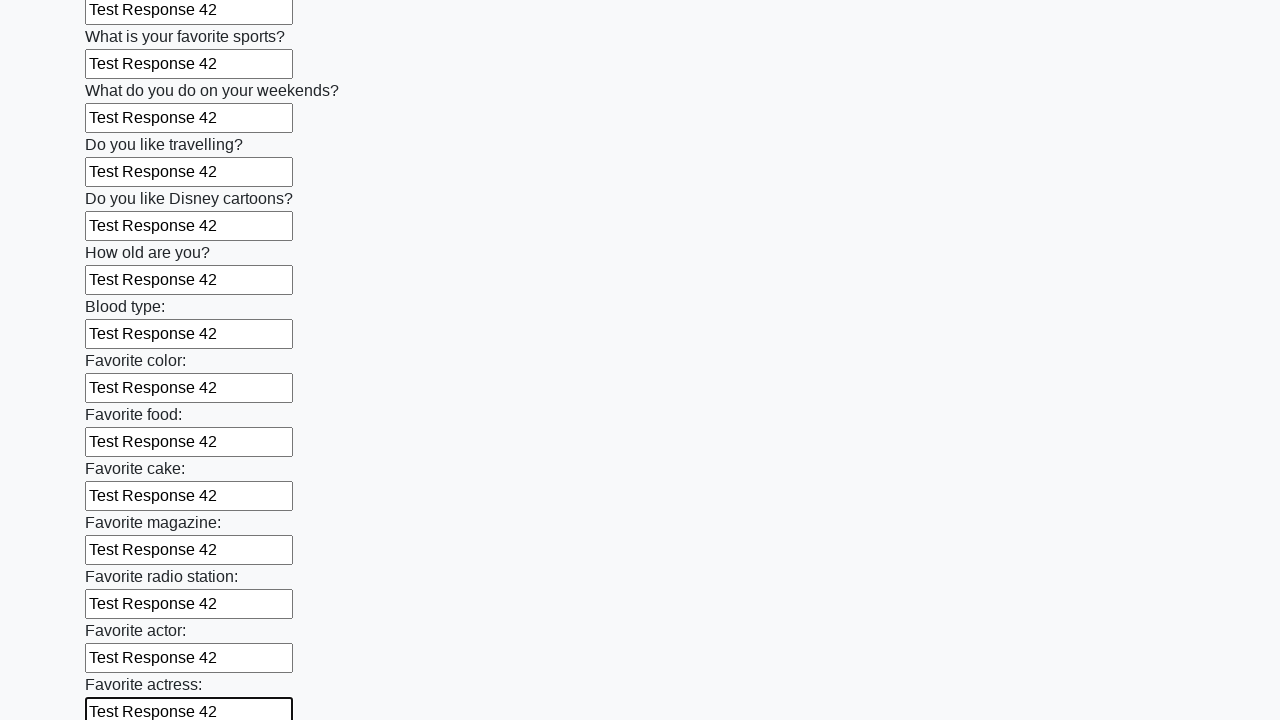

Filled text input field 27 of 100 with 'Test Response 42' on [type='text'] >> nth=26
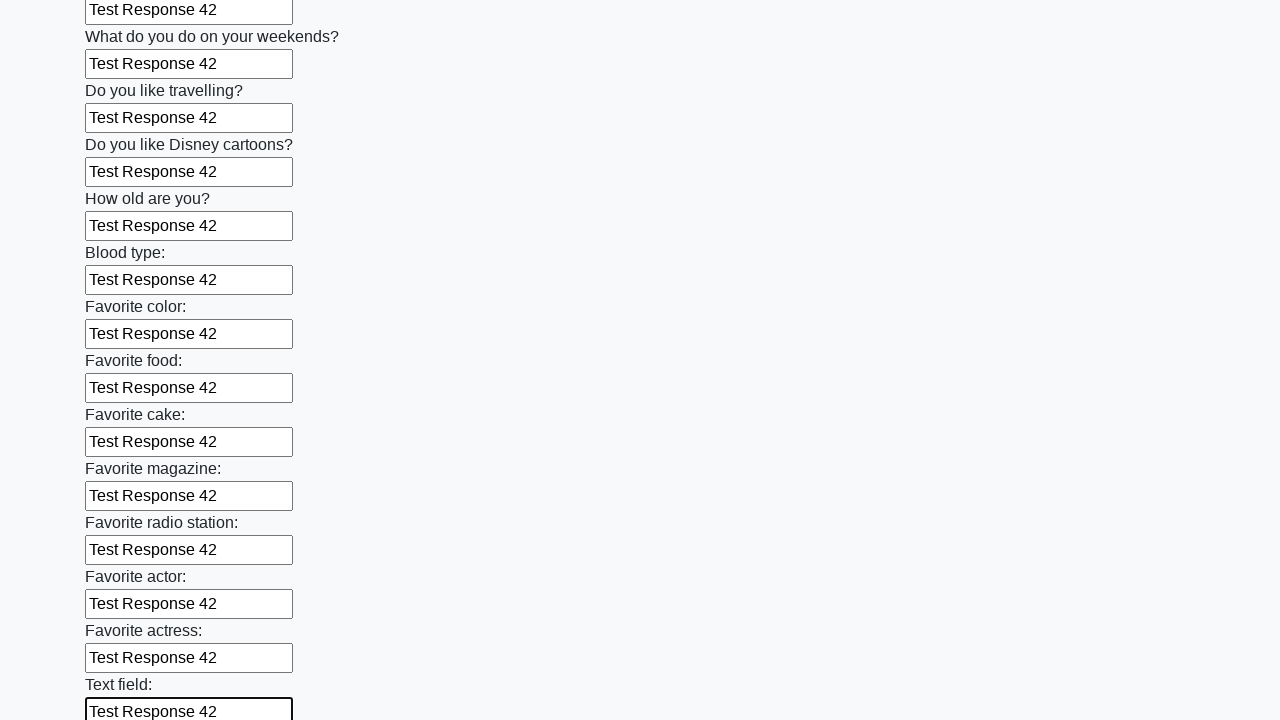

Filled text input field 28 of 100 with 'Test Response 42' on [type='text'] >> nth=27
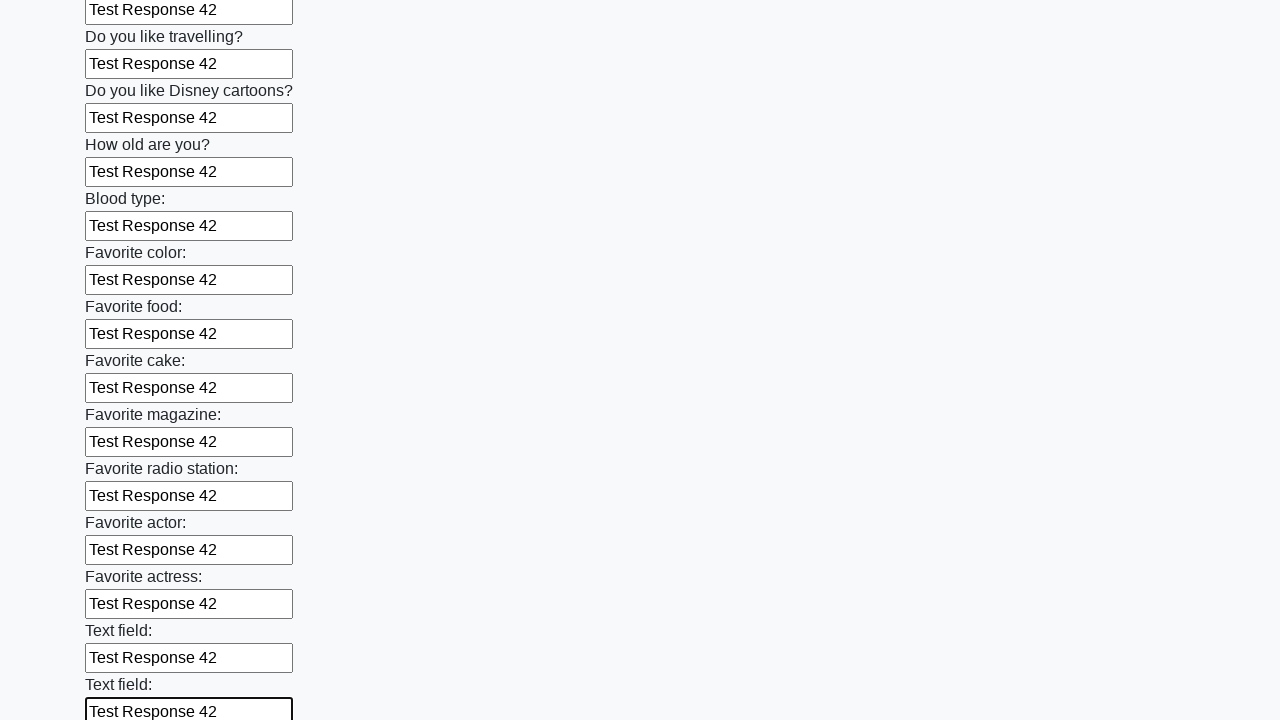

Filled text input field 29 of 100 with 'Test Response 42' on [type='text'] >> nth=28
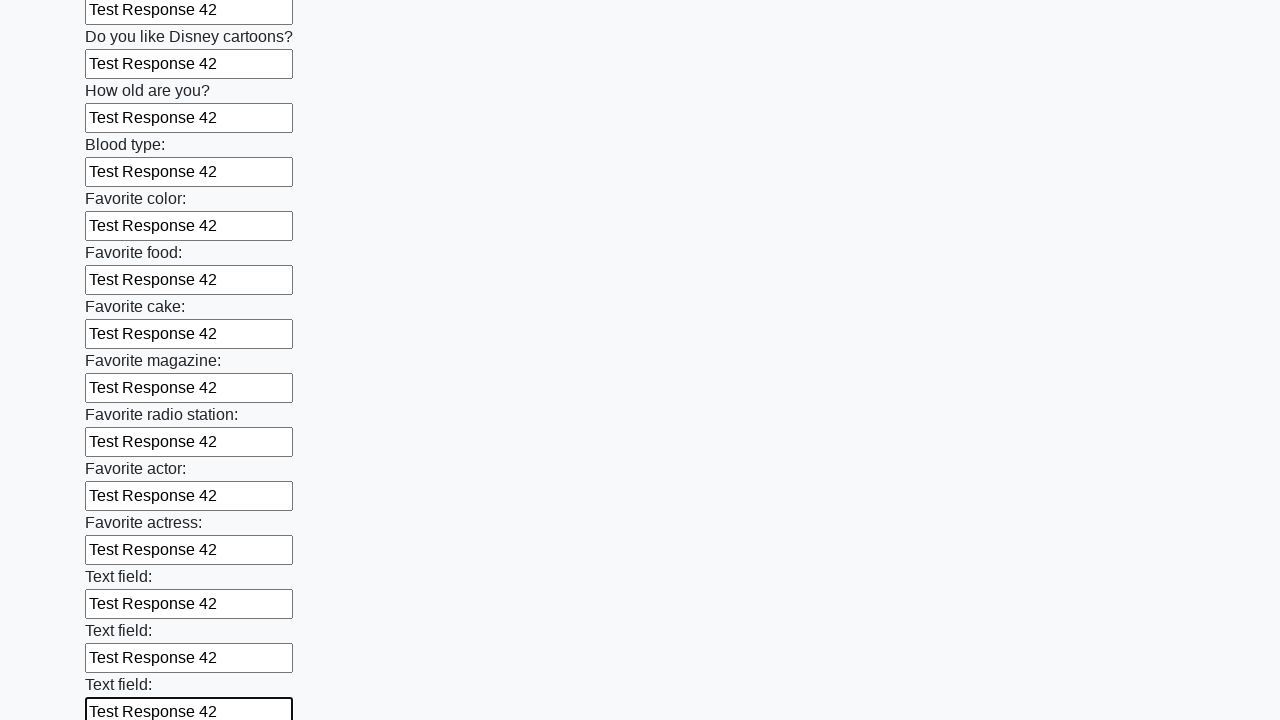

Filled text input field 30 of 100 with 'Test Response 42' on [type='text'] >> nth=29
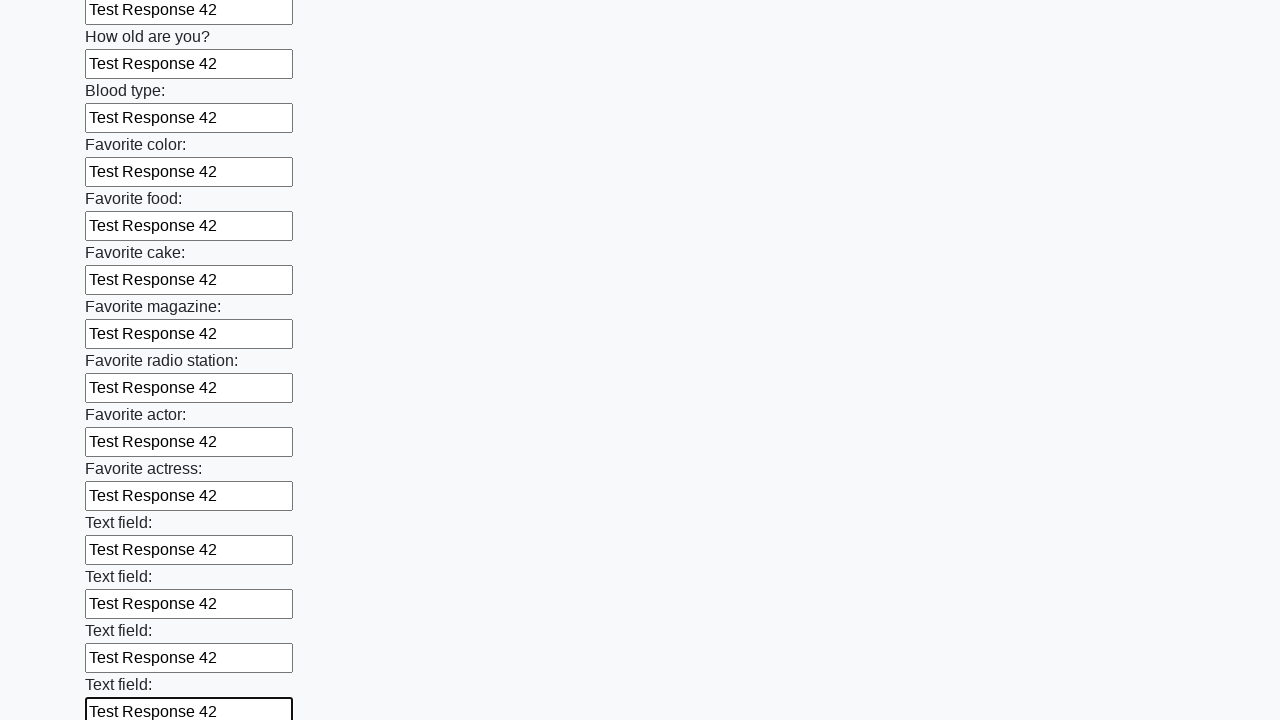

Filled text input field 31 of 100 with 'Test Response 42' on [type='text'] >> nth=30
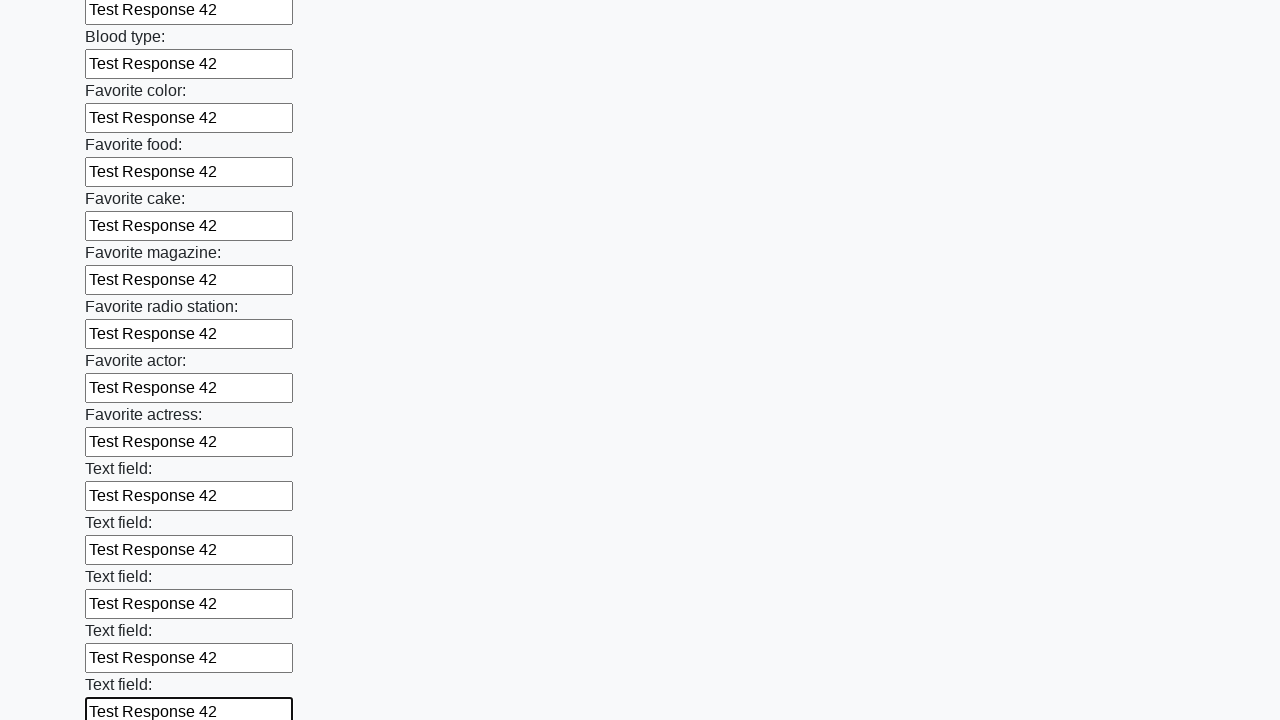

Filled text input field 32 of 100 with 'Test Response 42' on [type='text'] >> nth=31
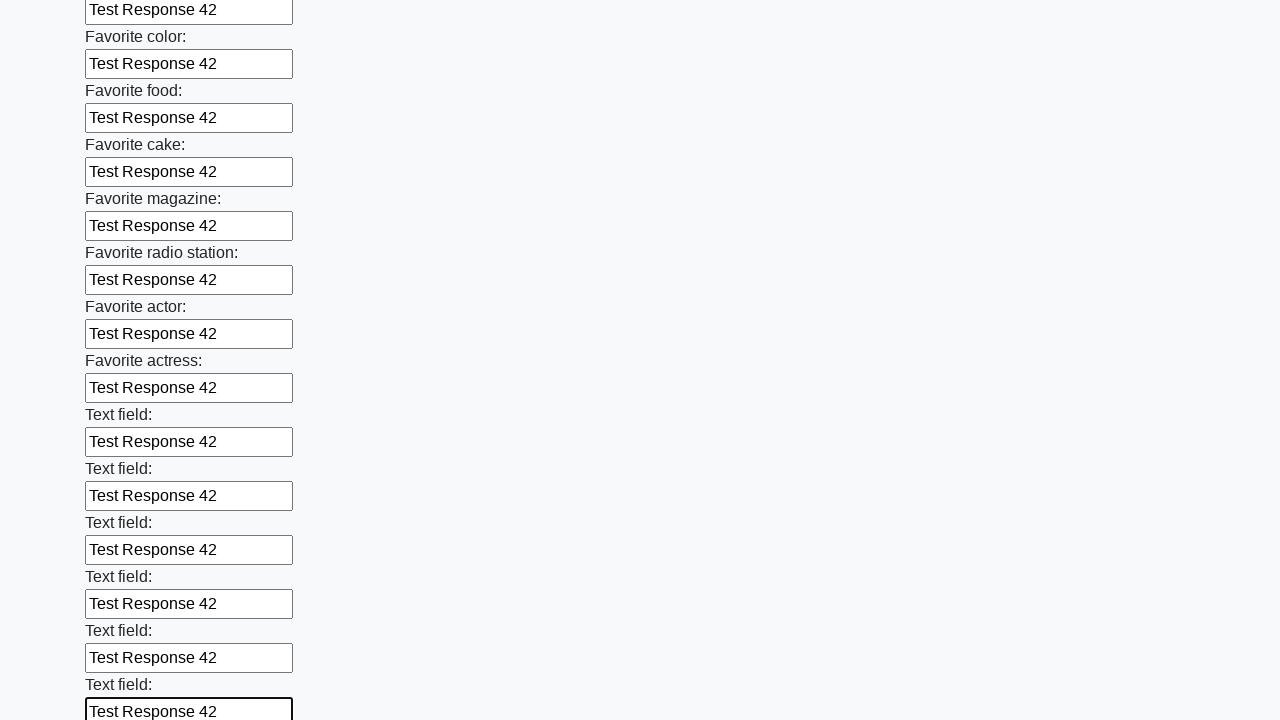

Filled text input field 33 of 100 with 'Test Response 42' on [type='text'] >> nth=32
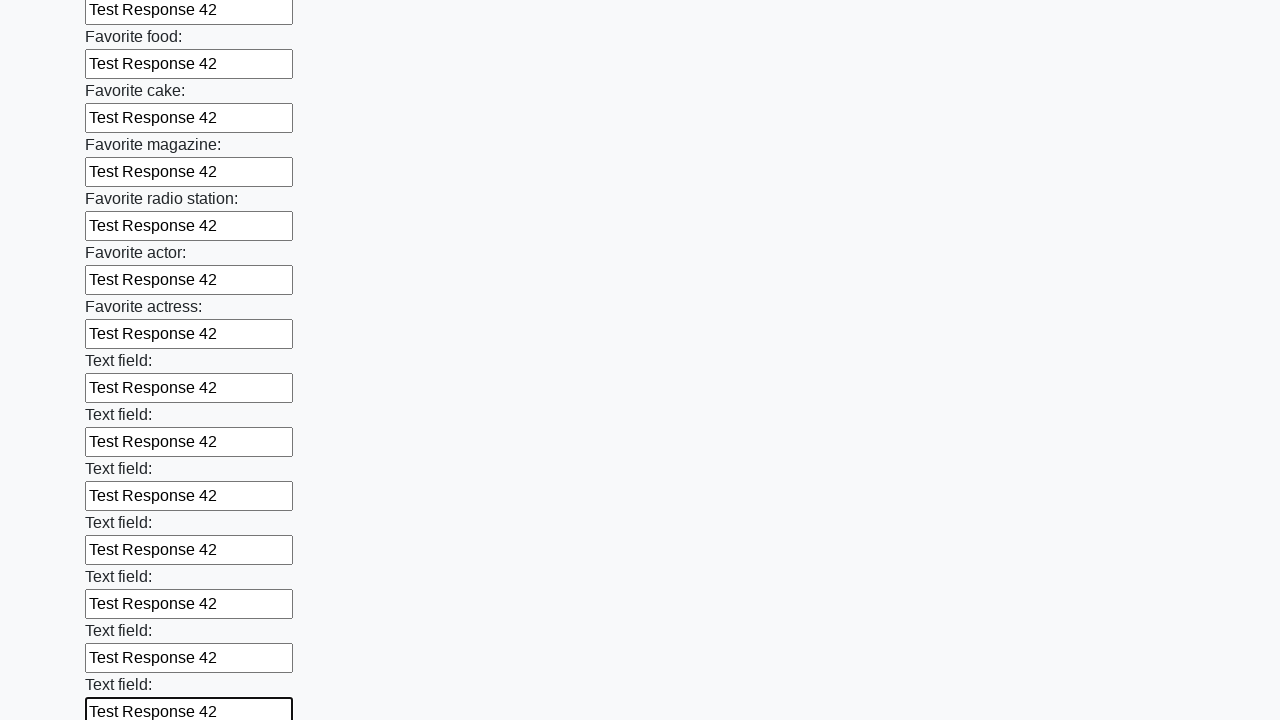

Filled text input field 34 of 100 with 'Test Response 42' on [type='text'] >> nth=33
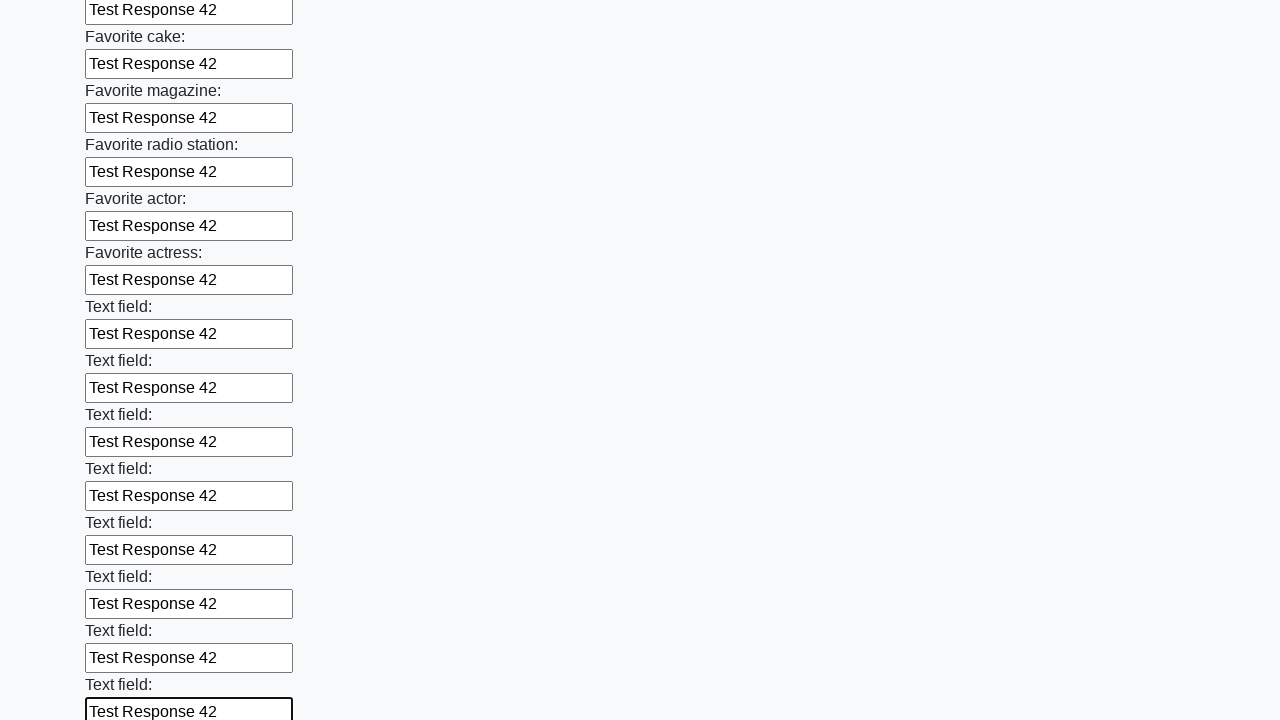

Filled text input field 35 of 100 with 'Test Response 42' on [type='text'] >> nth=34
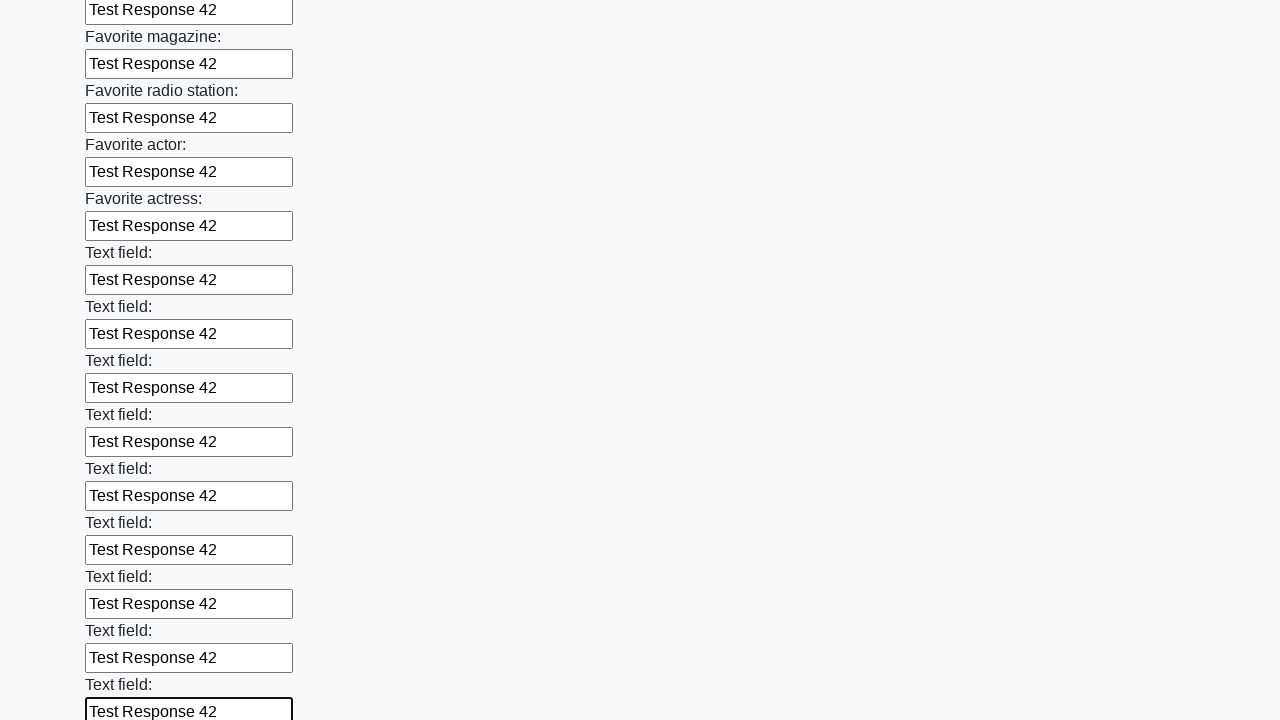

Filled text input field 36 of 100 with 'Test Response 42' on [type='text'] >> nth=35
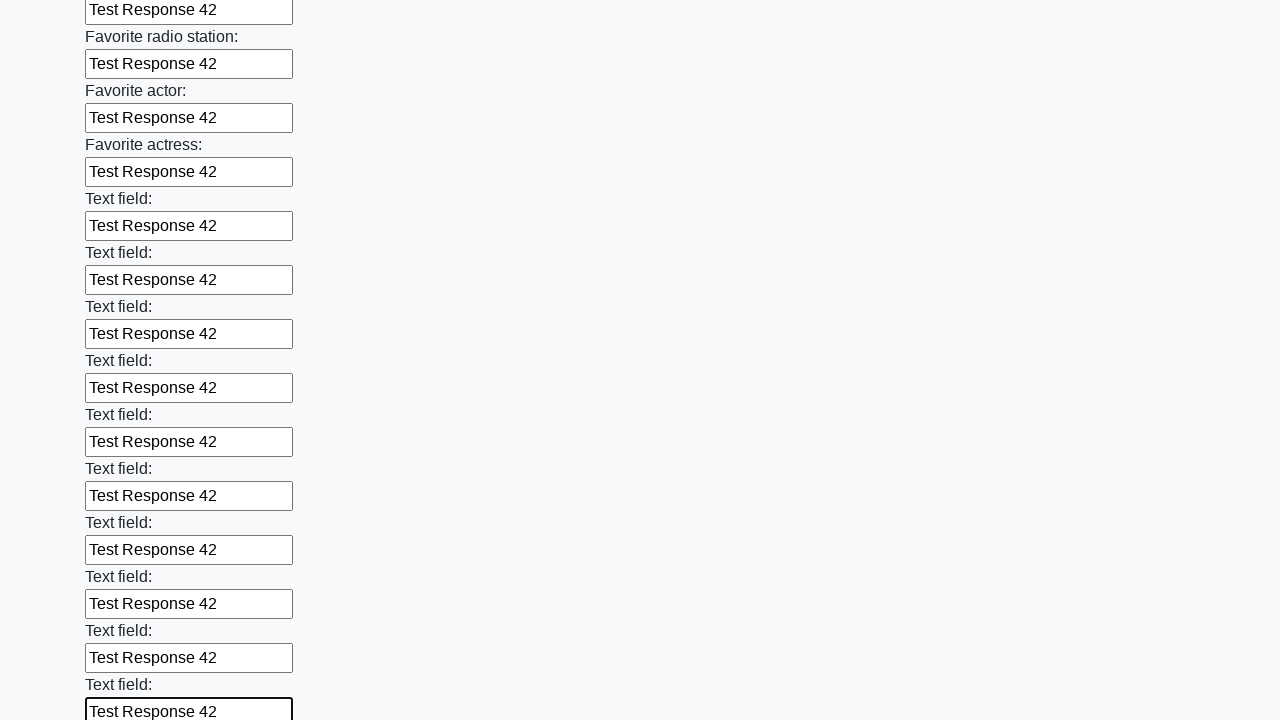

Filled text input field 37 of 100 with 'Test Response 42' on [type='text'] >> nth=36
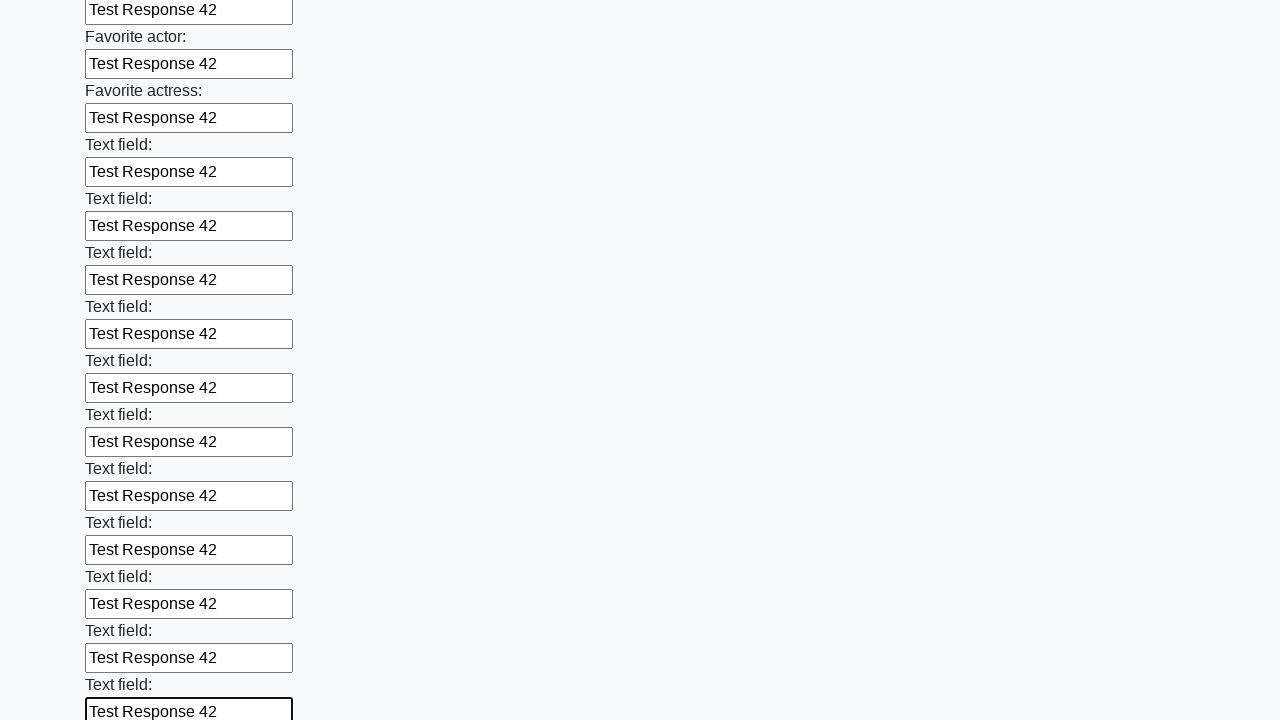

Filled text input field 38 of 100 with 'Test Response 42' on [type='text'] >> nth=37
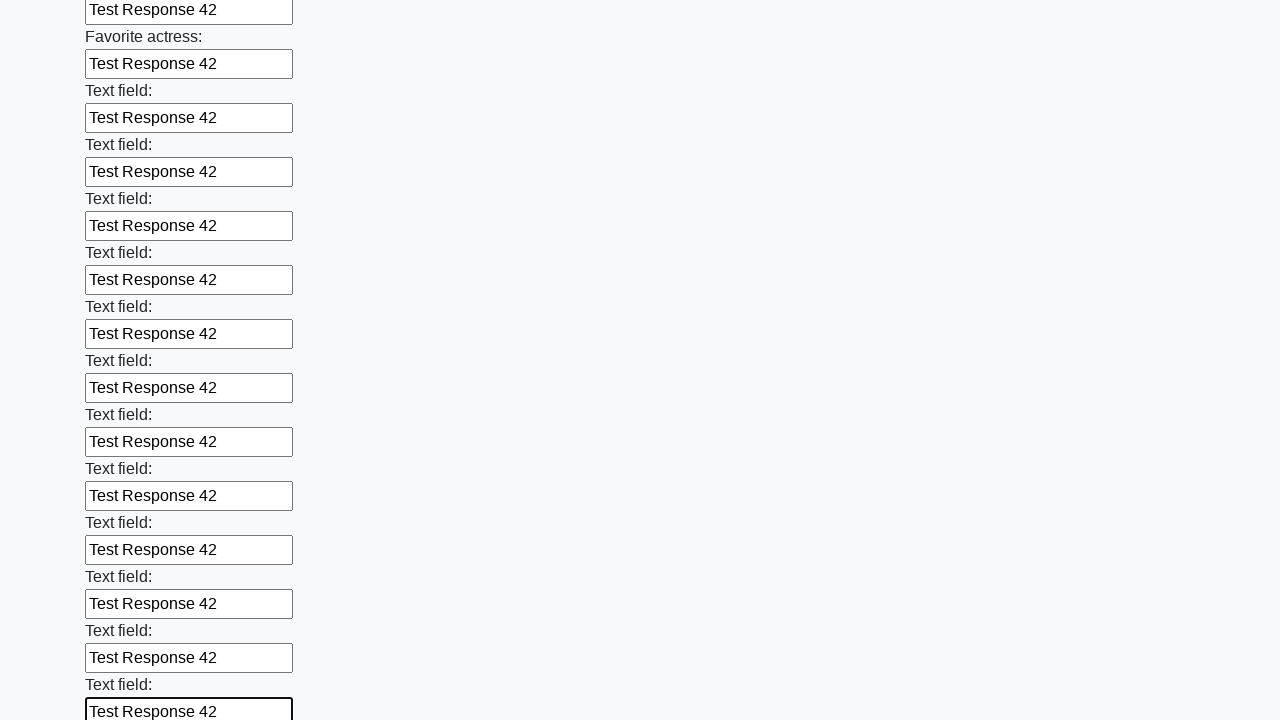

Filled text input field 39 of 100 with 'Test Response 42' on [type='text'] >> nth=38
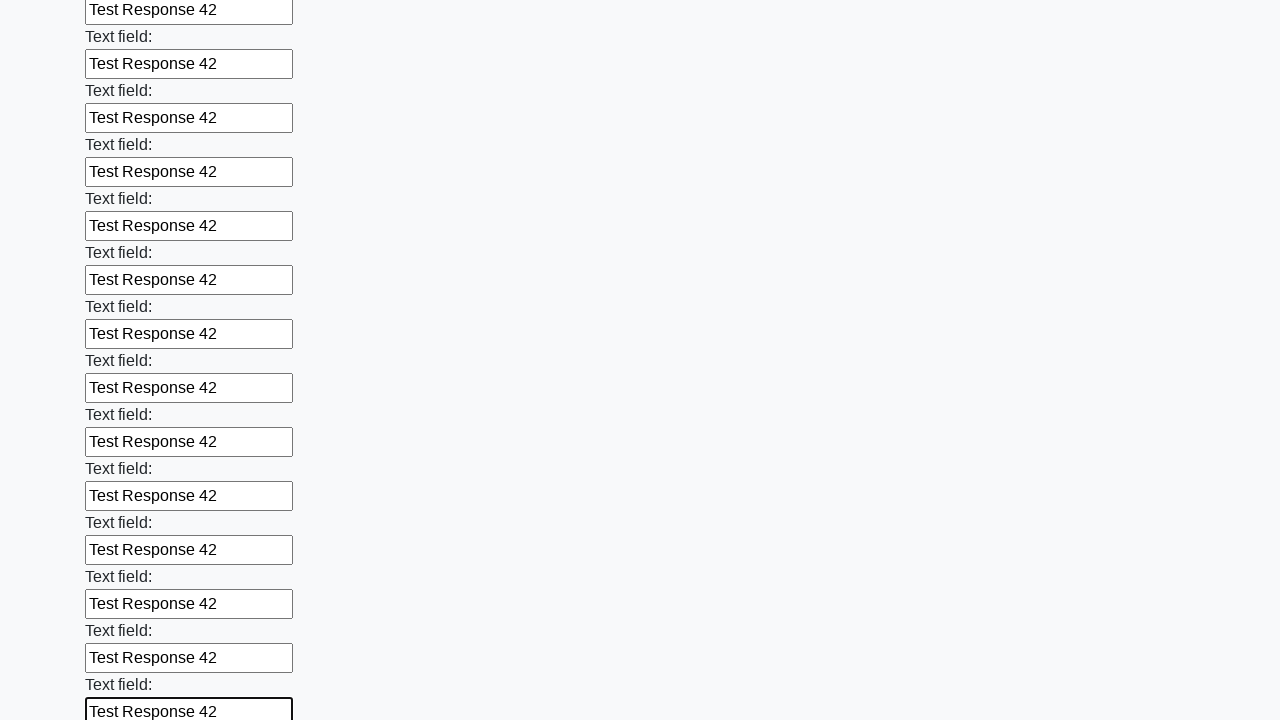

Filled text input field 40 of 100 with 'Test Response 42' on [type='text'] >> nth=39
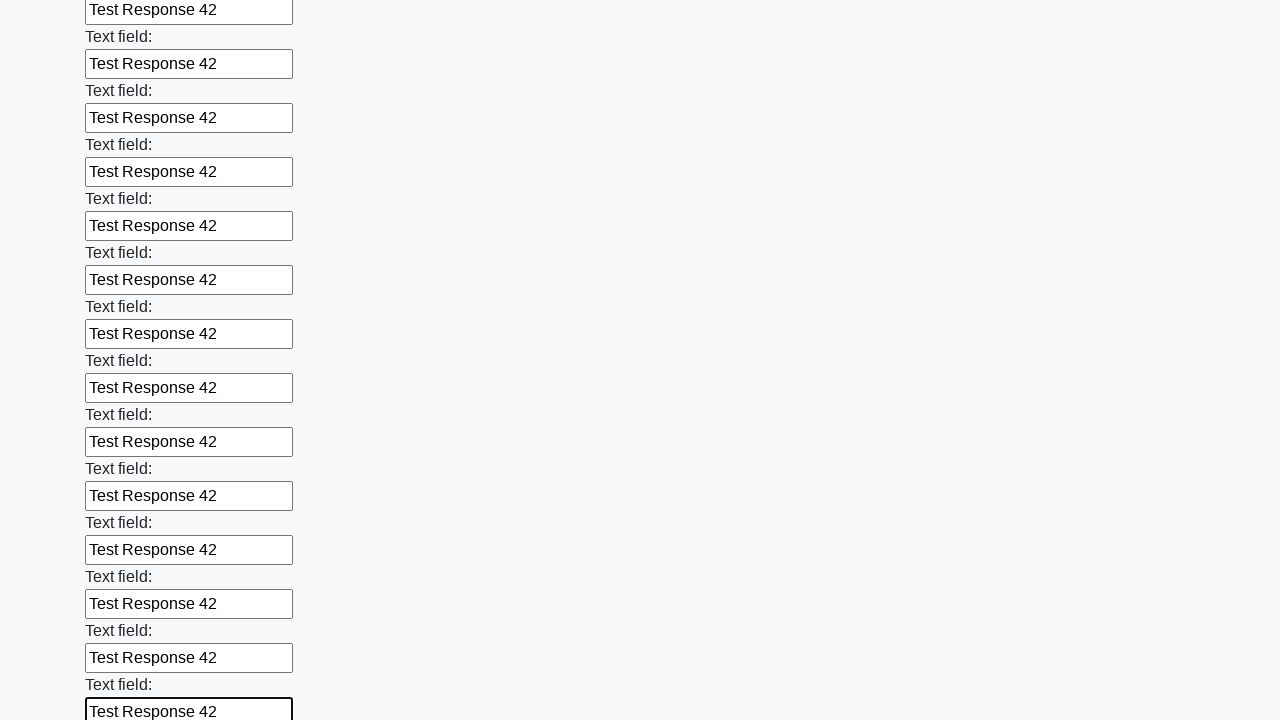

Filled text input field 41 of 100 with 'Test Response 42' on [type='text'] >> nth=40
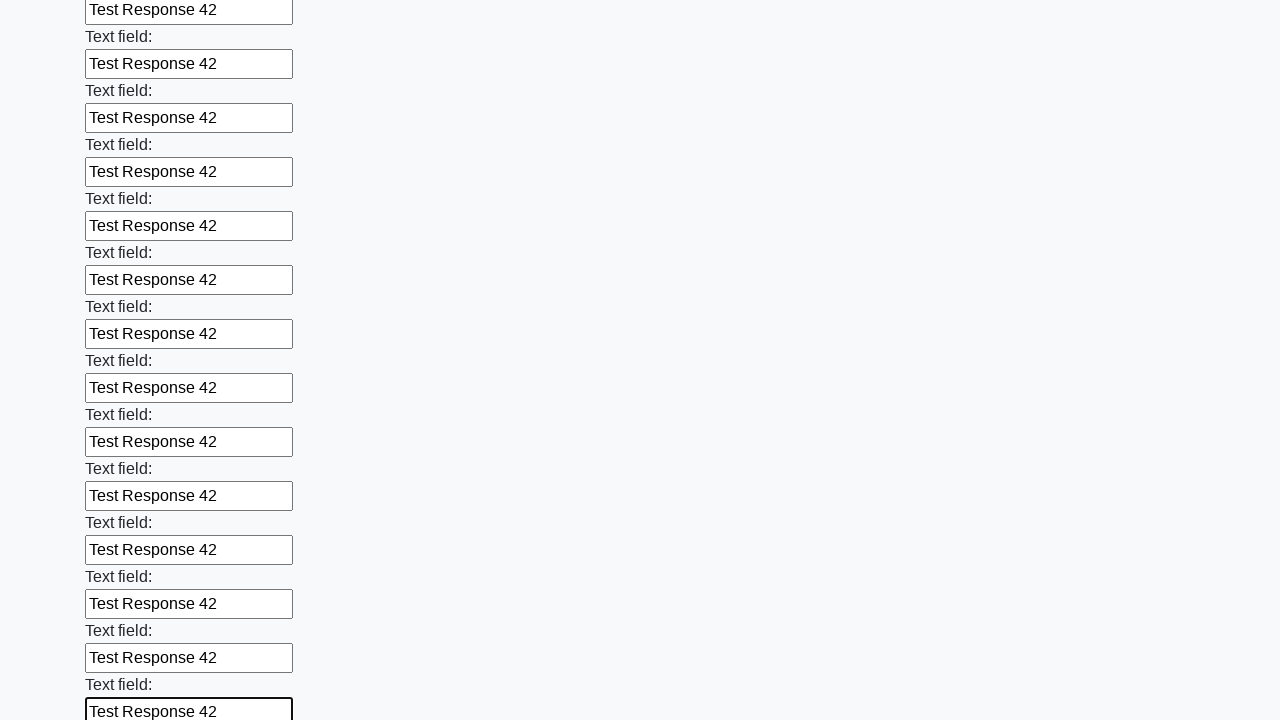

Filled text input field 42 of 100 with 'Test Response 42' on [type='text'] >> nth=41
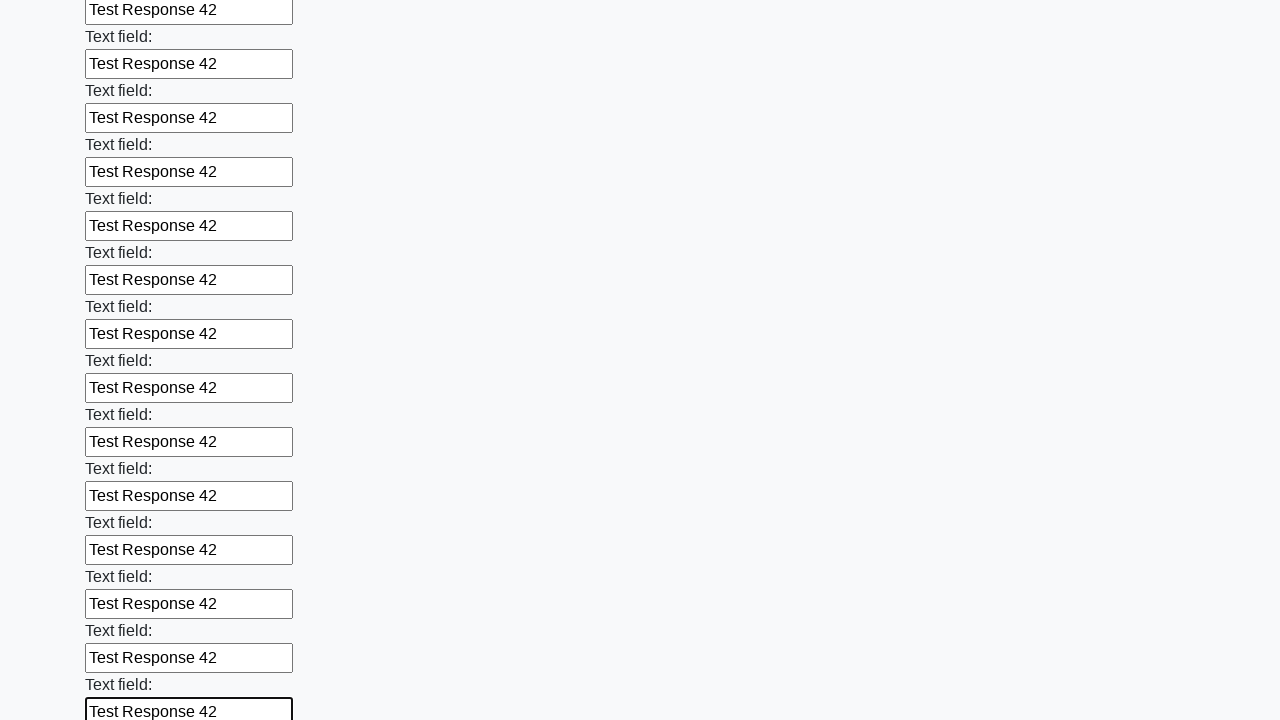

Filled text input field 43 of 100 with 'Test Response 42' on [type='text'] >> nth=42
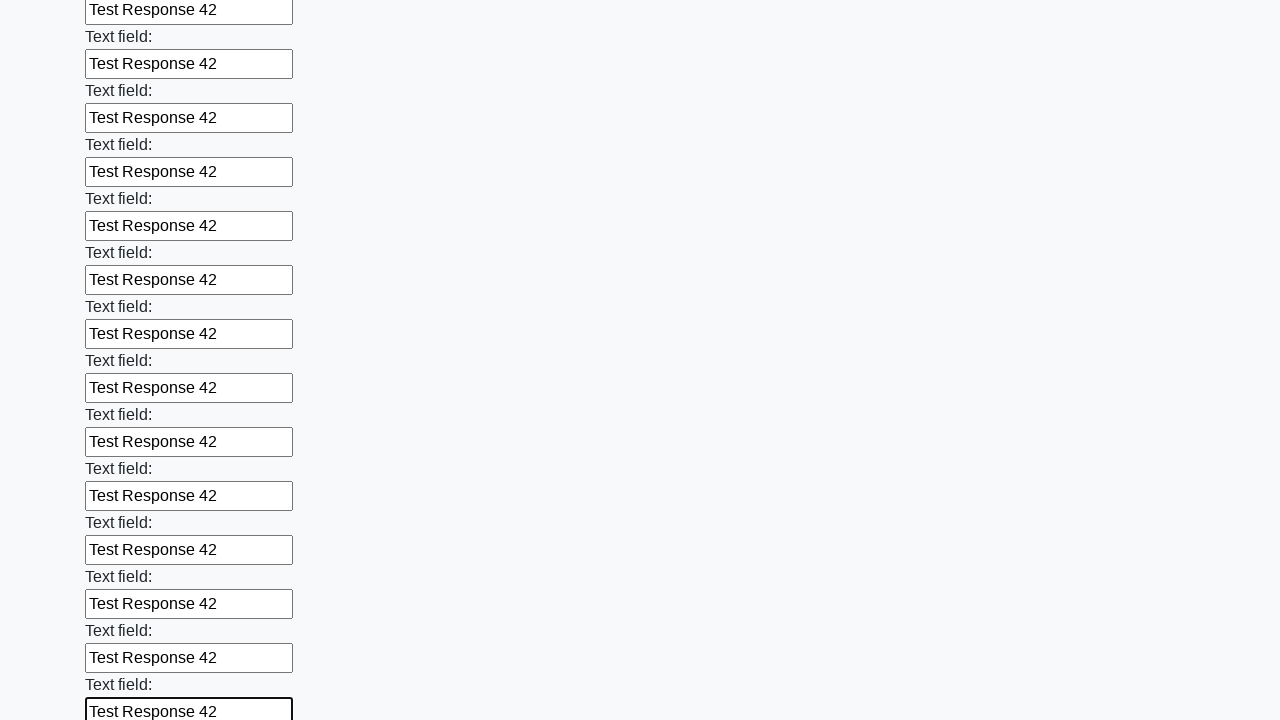

Filled text input field 44 of 100 with 'Test Response 42' on [type='text'] >> nth=43
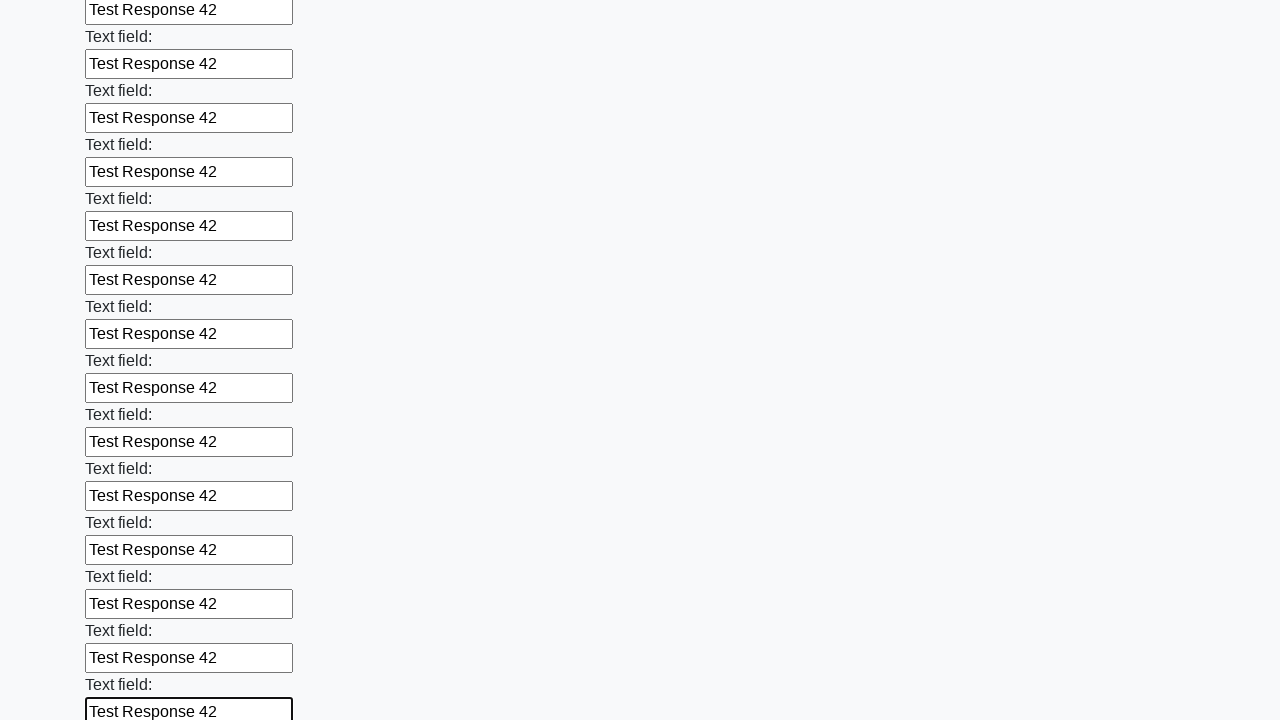

Filled text input field 45 of 100 with 'Test Response 42' on [type='text'] >> nth=44
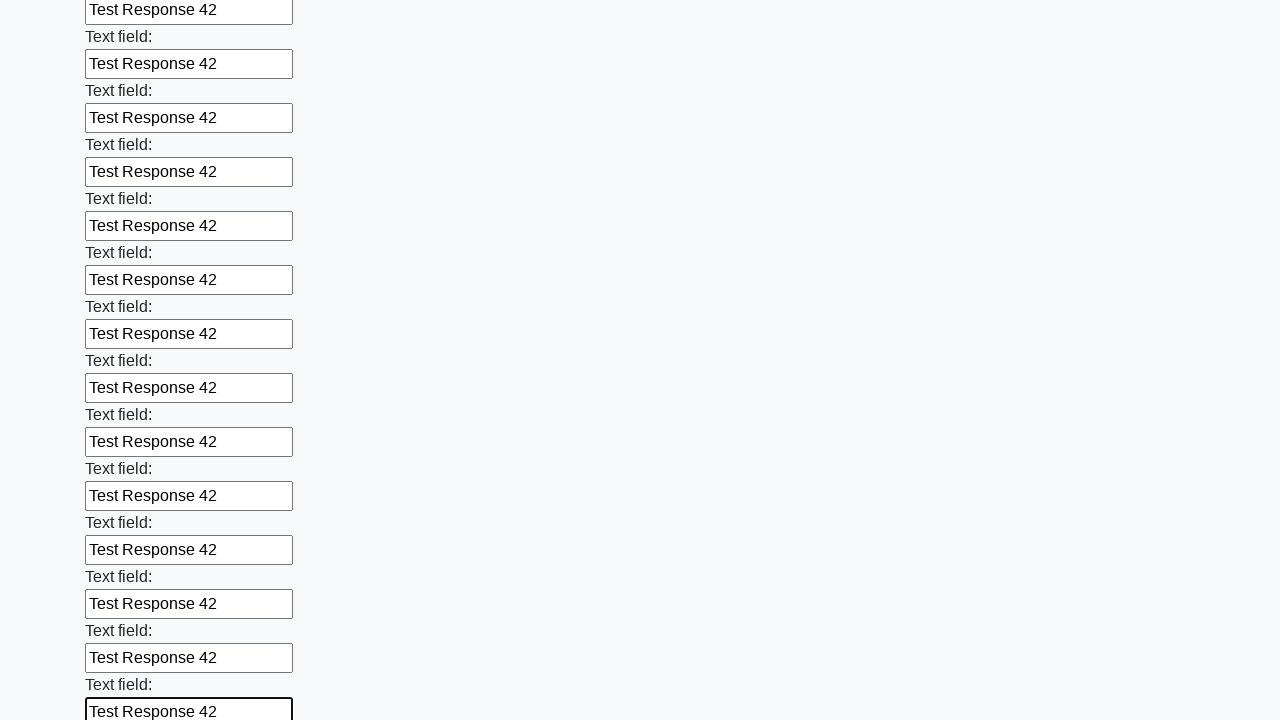

Filled text input field 46 of 100 with 'Test Response 42' on [type='text'] >> nth=45
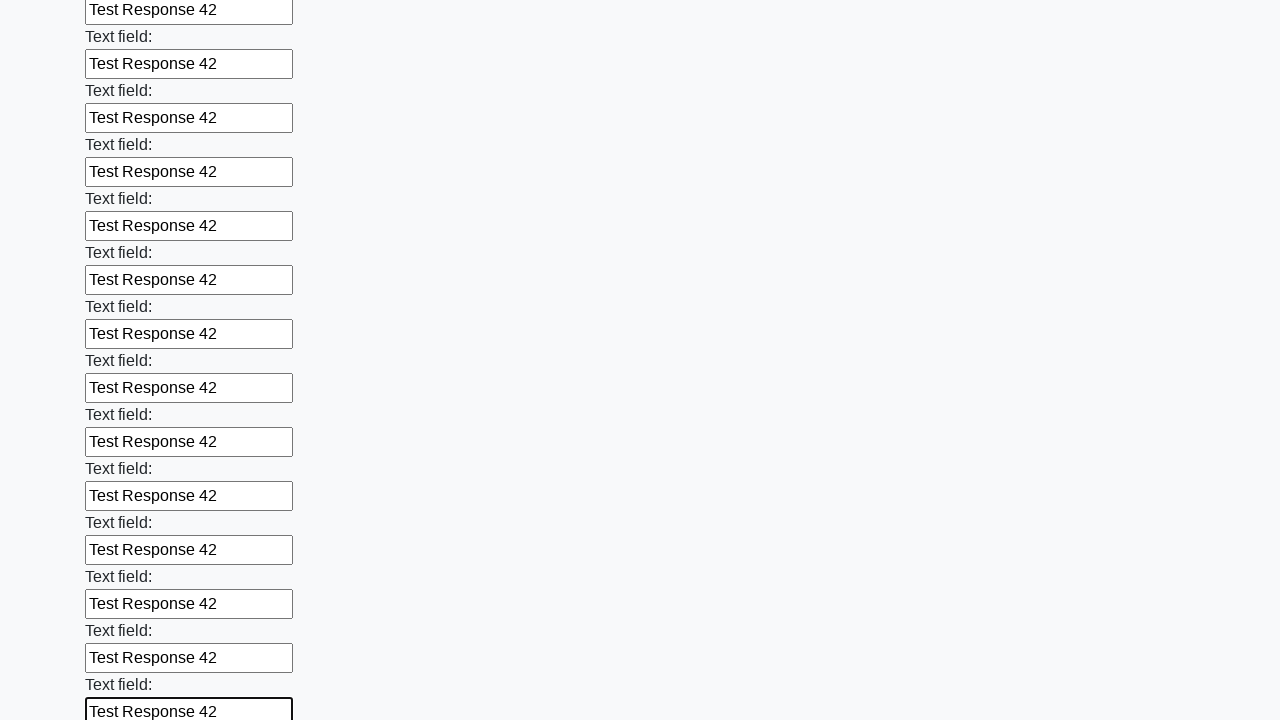

Filled text input field 47 of 100 with 'Test Response 42' on [type='text'] >> nth=46
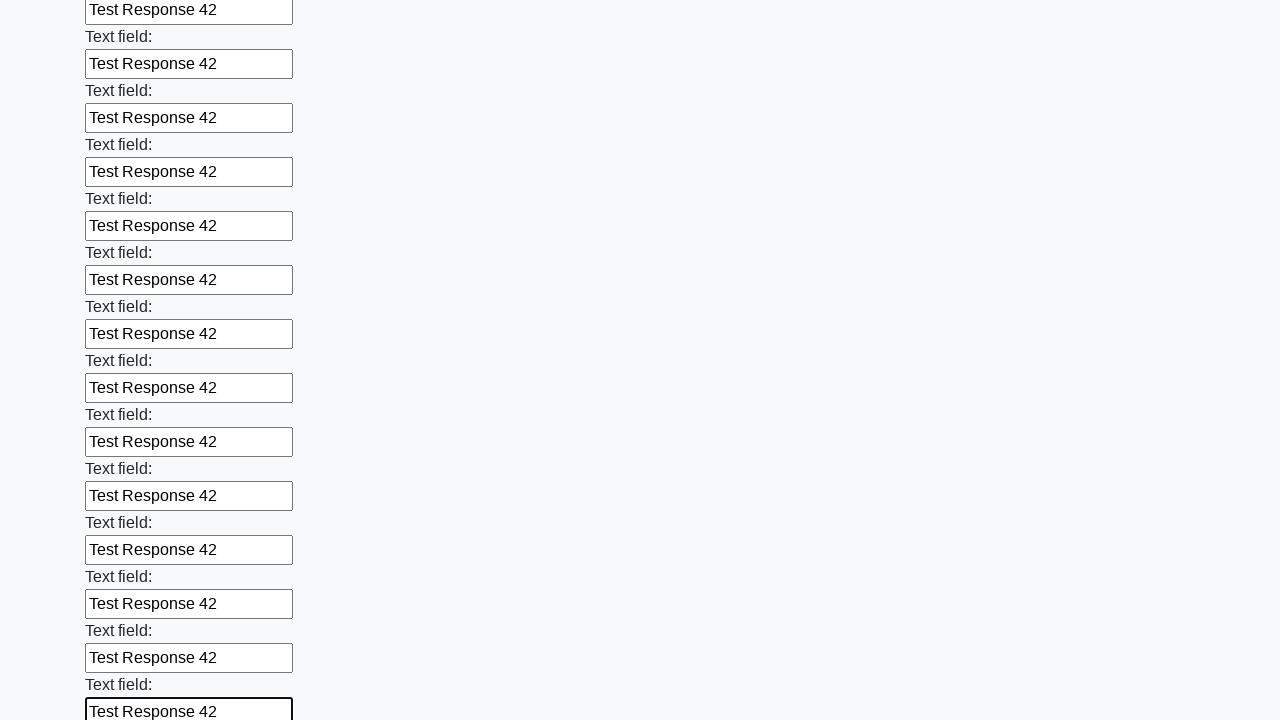

Filled text input field 48 of 100 with 'Test Response 42' on [type='text'] >> nth=47
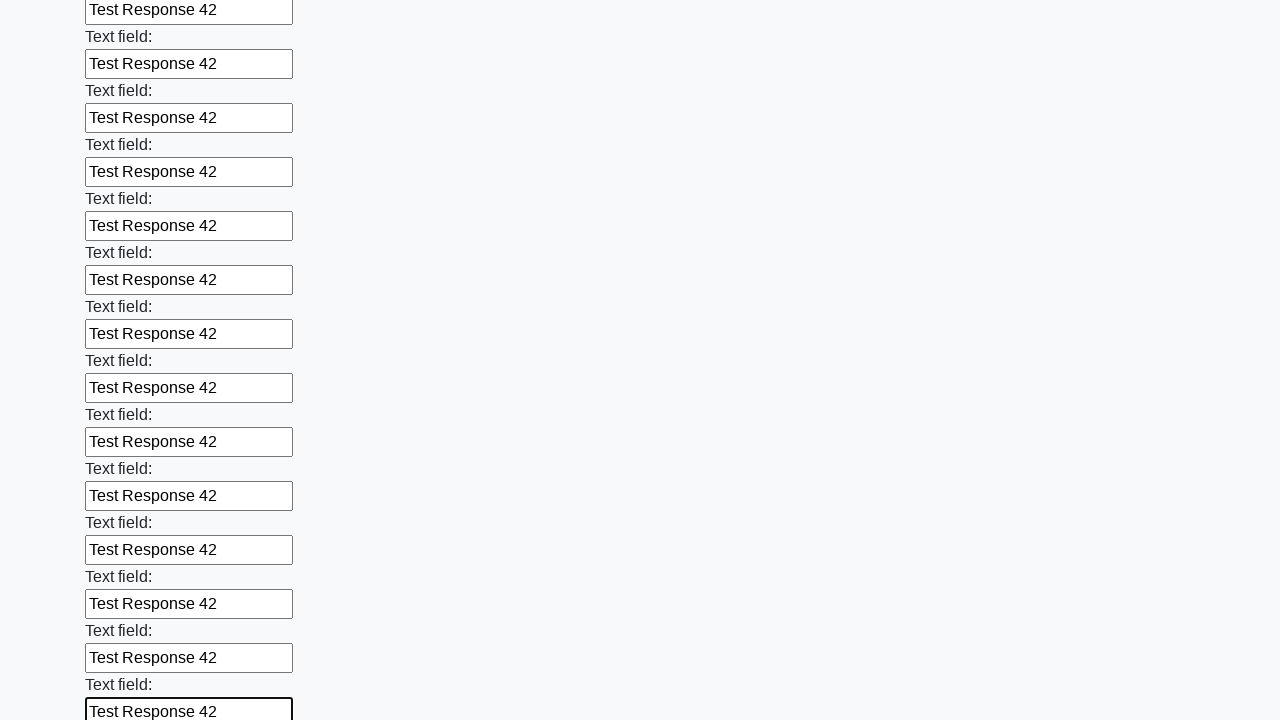

Filled text input field 49 of 100 with 'Test Response 42' on [type='text'] >> nth=48
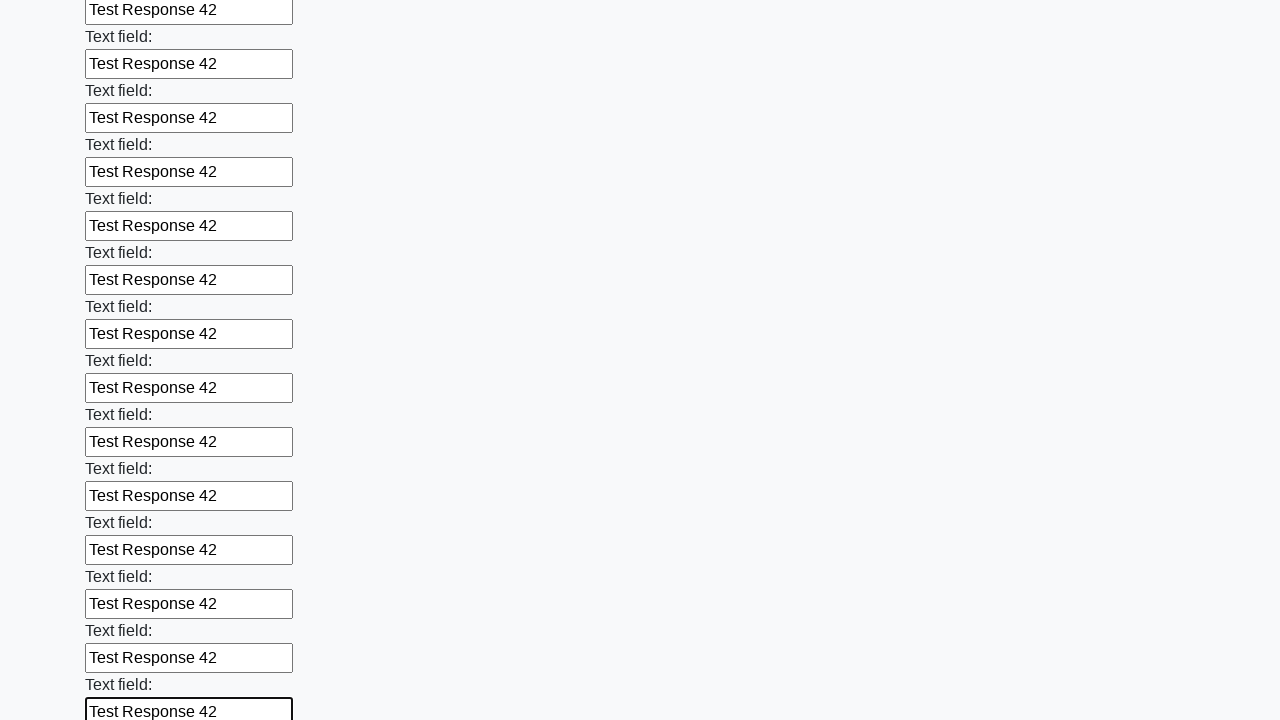

Filled text input field 50 of 100 with 'Test Response 42' on [type='text'] >> nth=49
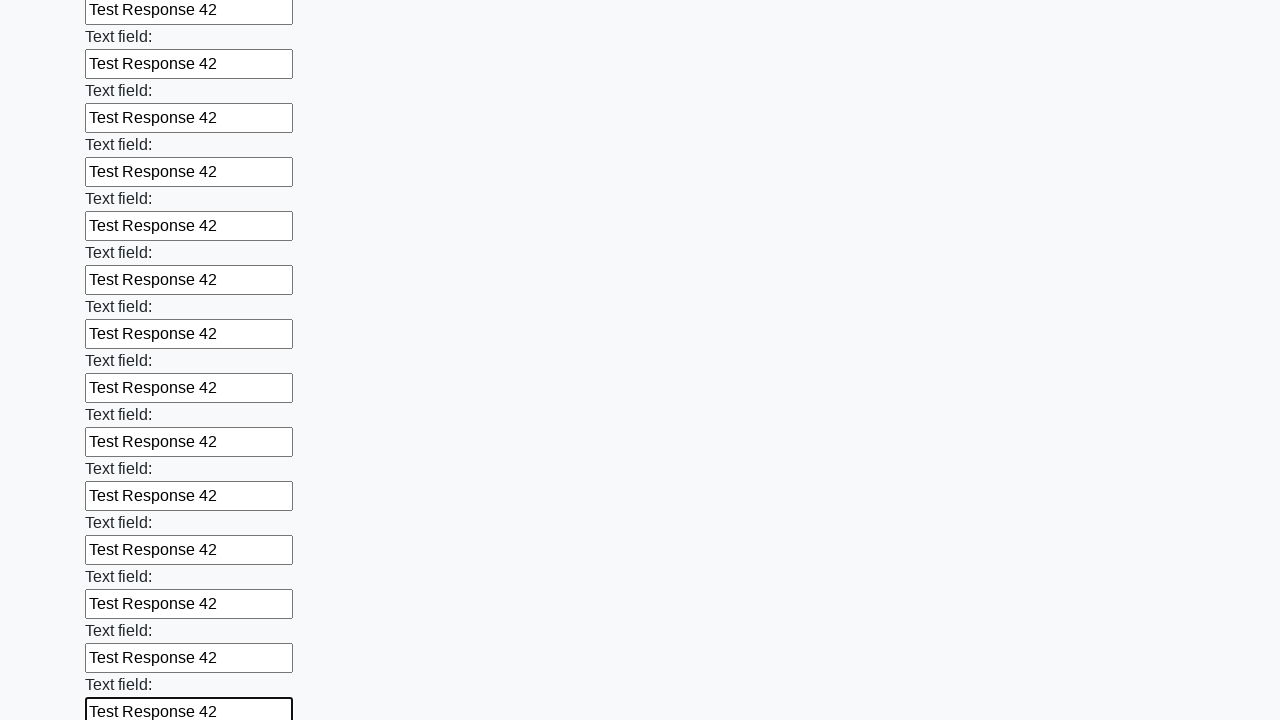

Filled text input field 51 of 100 with 'Test Response 42' on [type='text'] >> nth=50
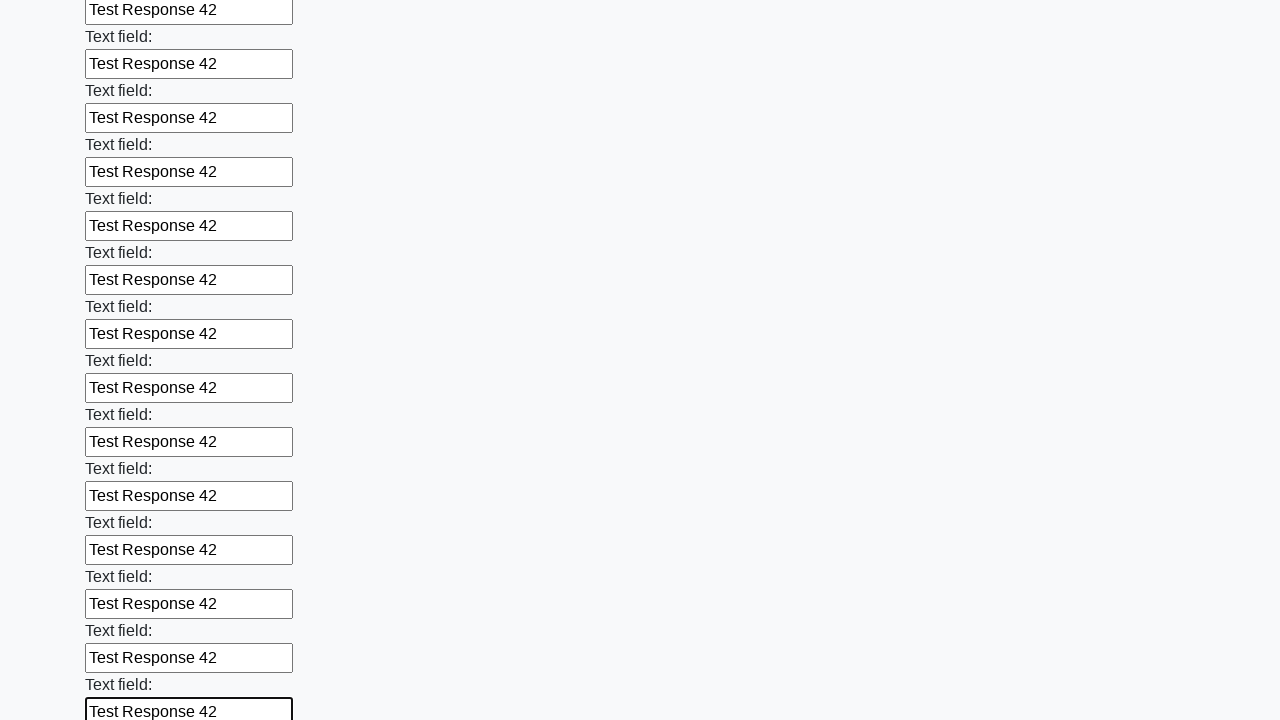

Filled text input field 52 of 100 with 'Test Response 42' on [type='text'] >> nth=51
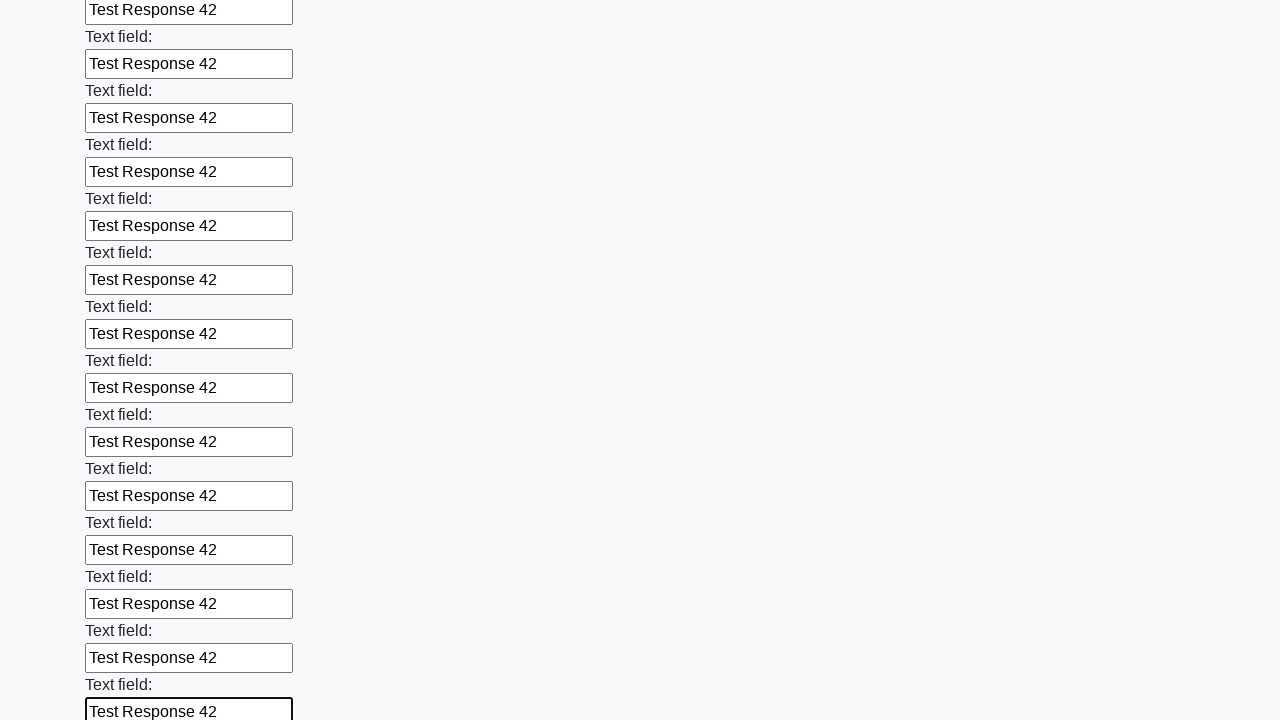

Filled text input field 53 of 100 with 'Test Response 42' on [type='text'] >> nth=52
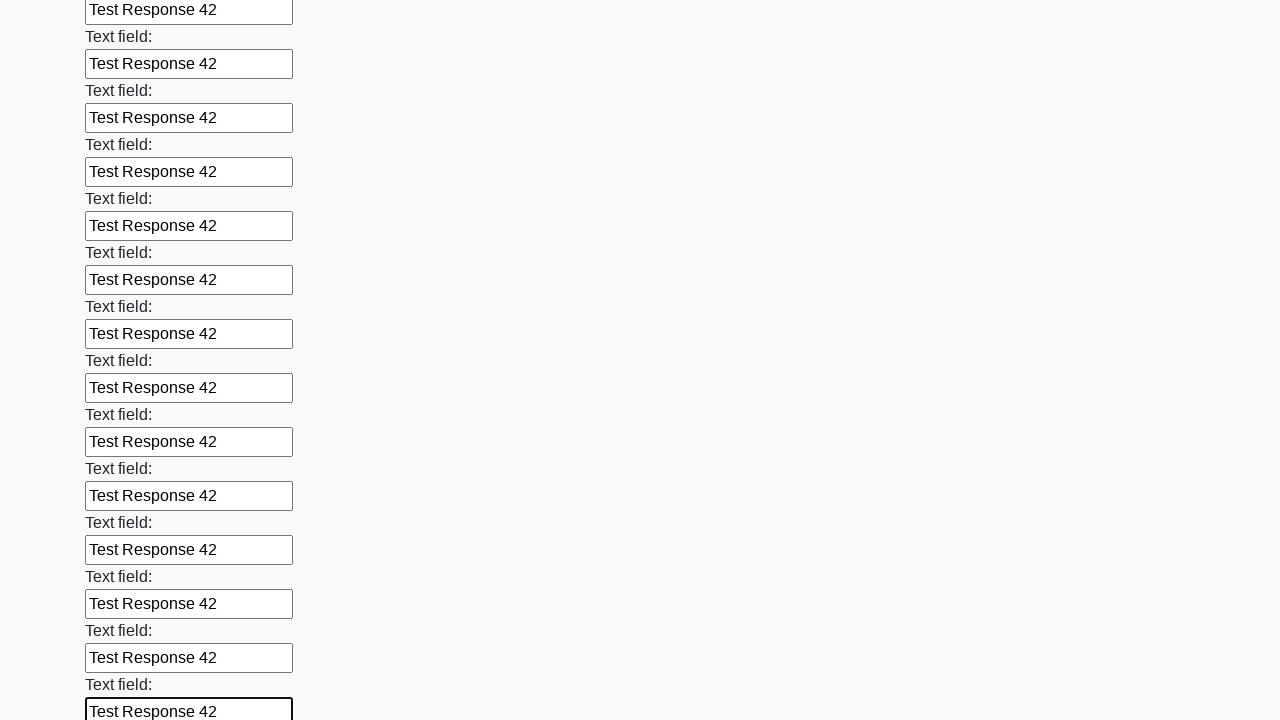

Filled text input field 54 of 100 with 'Test Response 42' on [type='text'] >> nth=53
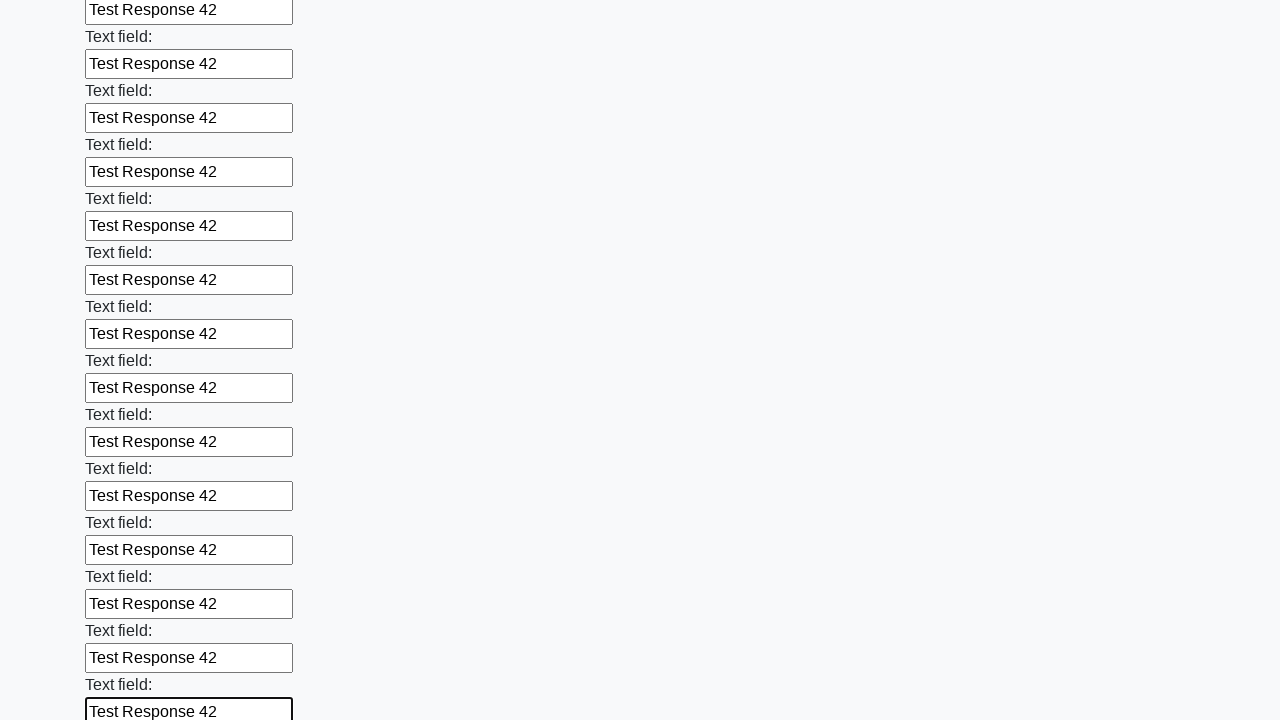

Filled text input field 55 of 100 with 'Test Response 42' on [type='text'] >> nth=54
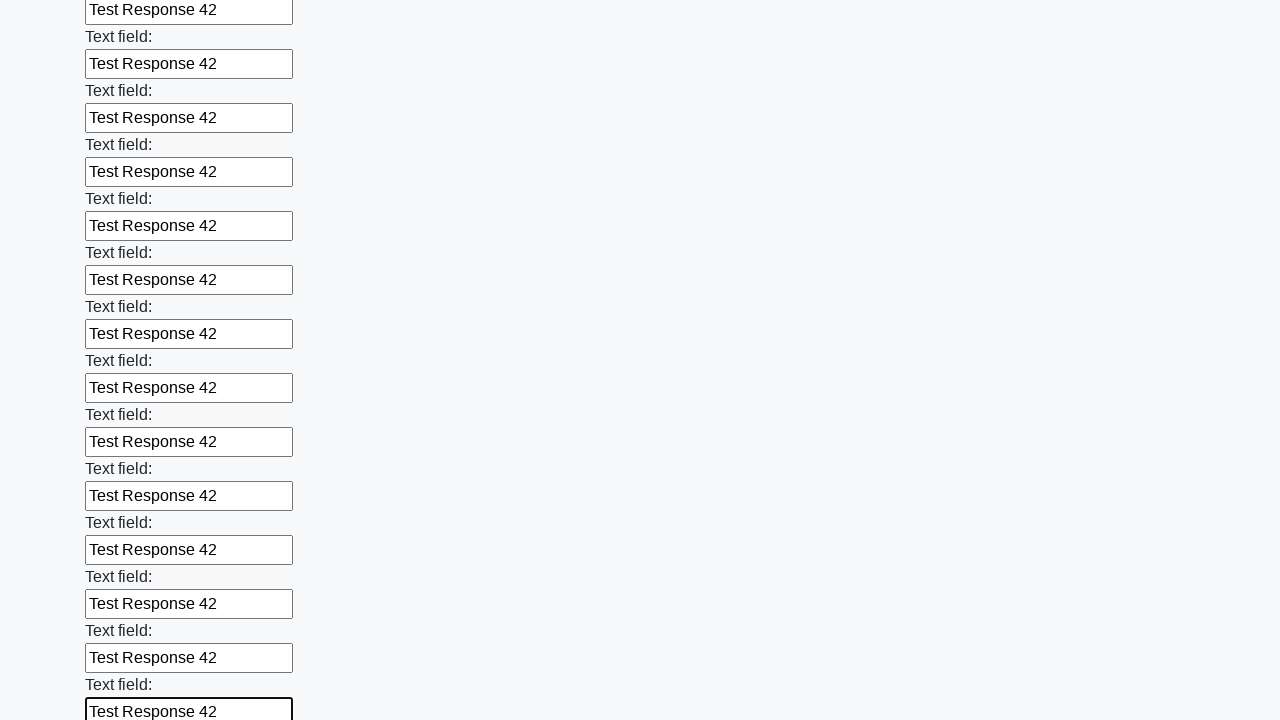

Filled text input field 56 of 100 with 'Test Response 42' on [type='text'] >> nth=55
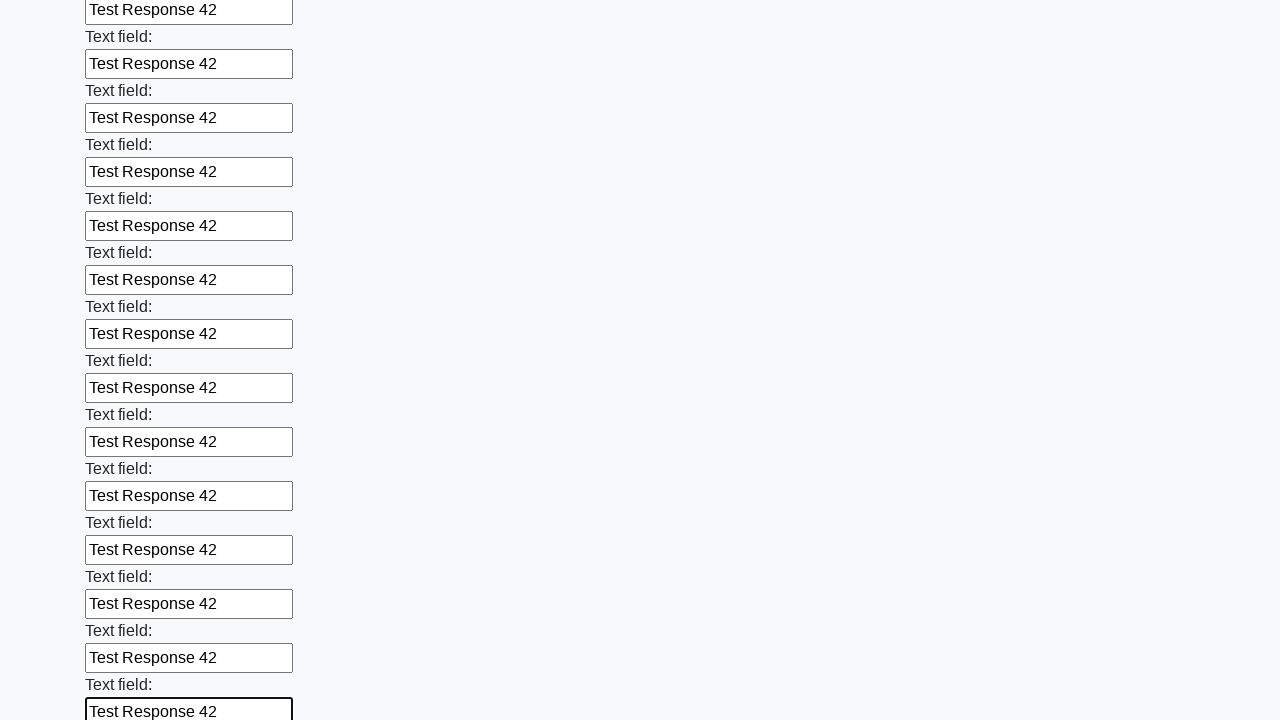

Filled text input field 57 of 100 with 'Test Response 42' on [type='text'] >> nth=56
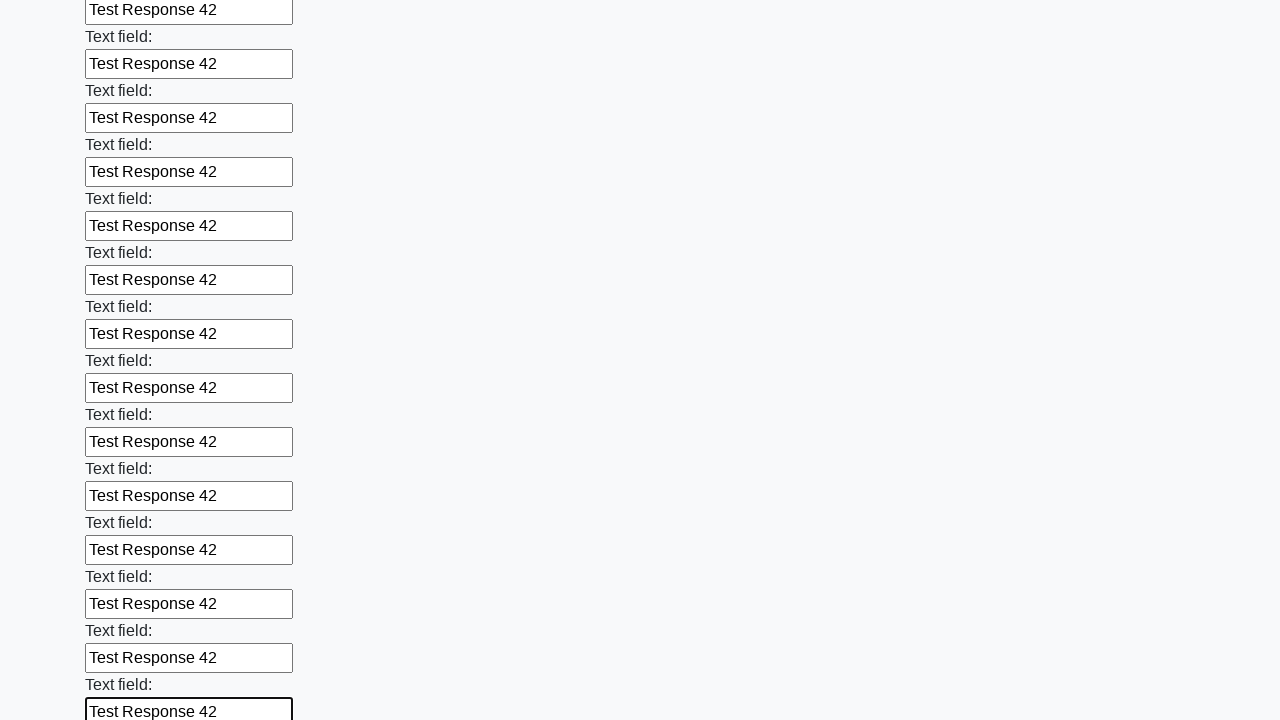

Filled text input field 58 of 100 with 'Test Response 42' on [type='text'] >> nth=57
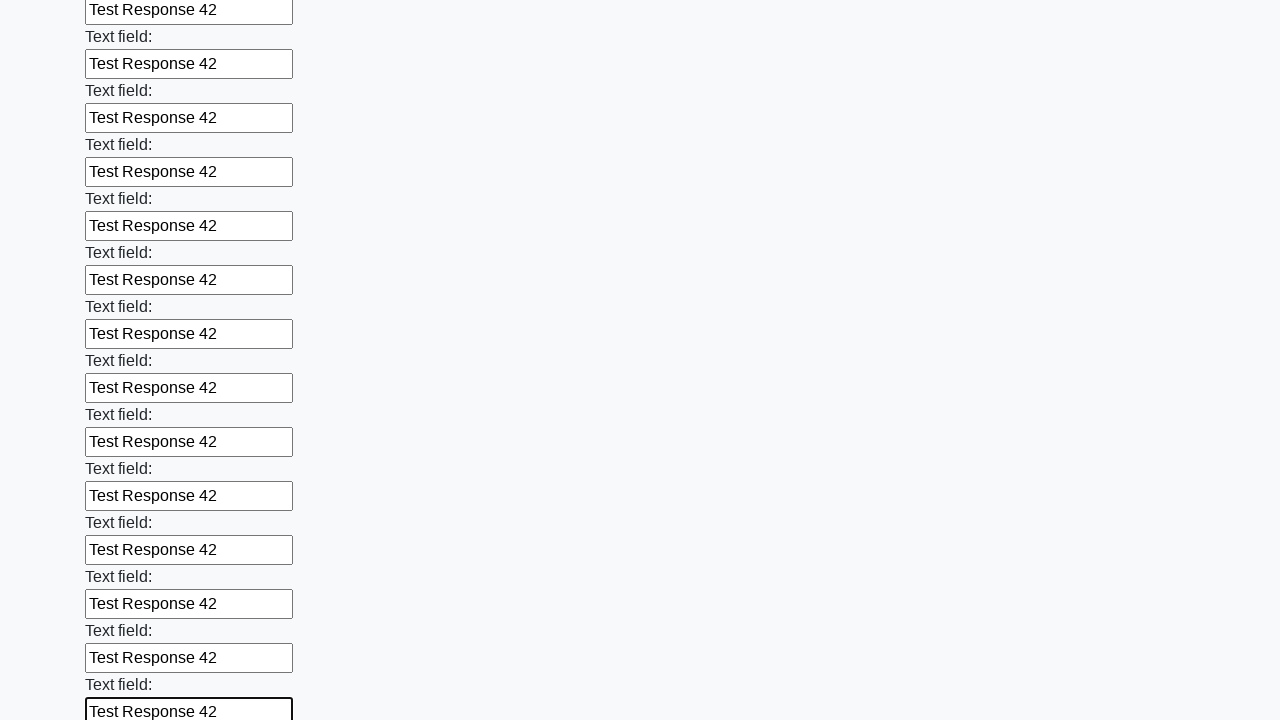

Filled text input field 59 of 100 with 'Test Response 42' on [type='text'] >> nth=58
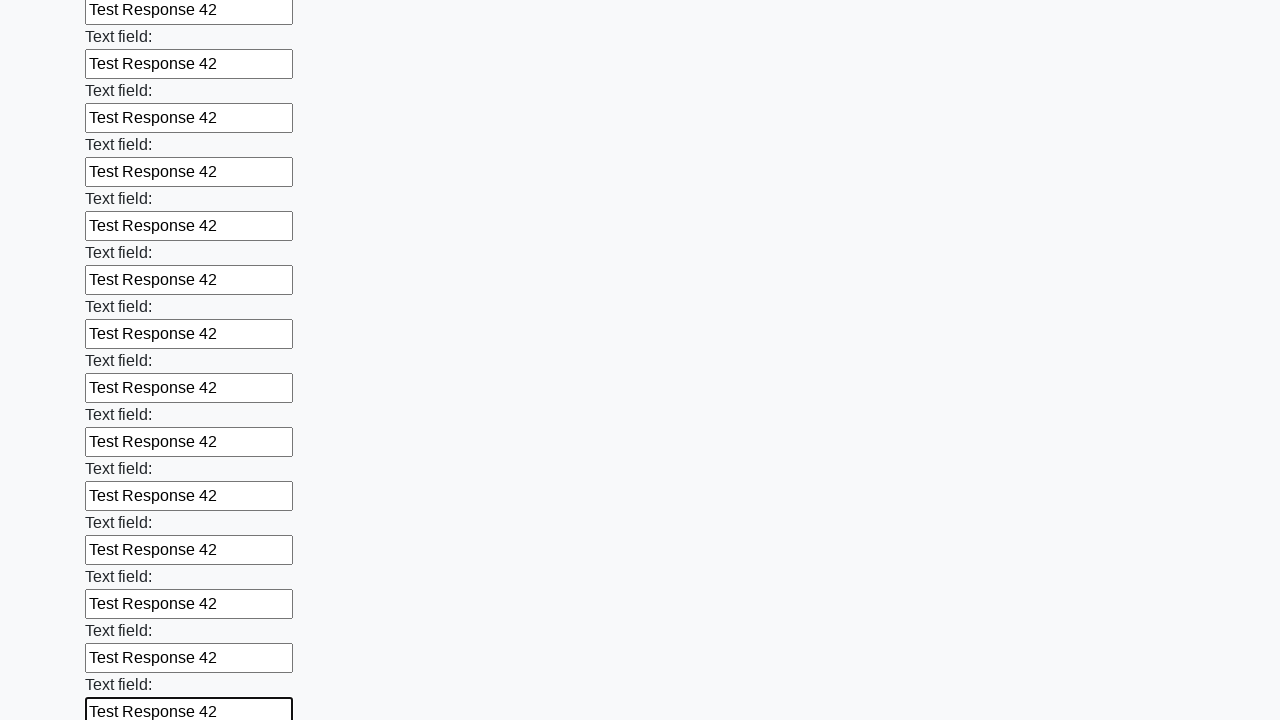

Filled text input field 60 of 100 with 'Test Response 42' on [type='text'] >> nth=59
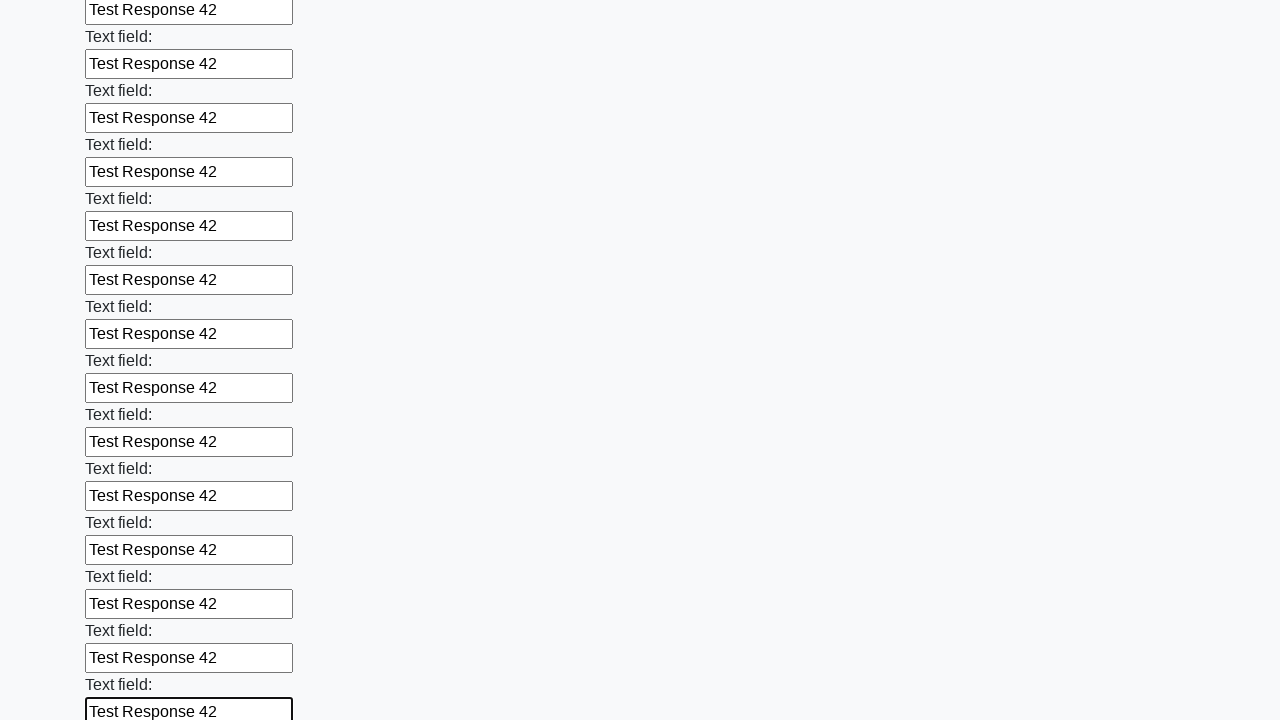

Filled text input field 61 of 100 with 'Test Response 42' on [type='text'] >> nth=60
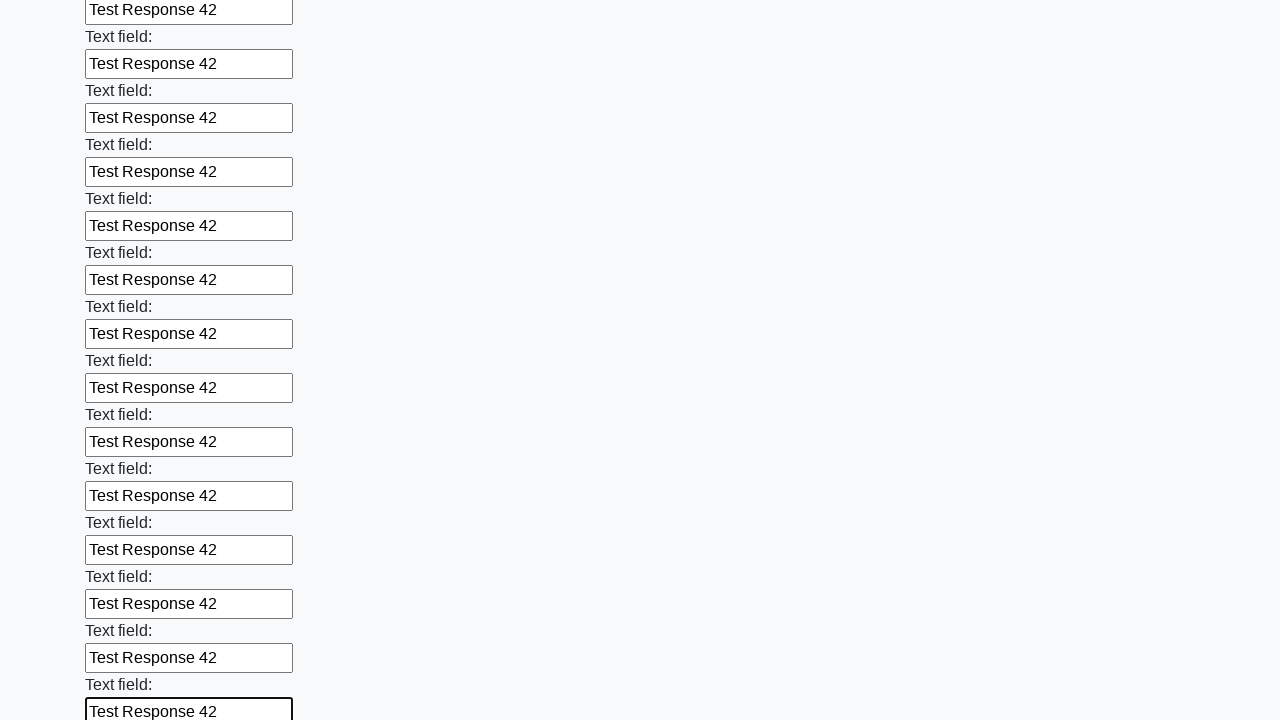

Filled text input field 62 of 100 with 'Test Response 42' on [type='text'] >> nth=61
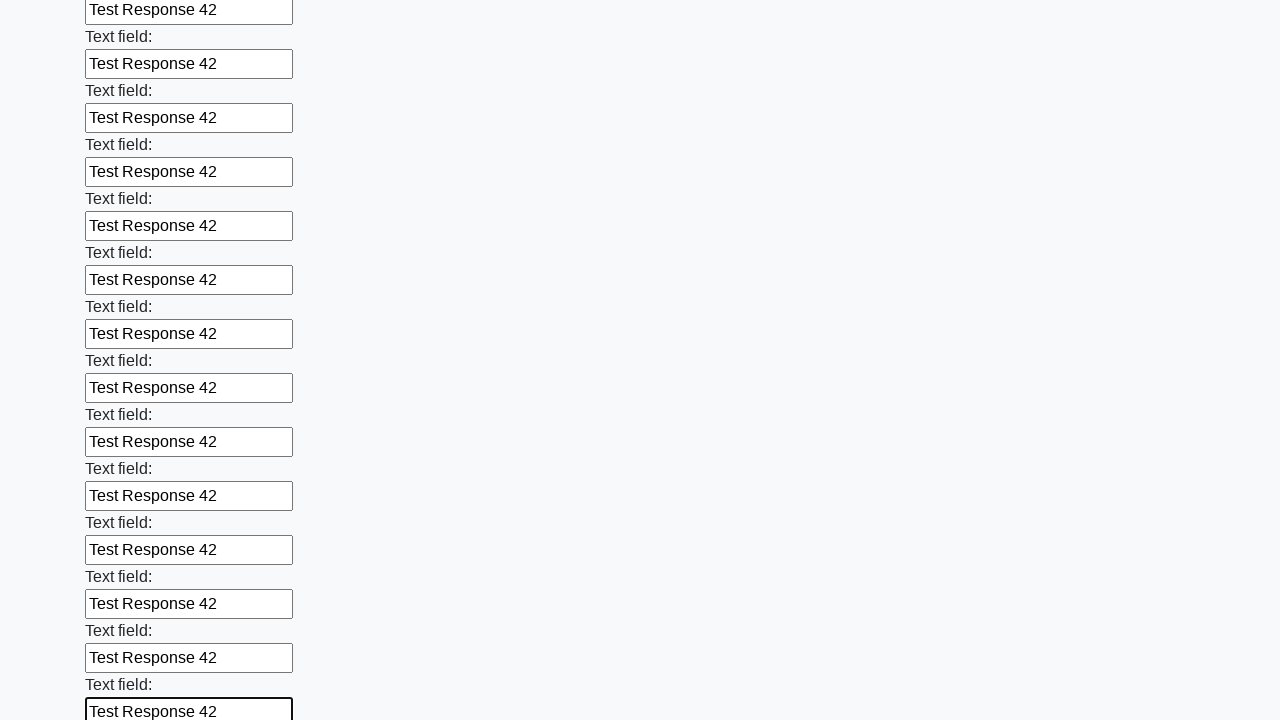

Filled text input field 63 of 100 with 'Test Response 42' on [type='text'] >> nth=62
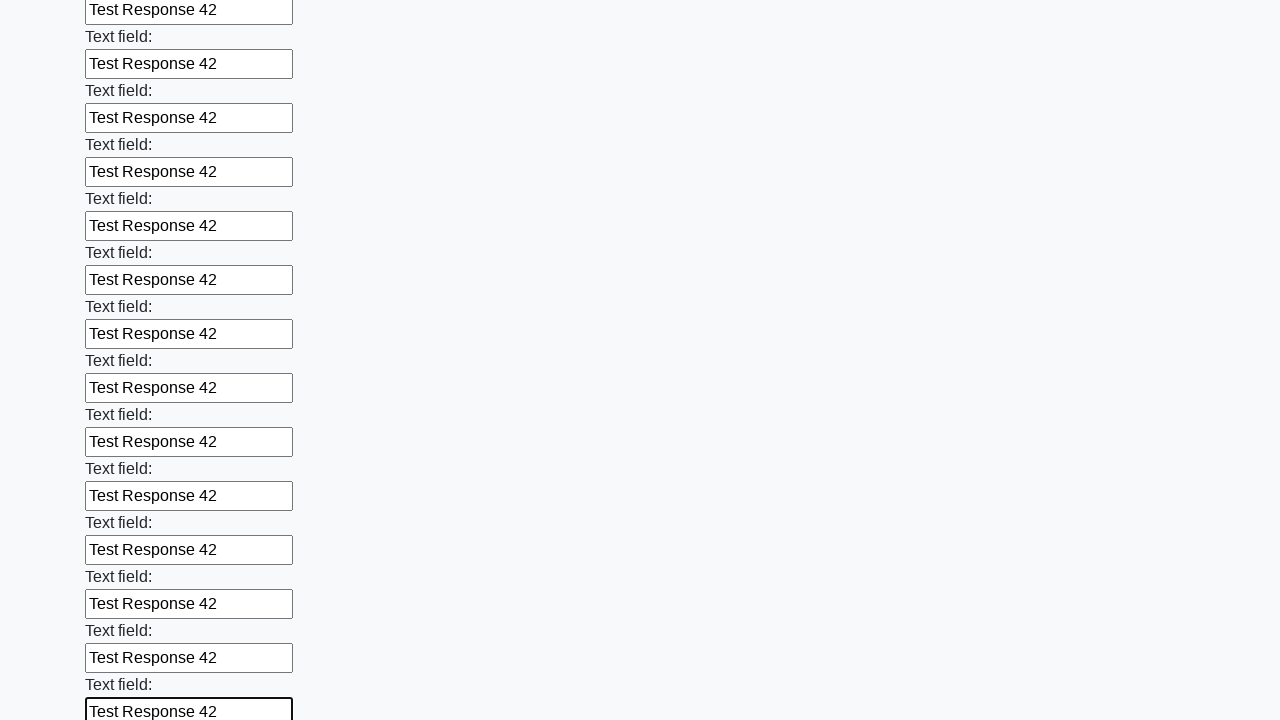

Filled text input field 64 of 100 with 'Test Response 42' on [type='text'] >> nth=63
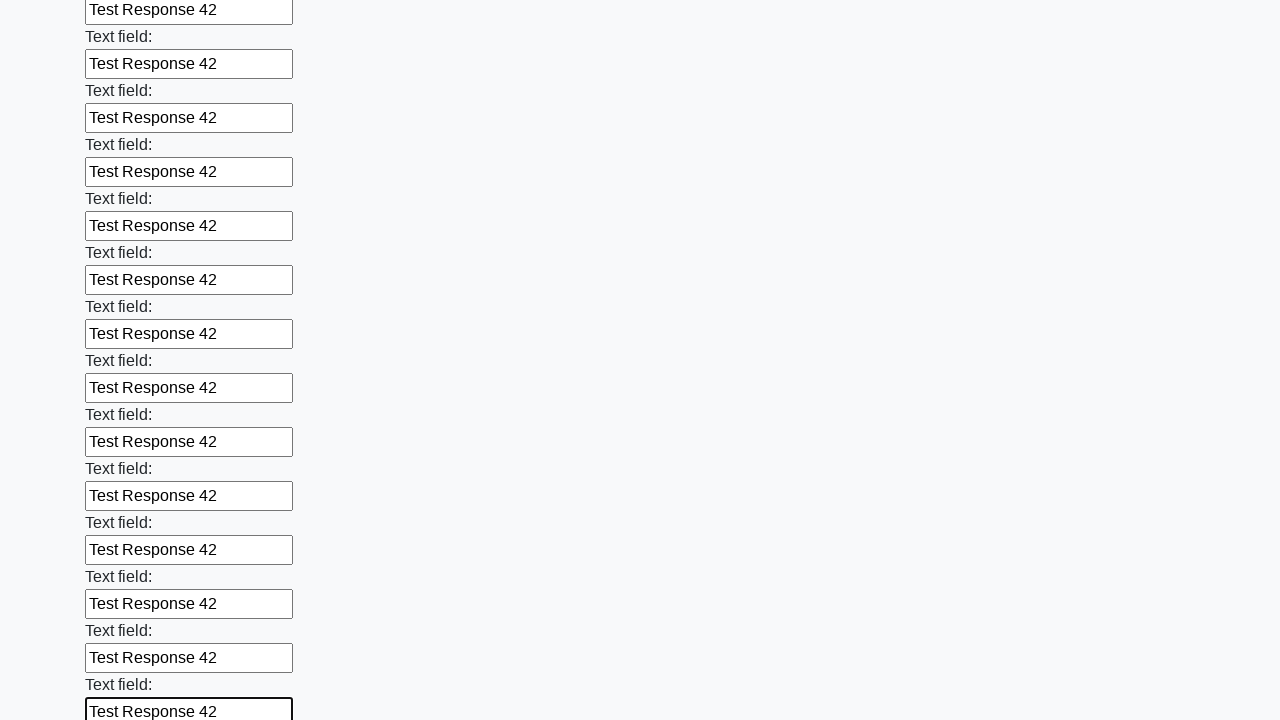

Filled text input field 65 of 100 with 'Test Response 42' on [type='text'] >> nth=64
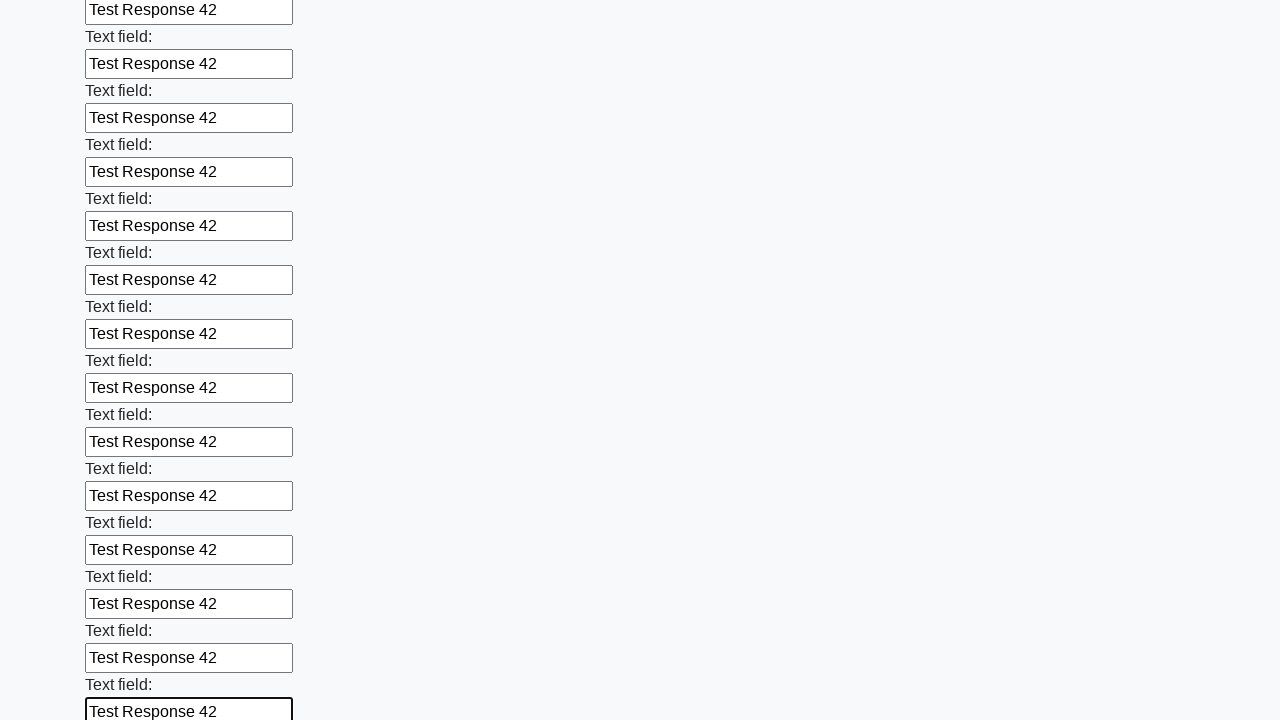

Filled text input field 66 of 100 with 'Test Response 42' on [type='text'] >> nth=65
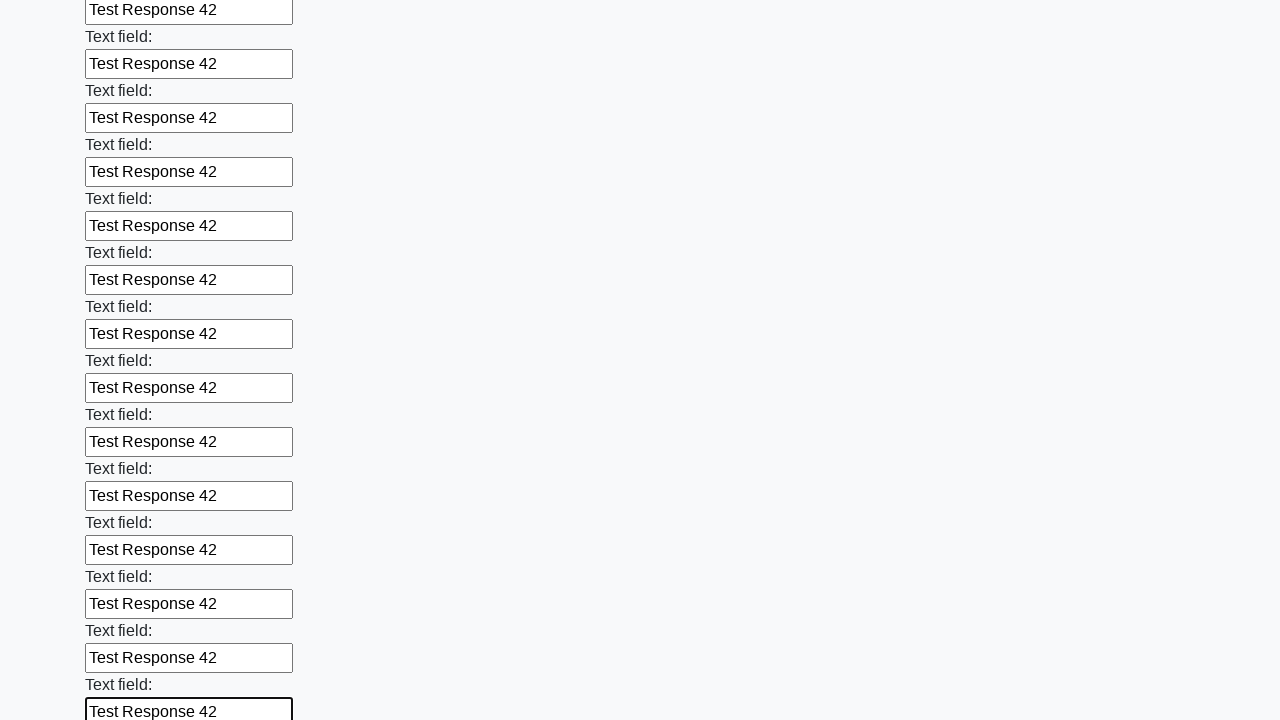

Filled text input field 67 of 100 with 'Test Response 42' on [type='text'] >> nth=66
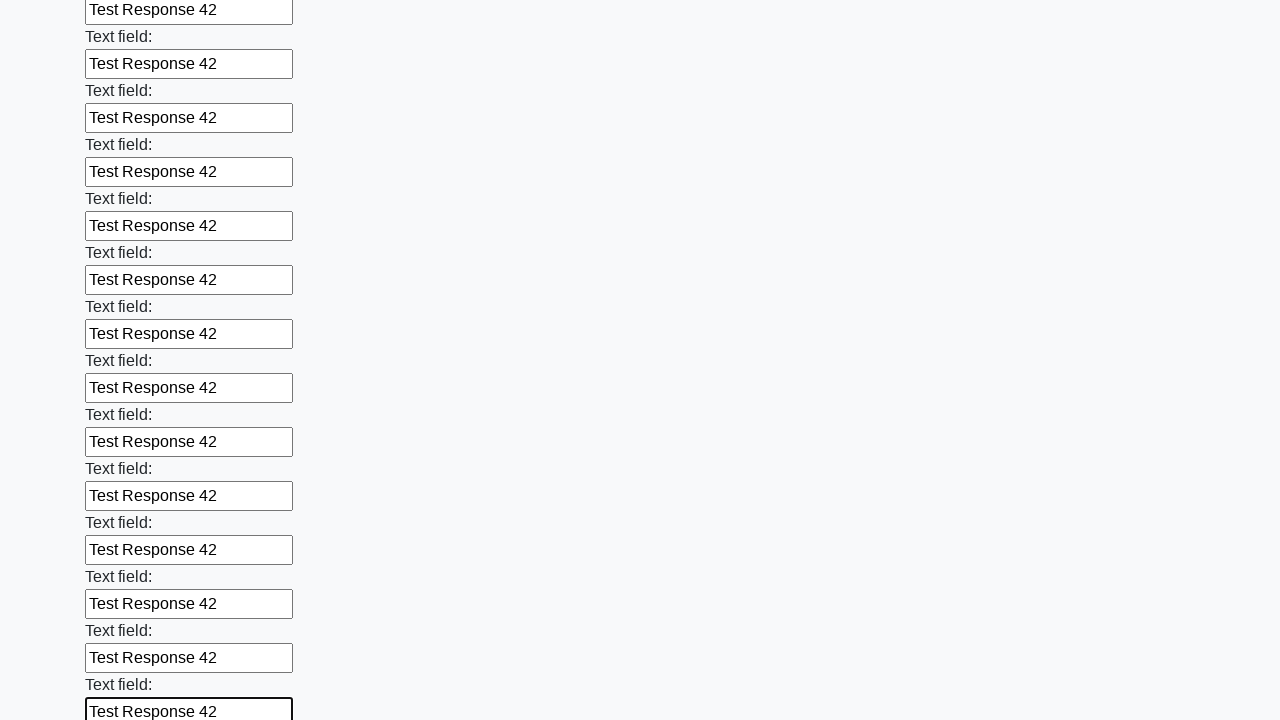

Filled text input field 68 of 100 with 'Test Response 42' on [type='text'] >> nth=67
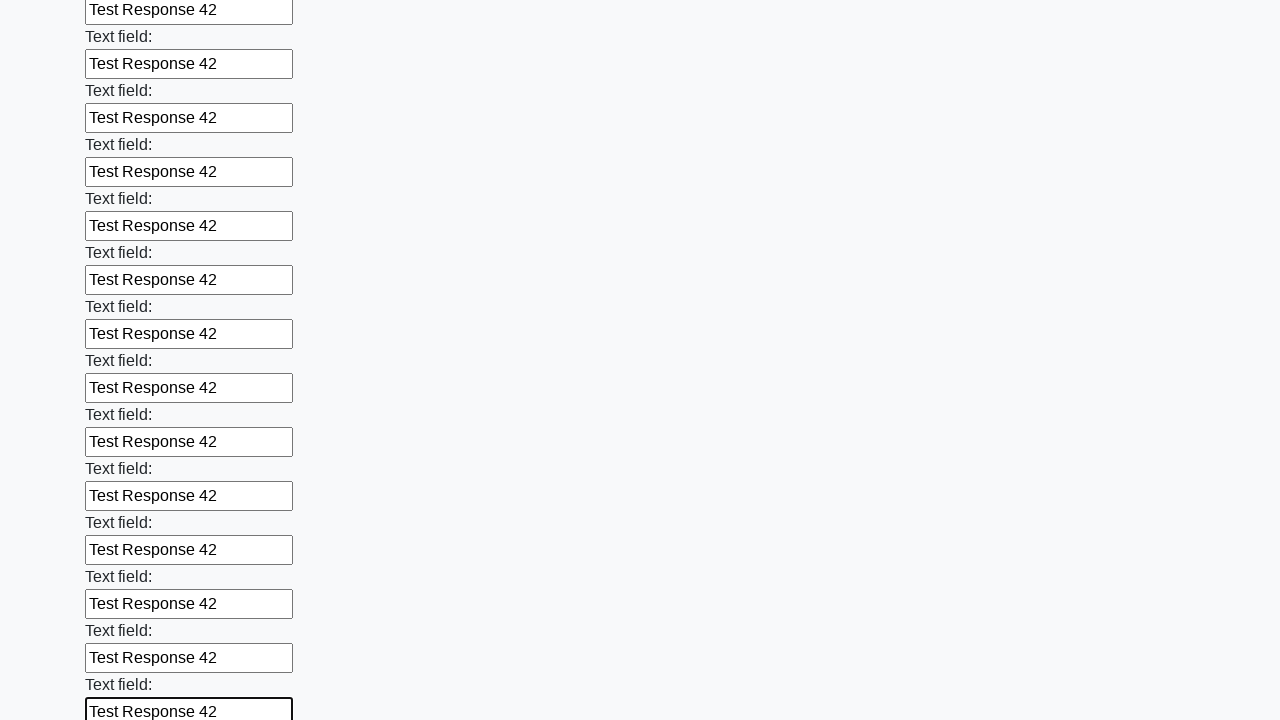

Filled text input field 69 of 100 with 'Test Response 42' on [type='text'] >> nth=68
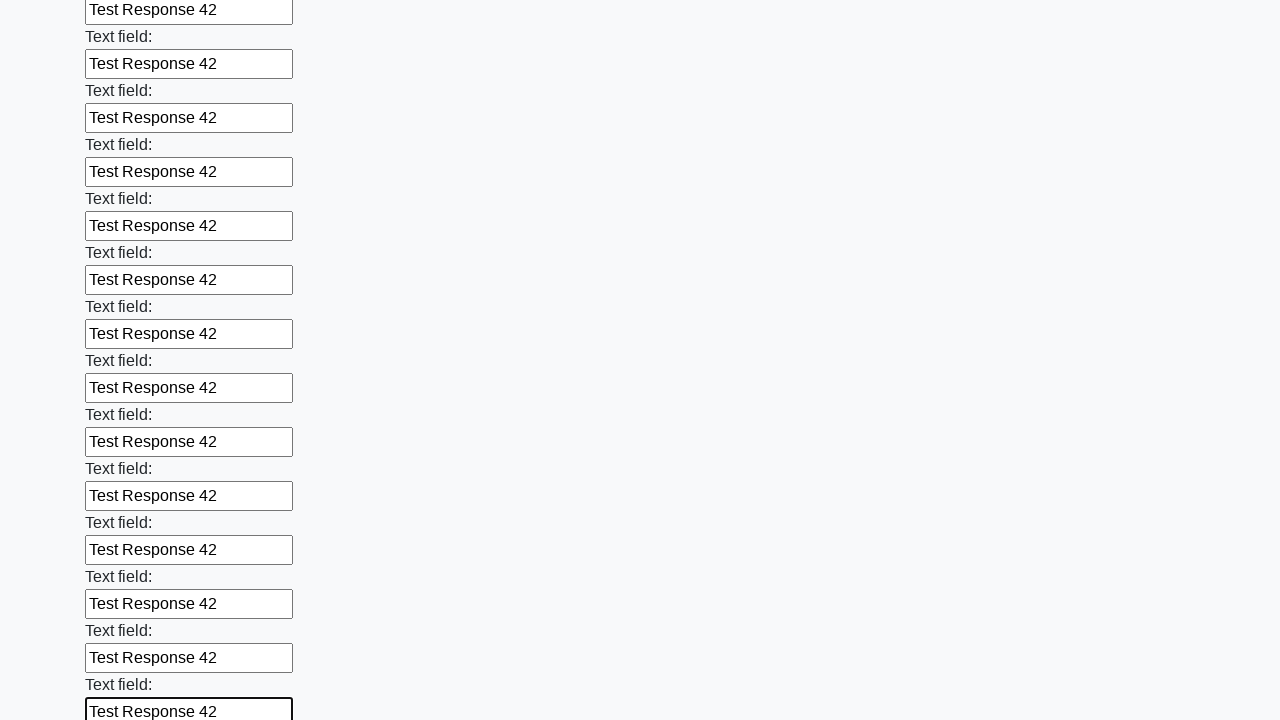

Filled text input field 70 of 100 with 'Test Response 42' on [type='text'] >> nth=69
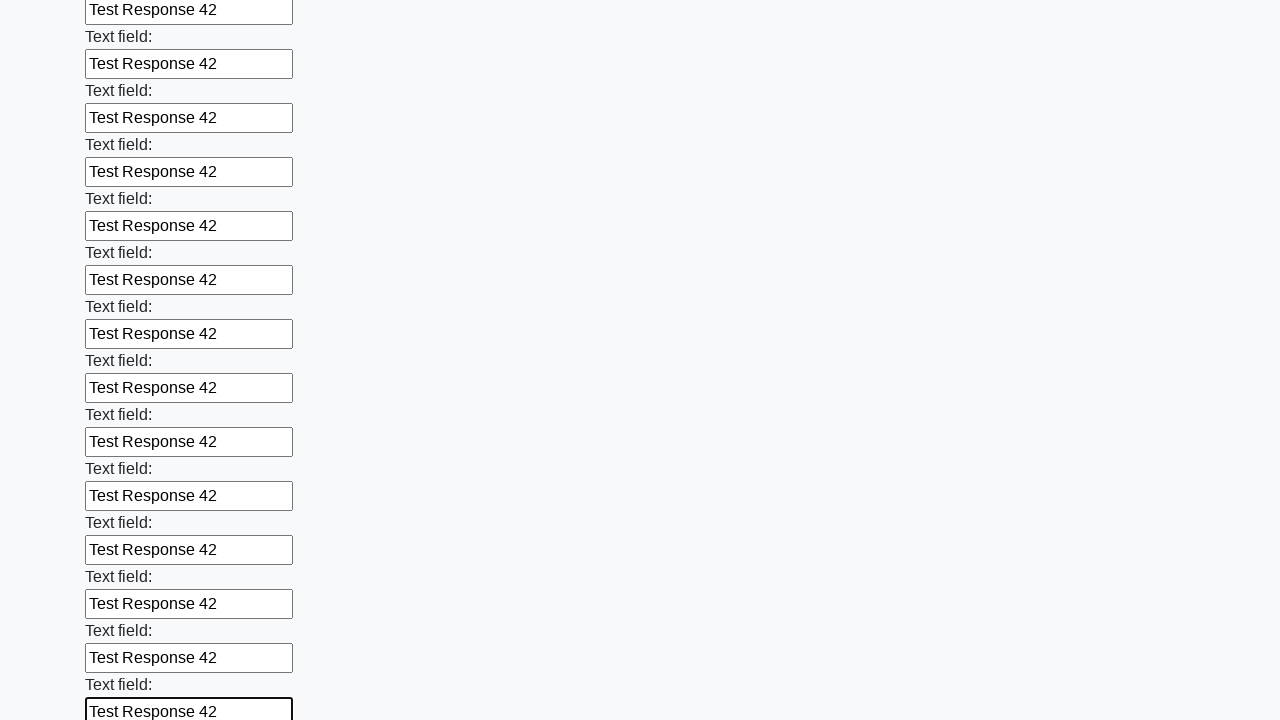

Filled text input field 71 of 100 with 'Test Response 42' on [type='text'] >> nth=70
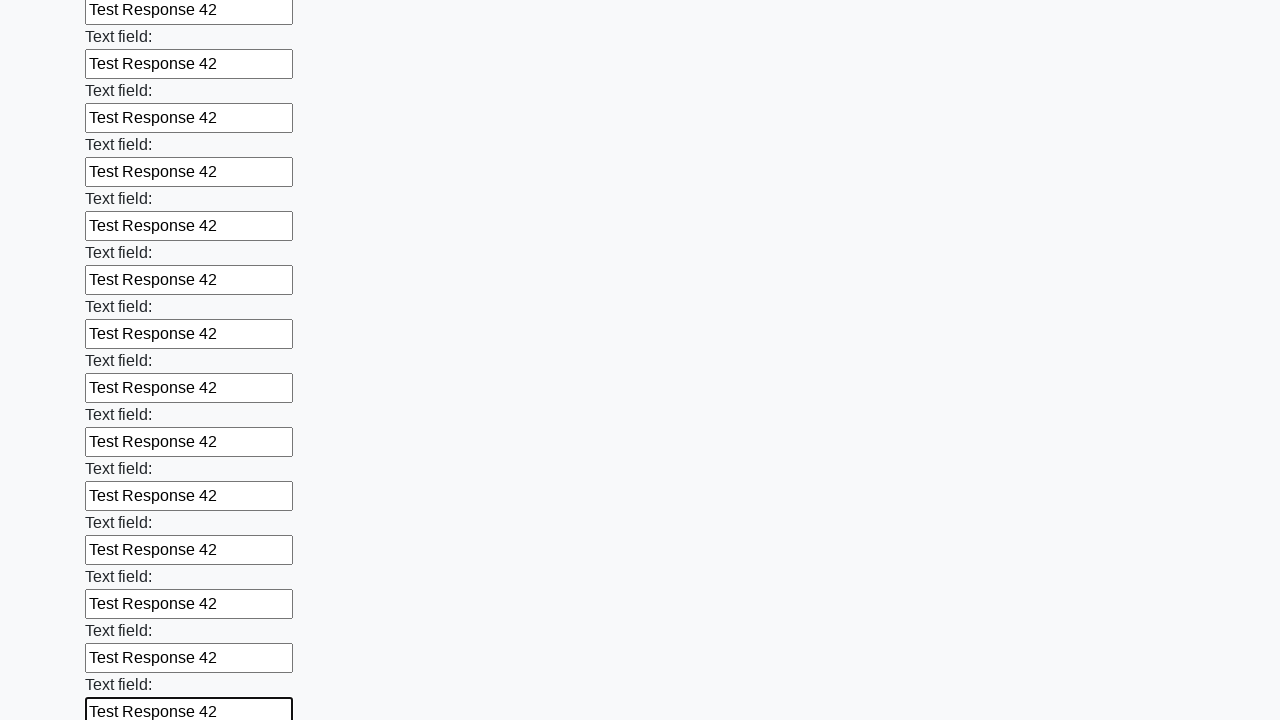

Filled text input field 72 of 100 with 'Test Response 42' on [type='text'] >> nth=71
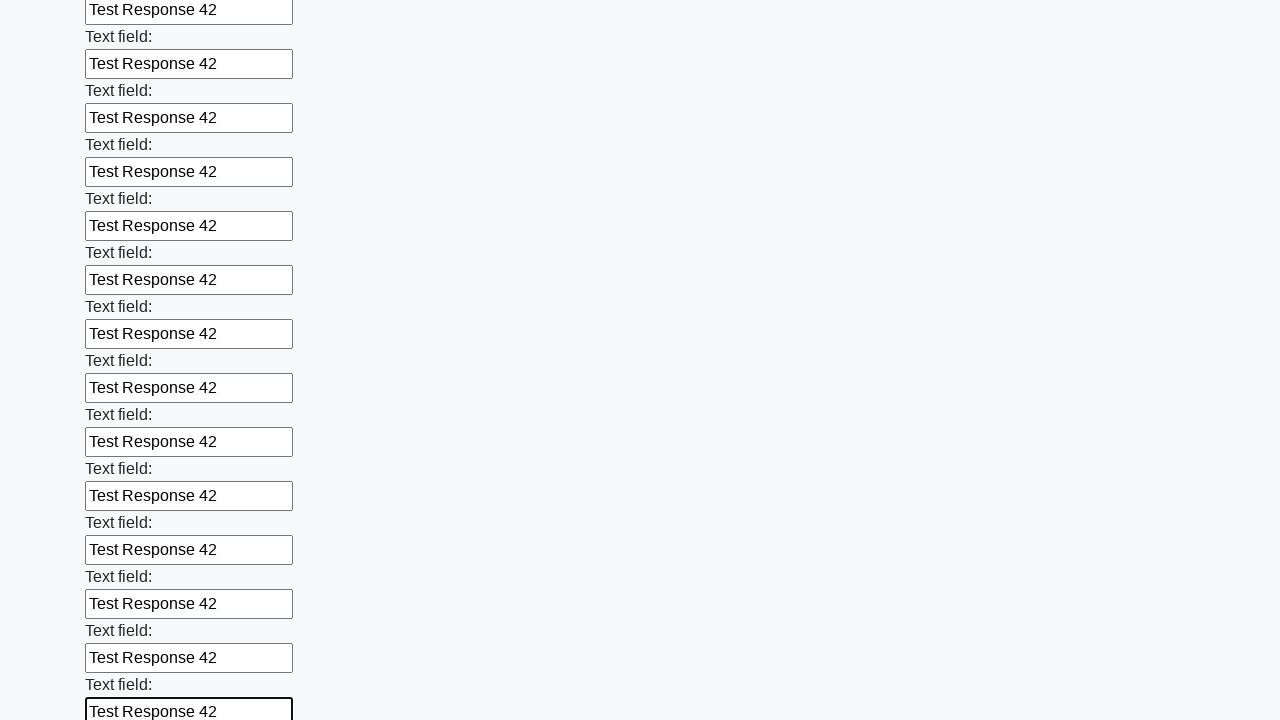

Filled text input field 73 of 100 with 'Test Response 42' on [type='text'] >> nth=72
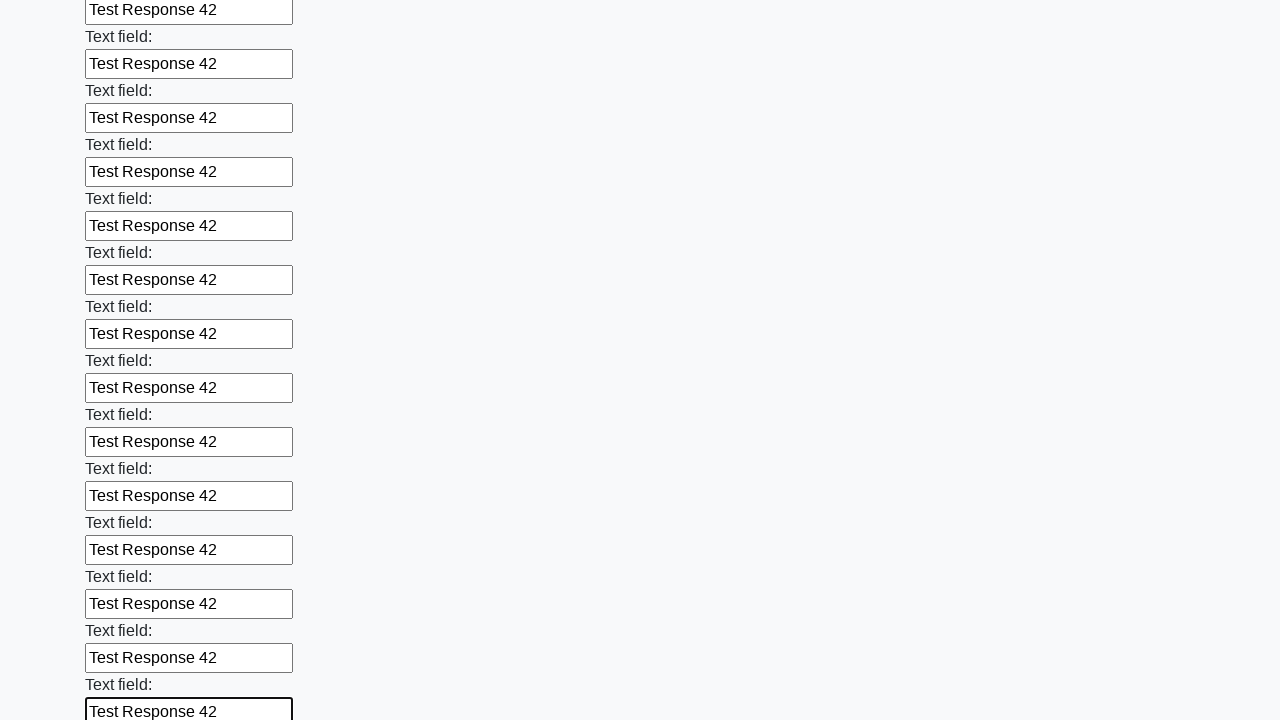

Filled text input field 74 of 100 with 'Test Response 42' on [type='text'] >> nth=73
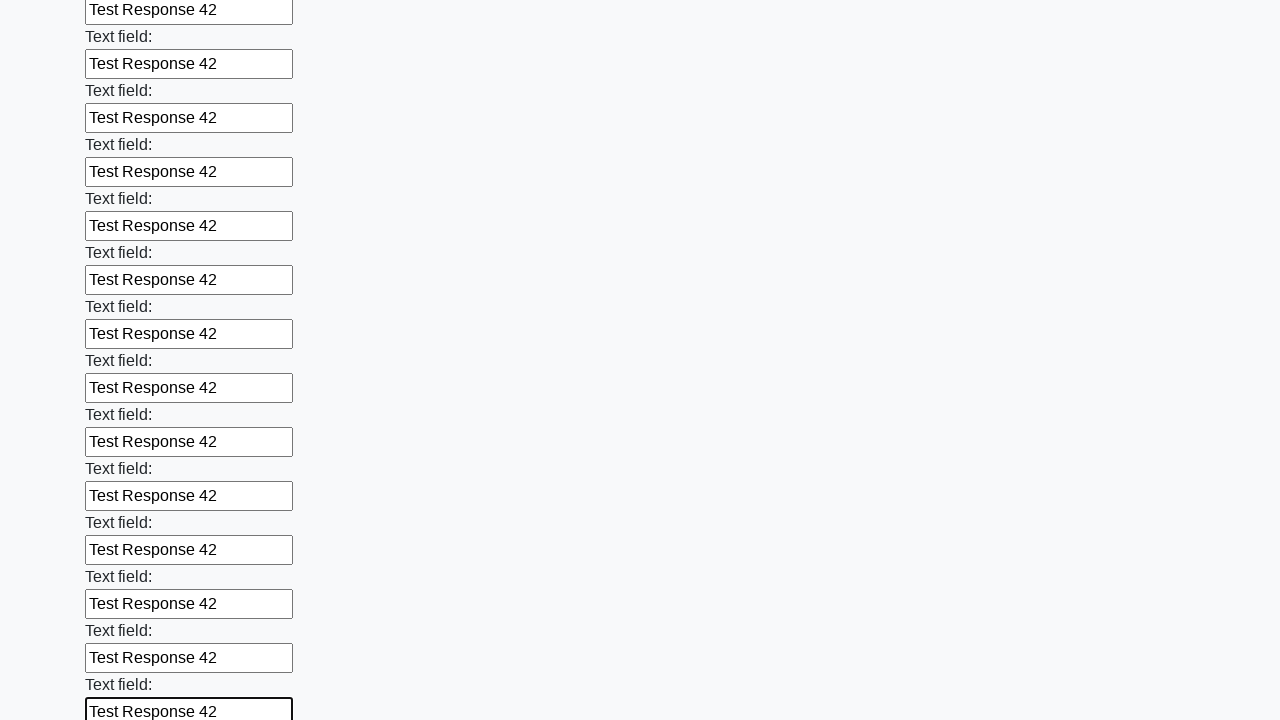

Filled text input field 75 of 100 with 'Test Response 42' on [type='text'] >> nth=74
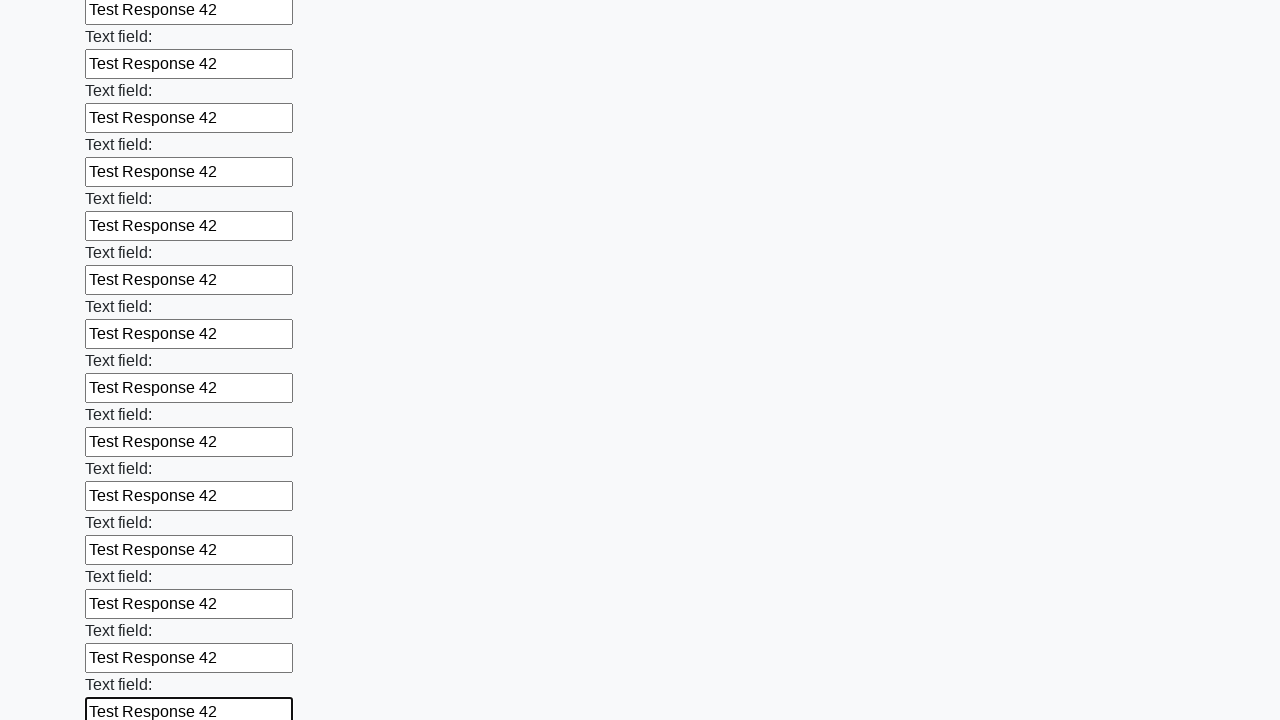

Filled text input field 76 of 100 with 'Test Response 42' on [type='text'] >> nth=75
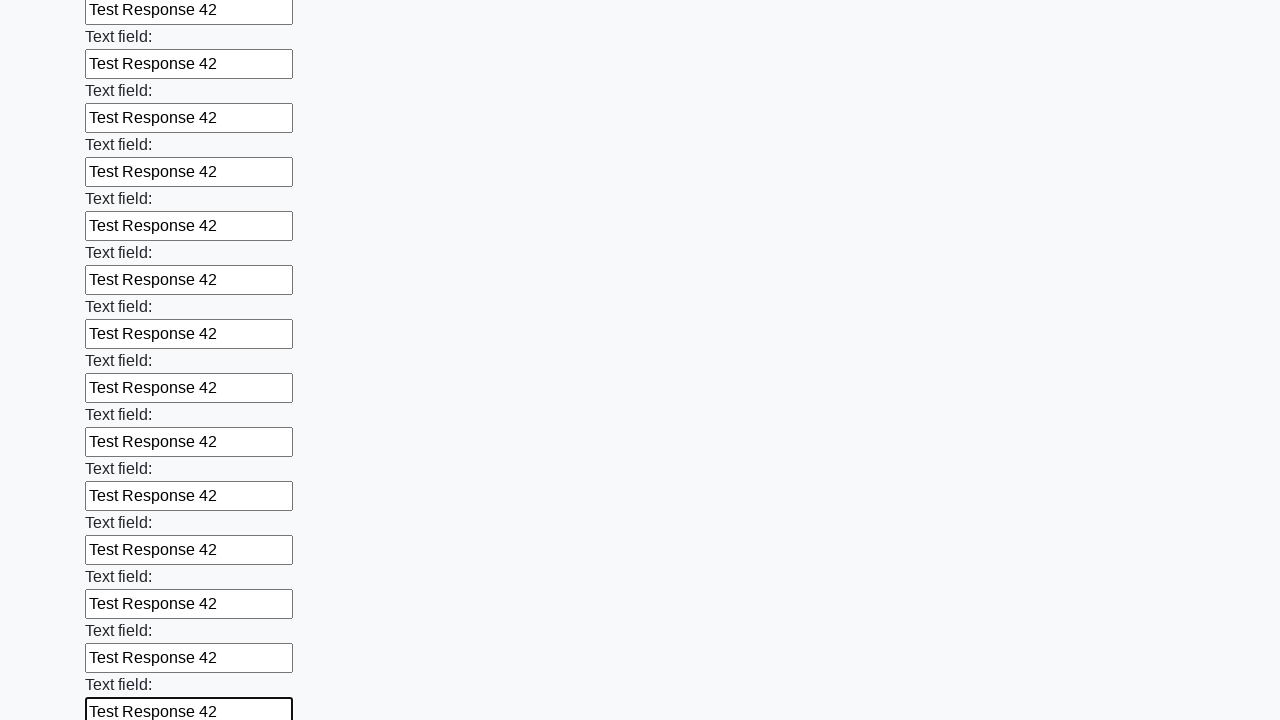

Filled text input field 77 of 100 with 'Test Response 42' on [type='text'] >> nth=76
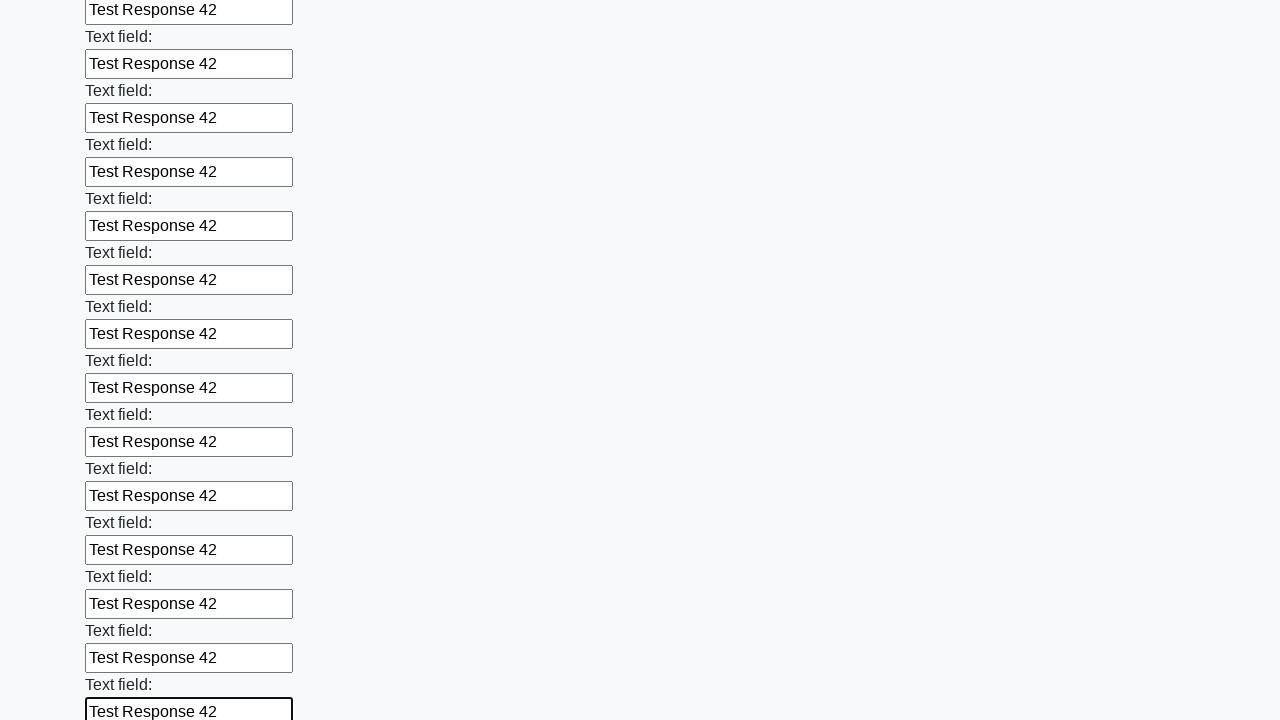

Filled text input field 78 of 100 with 'Test Response 42' on [type='text'] >> nth=77
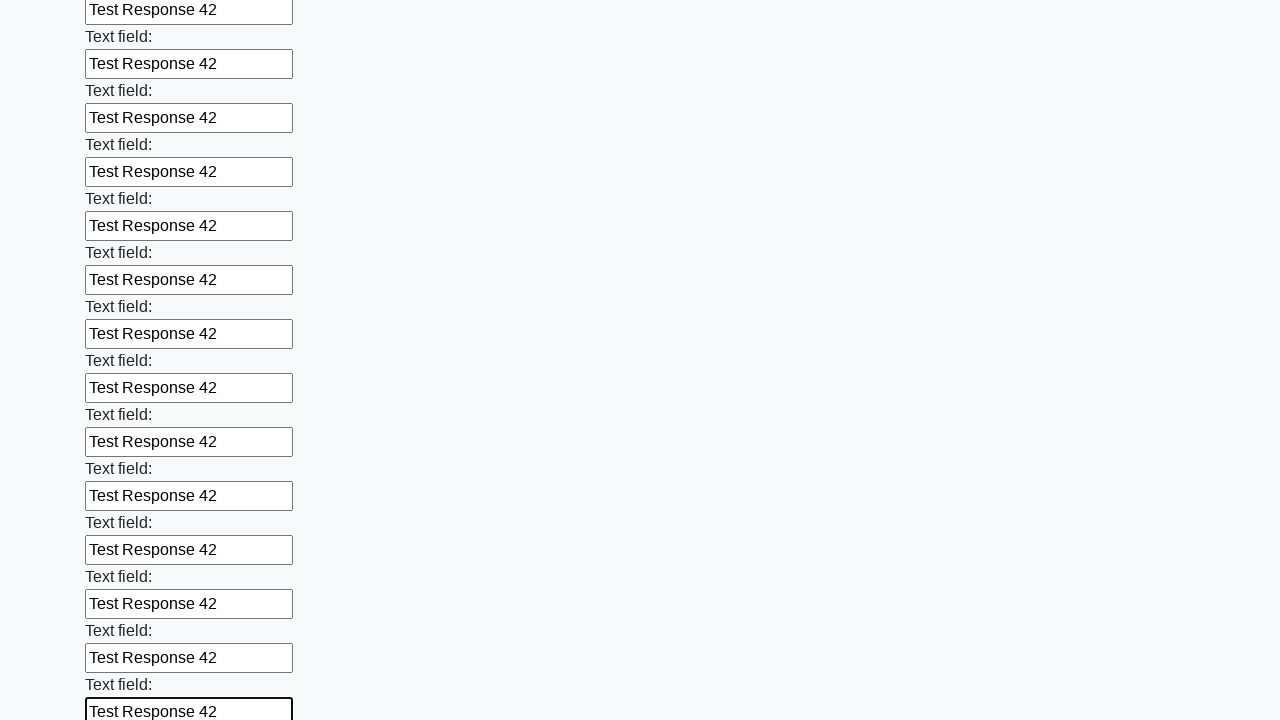

Filled text input field 79 of 100 with 'Test Response 42' on [type='text'] >> nth=78
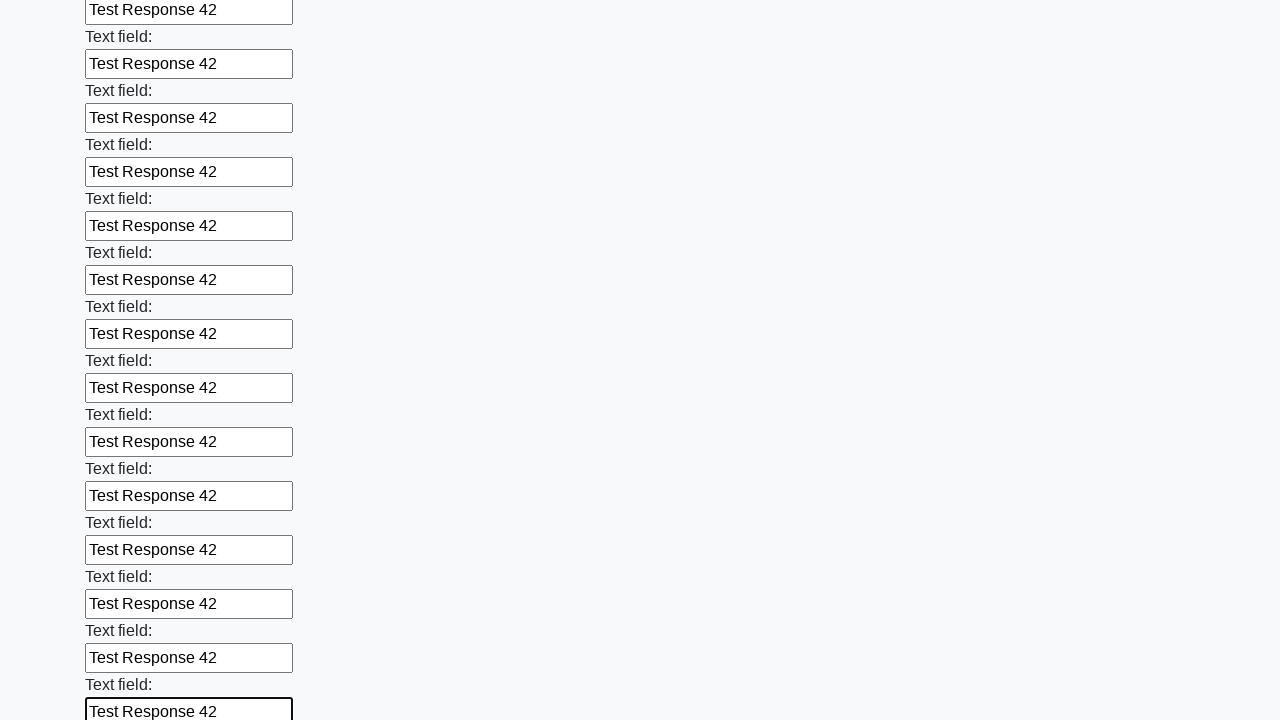

Filled text input field 80 of 100 with 'Test Response 42' on [type='text'] >> nth=79
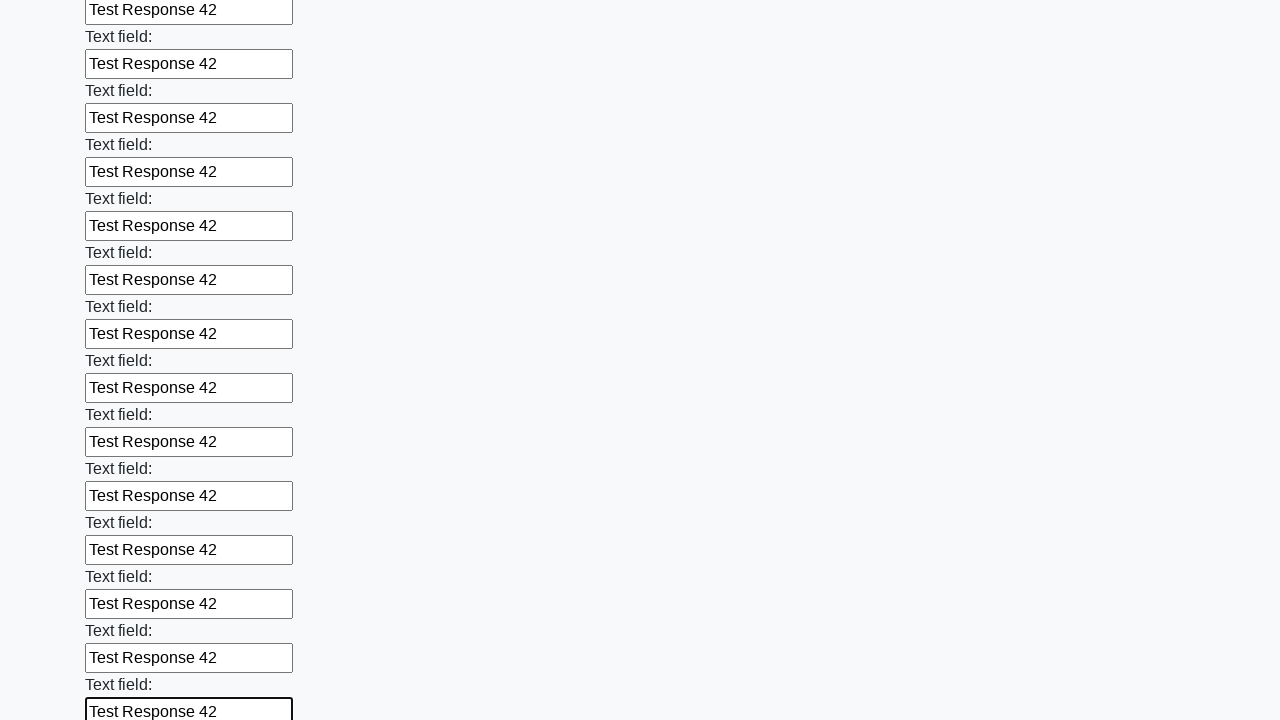

Filled text input field 81 of 100 with 'Test Response 42' on [type='text'] >> nth=80
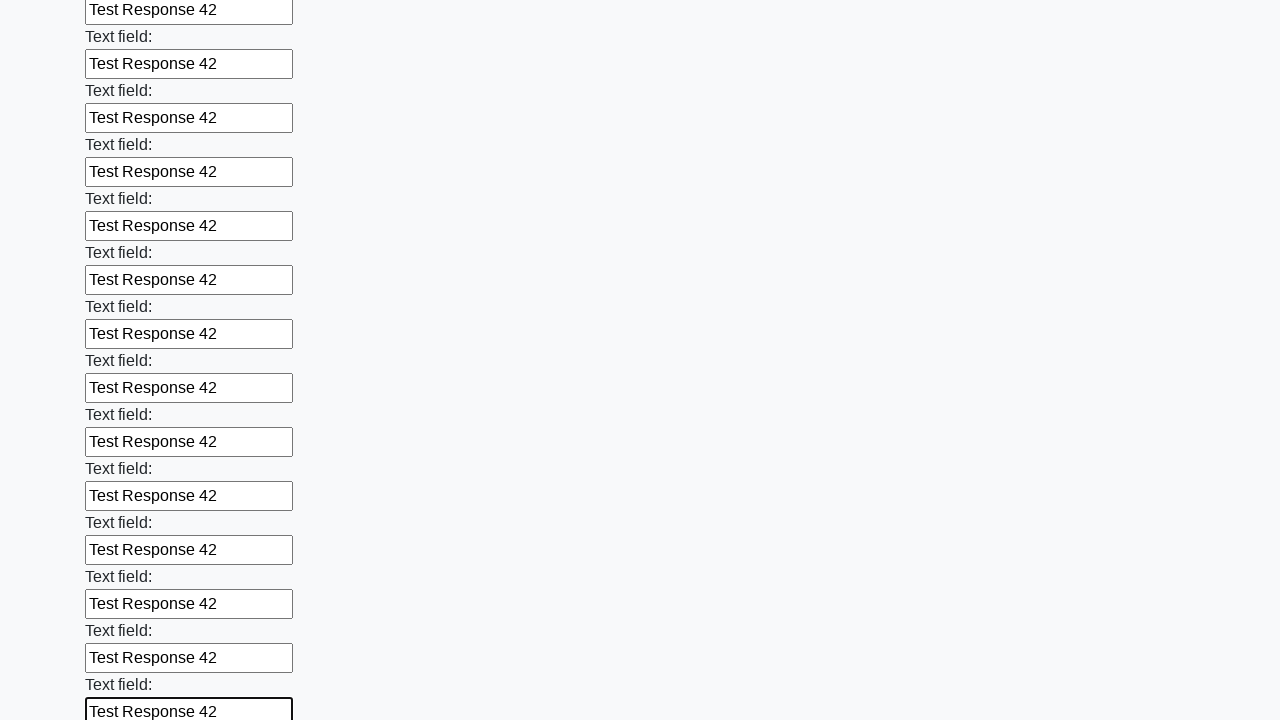

Filled text input field 82 of 100 with 'Test Response 42' on [type='text'] >> nth=81
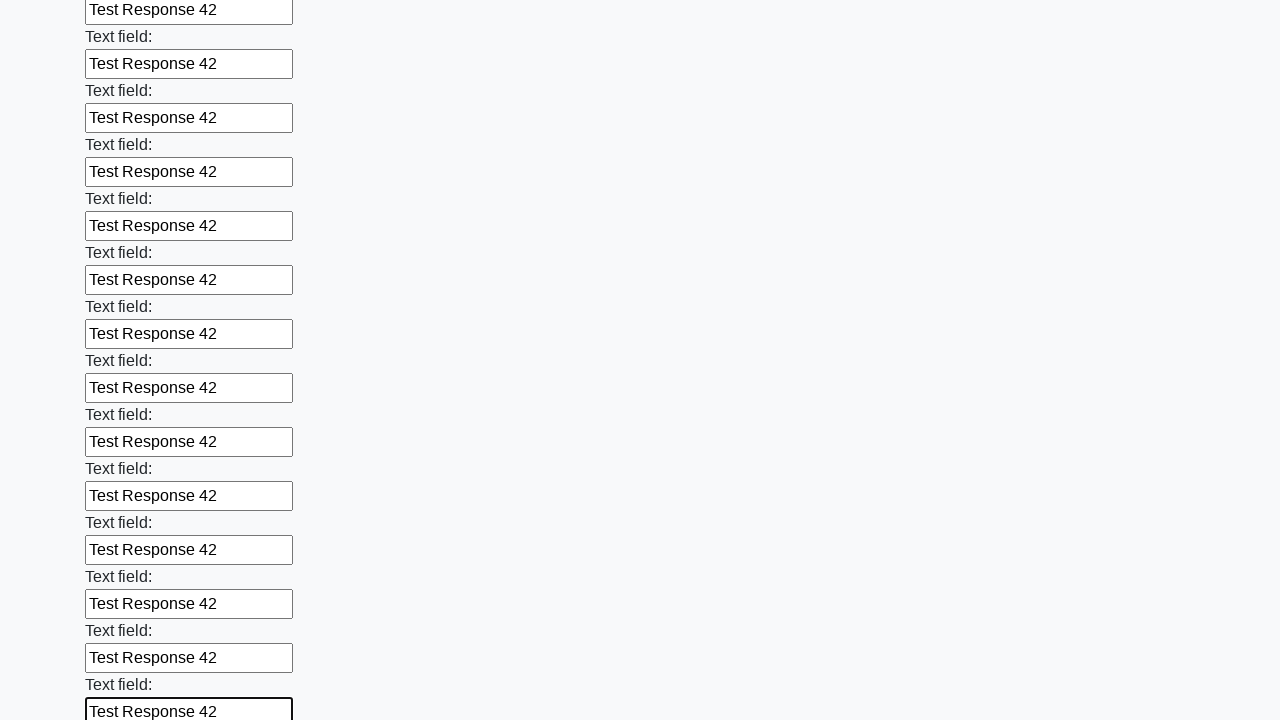

Filled text input field 83 of 100 with 'Test Response 42' on [type='text'] >> nth=82
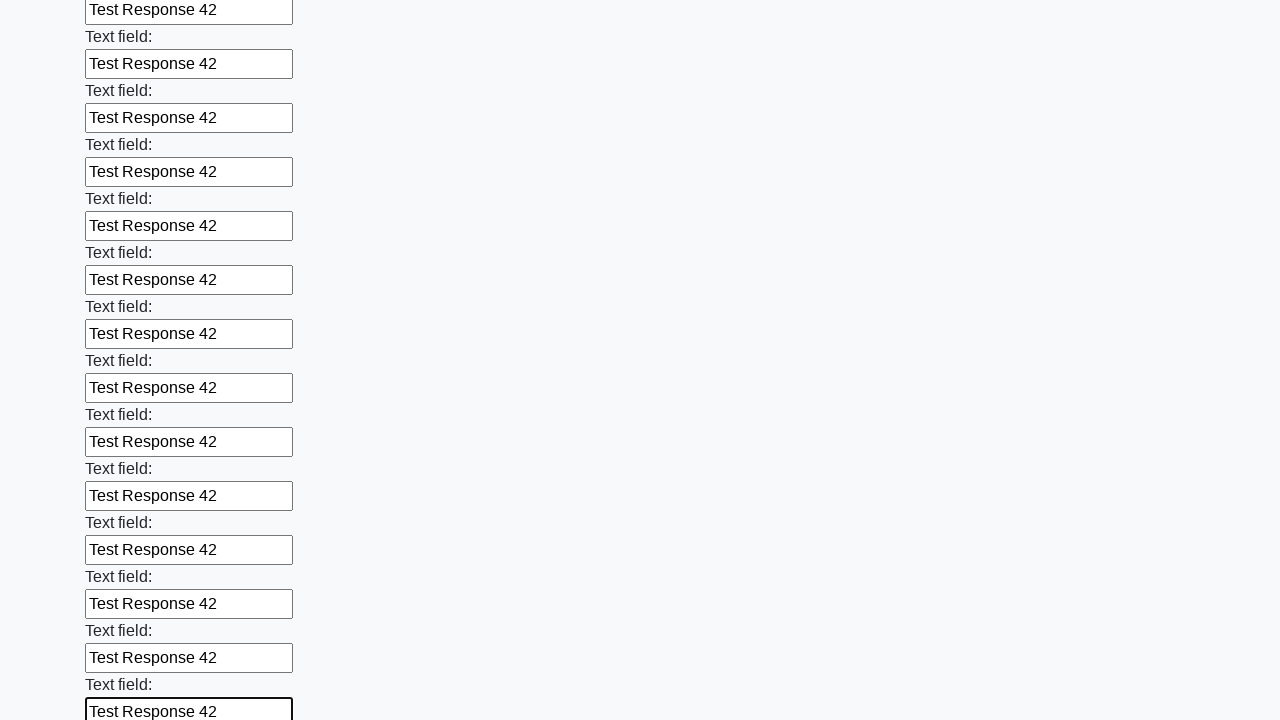

Filled text input field 84 of 100 with 'Test Response 42' on [type='text'] >> nth=83
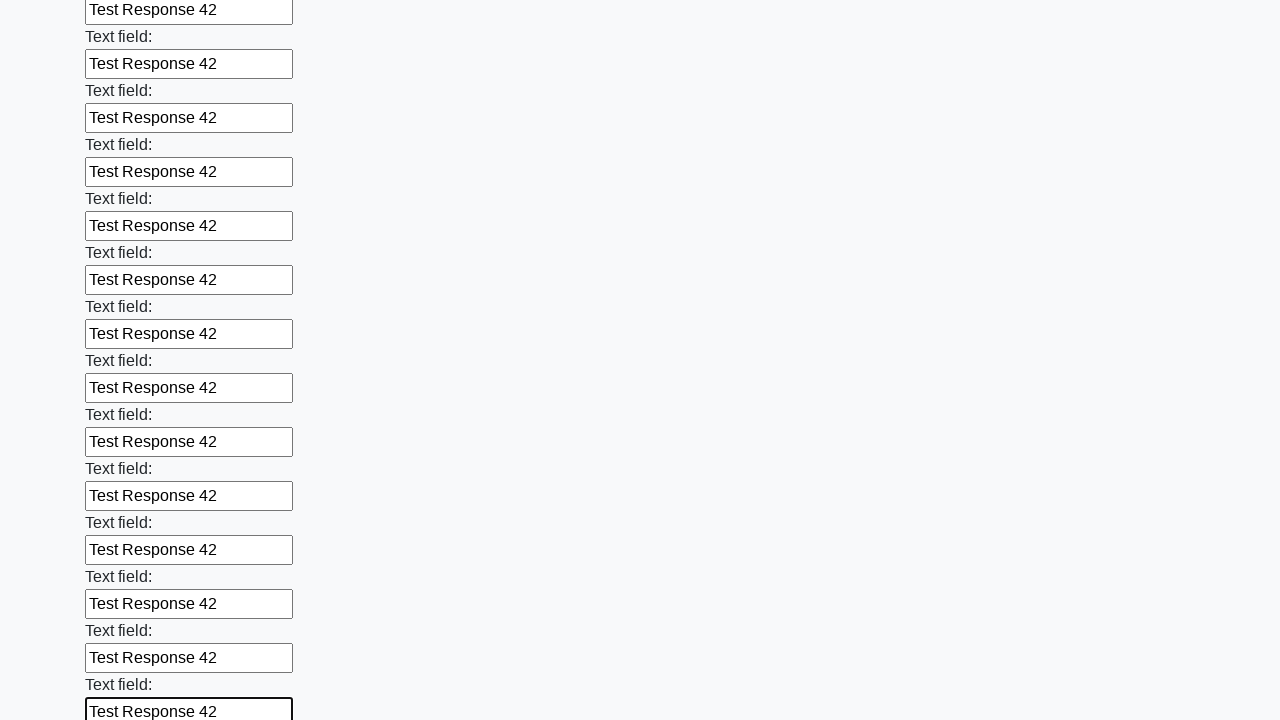

Filled text input field 85 of 100 with 'Test Response 42' on [type='text'] >> nth=84
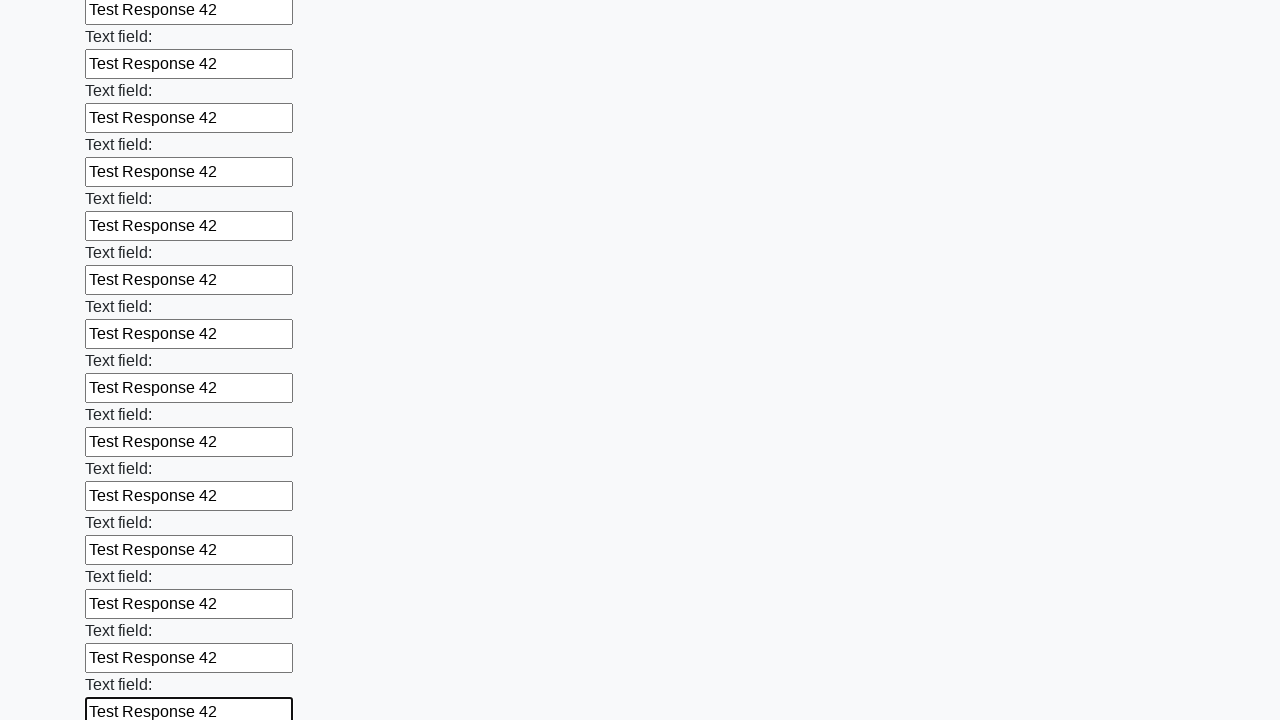

Filled text input field 86 of 100 with 'Test Response 42' on [type='text'] >> nth=85
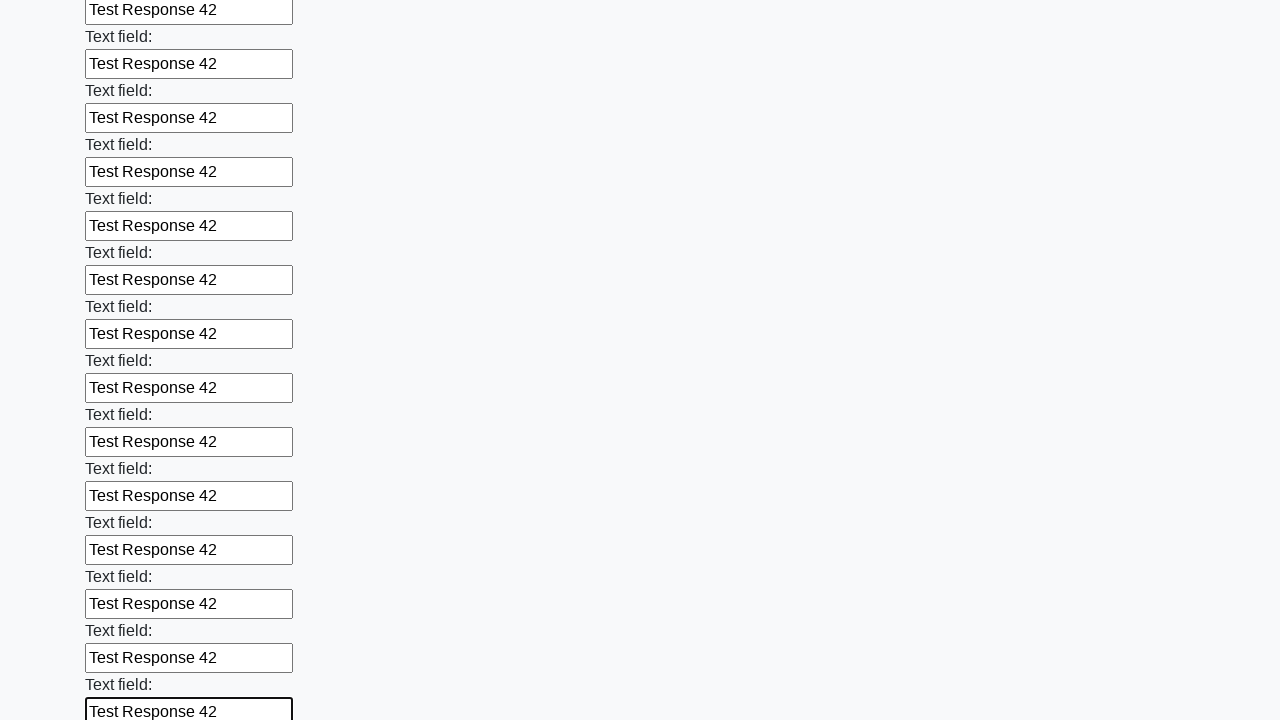

Filled text input field 87 of 100 with 'Test Response 42' on [type='text'] >> nth=86
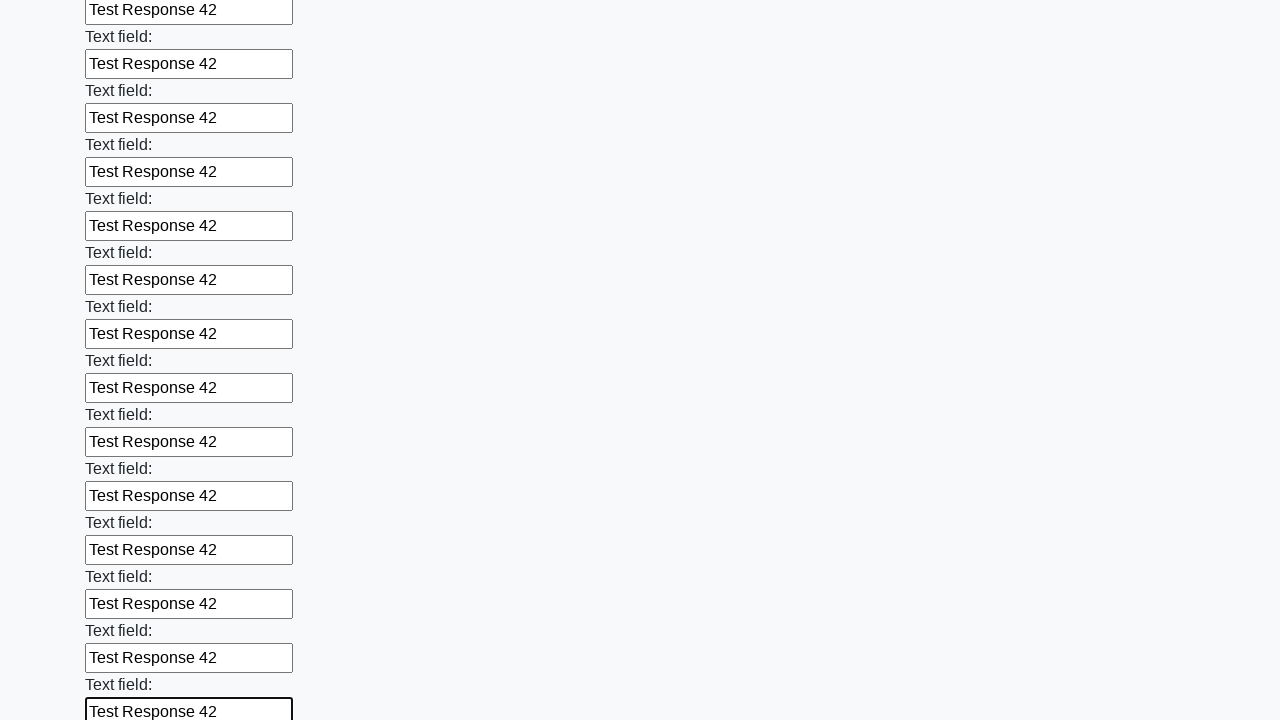

Filled text input field 88 of 100 with 'Test Response 42' on [type='text'] >> nth=87
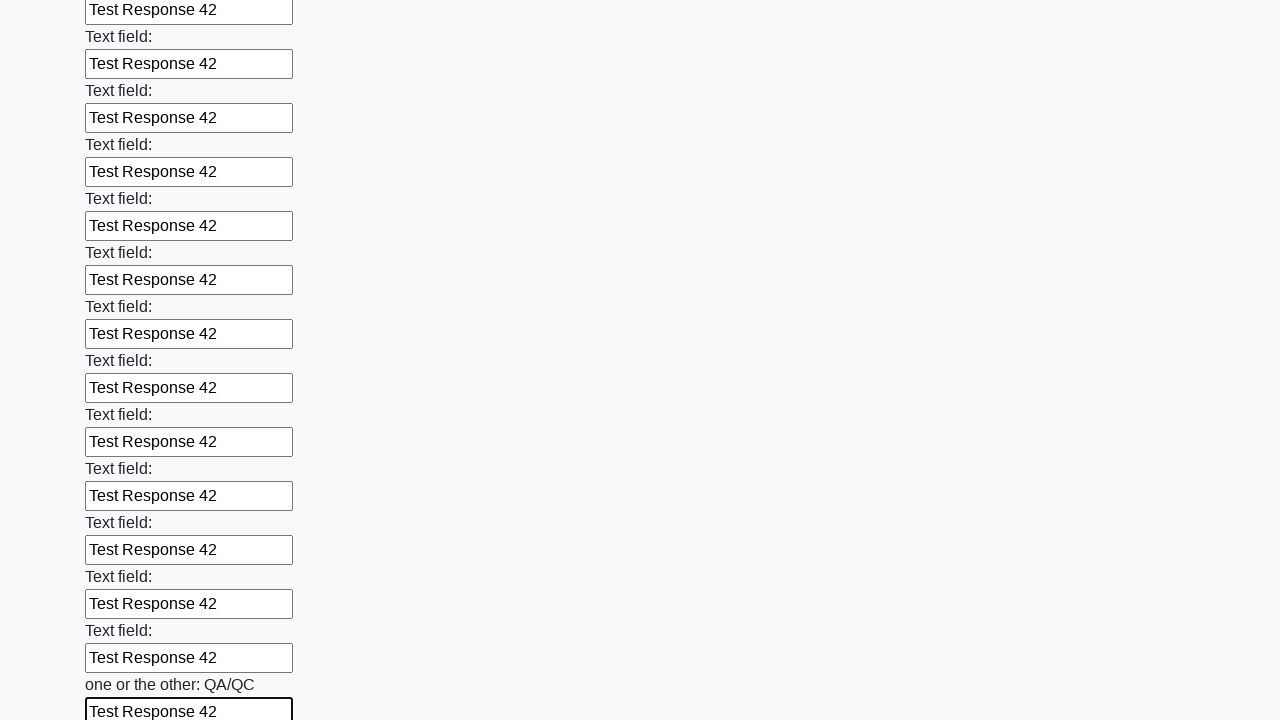

Filled text input field 89 of 100 with 'Test Response 42' on [type='text'] >> nth=88
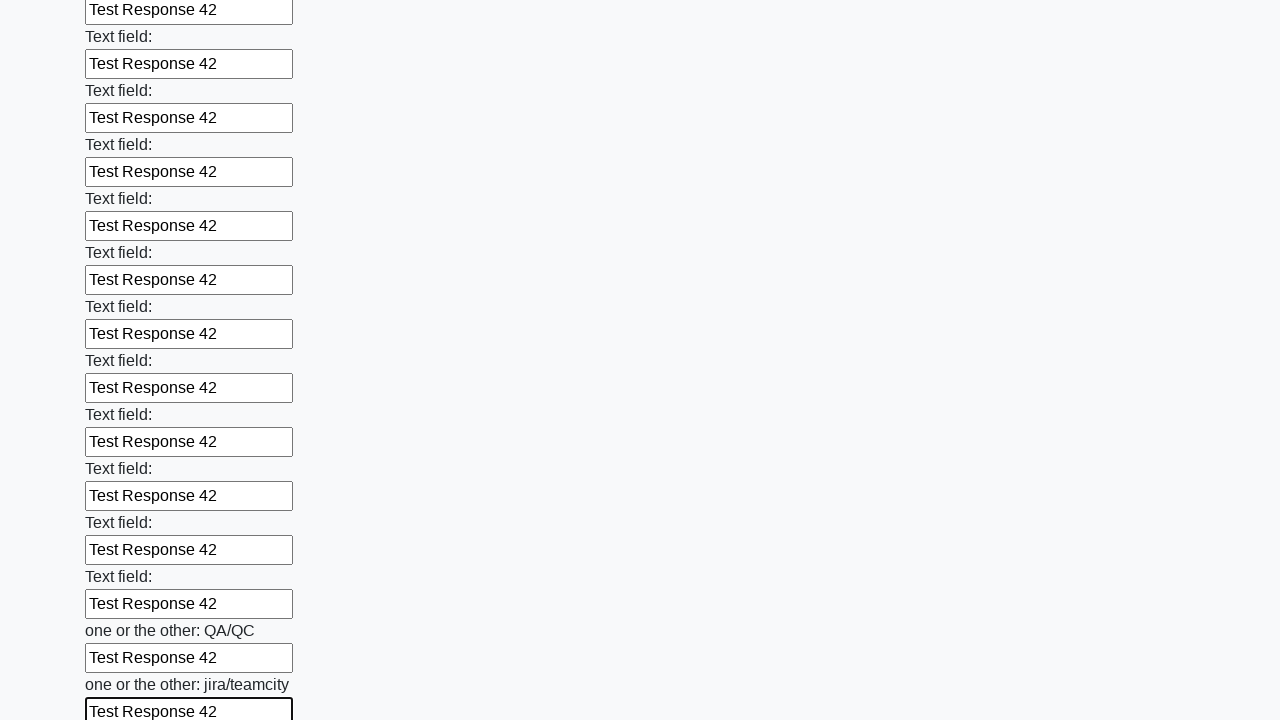

Filled text input field 90 of 100 with 'Test Response 42' on [type='text'] >> nth=89
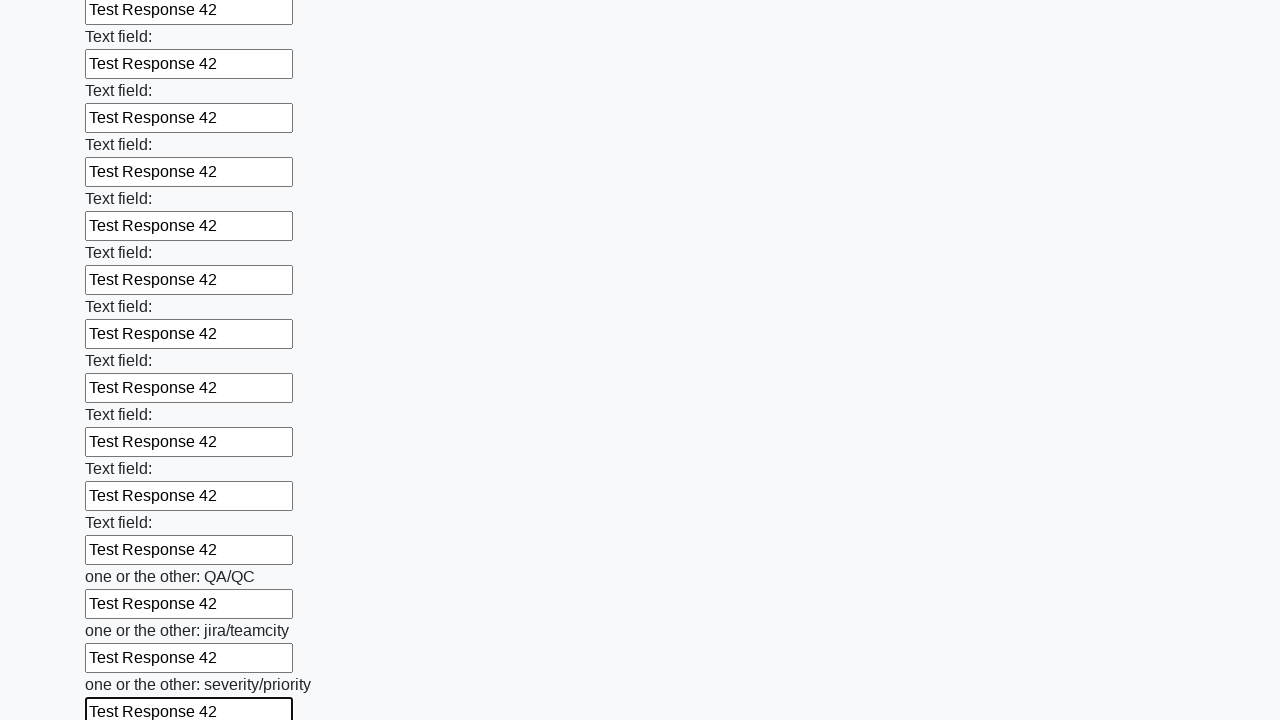

Filled text input field 91 of 100 with 'Test Response 42' on [type='text'] >> nth=90
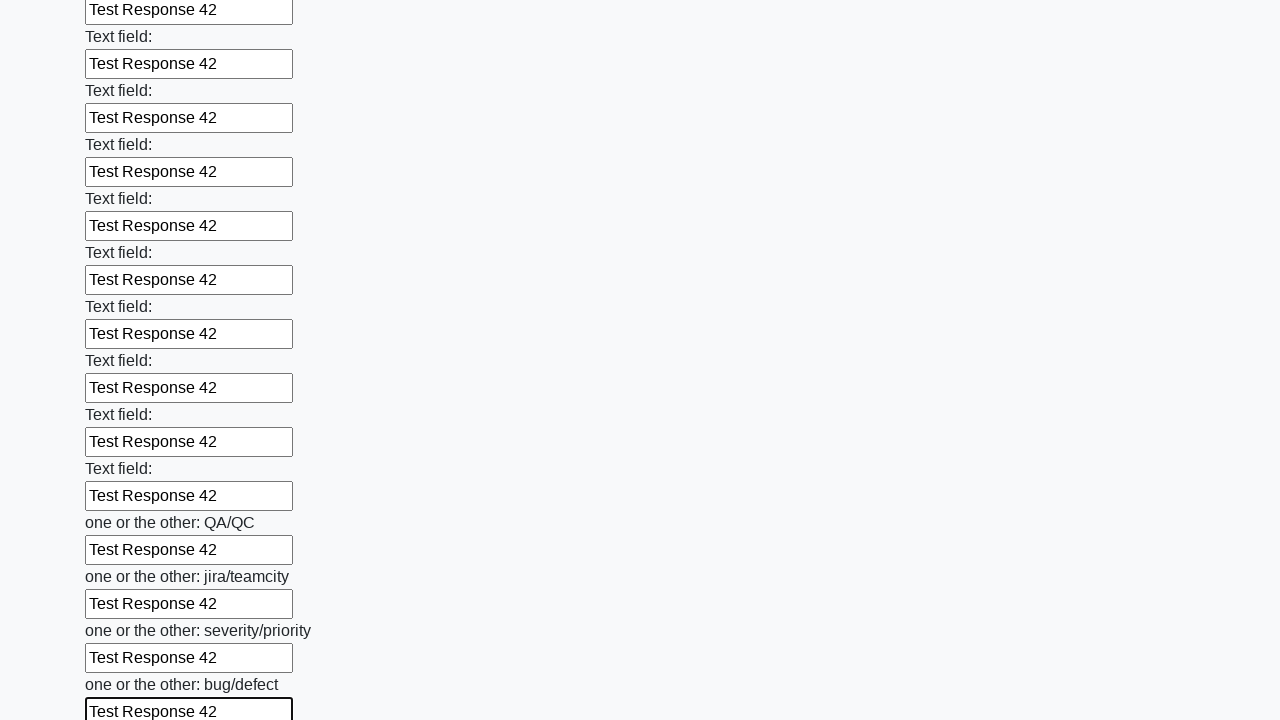

Filled text input field 92 of 100 with 'Test Response 42' on [type='text'] >> nth=91
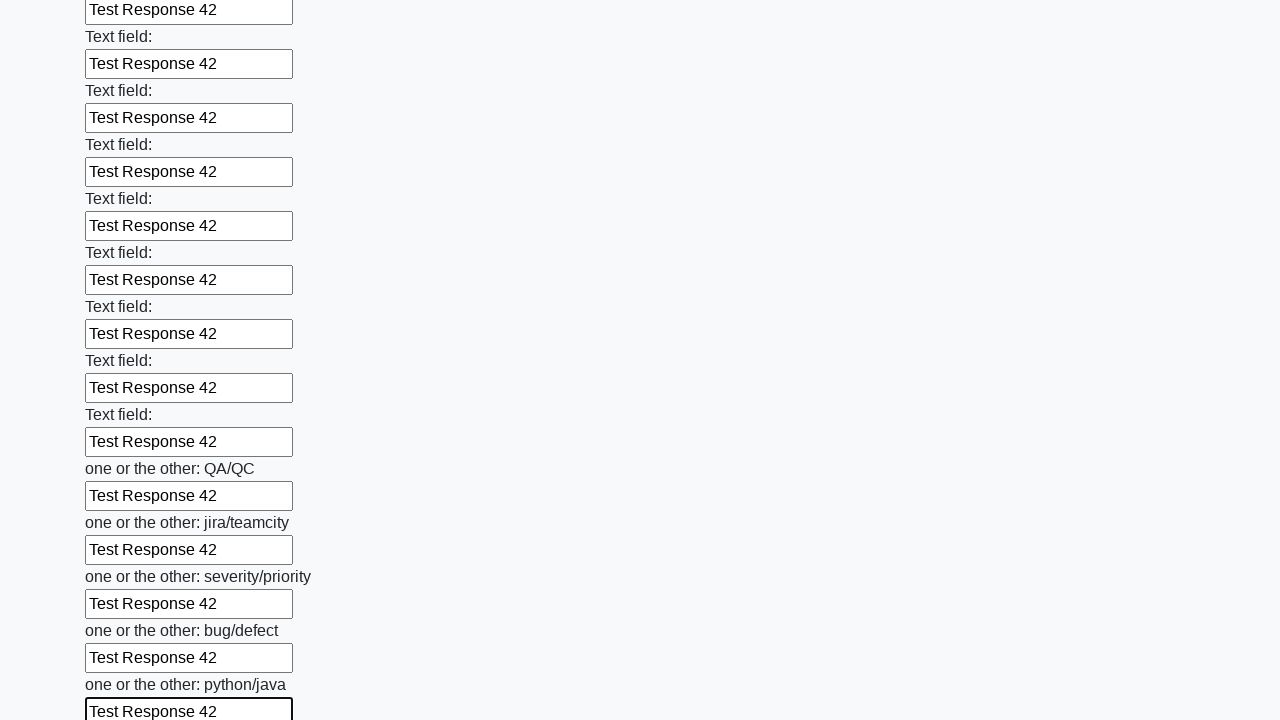

Filled text input field 93 of 100 with 'Test Response 42' on [type='text'] >> nth=92
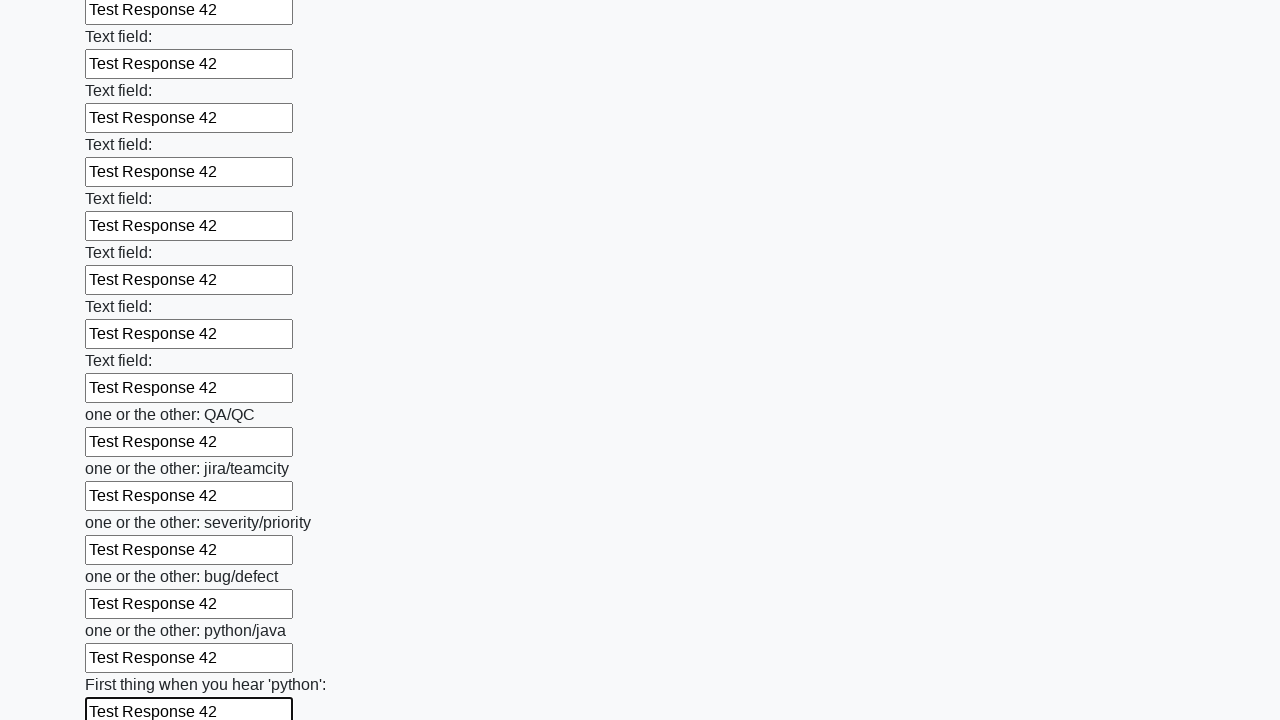

Filled text input field 94 of 100 with 'Test Response 42' on [type='text'] >> nth=93
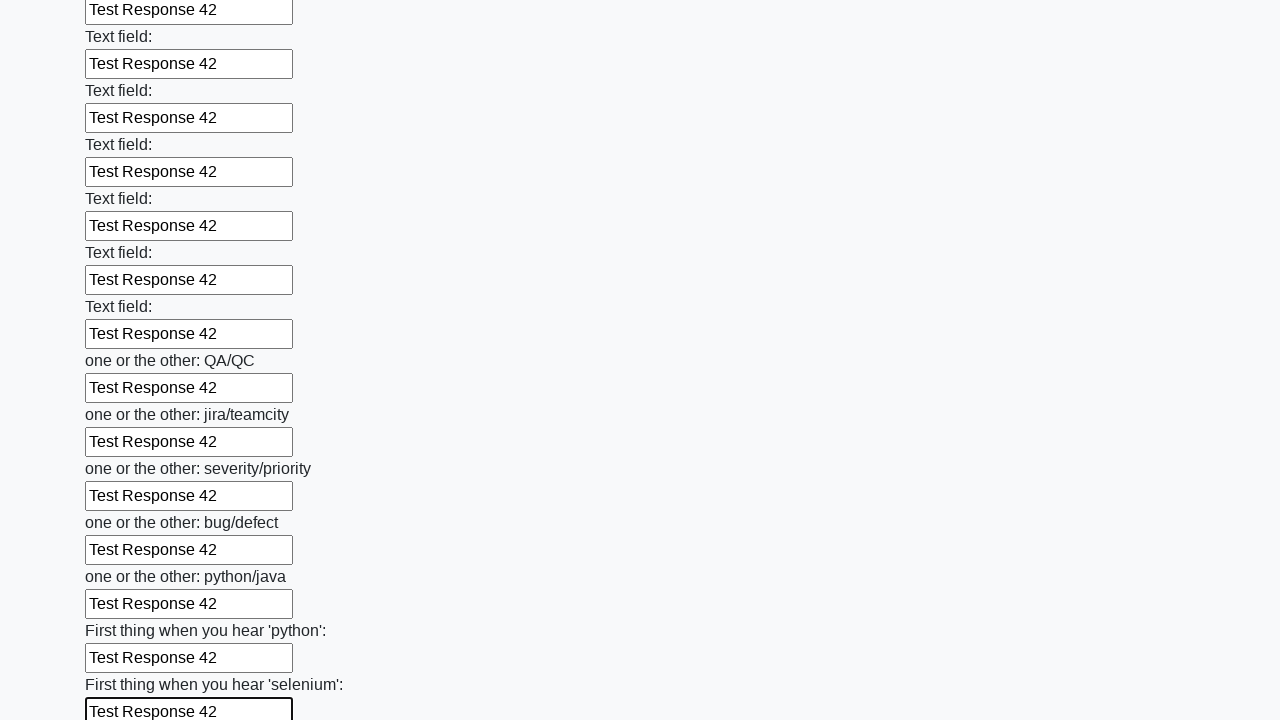

Filled text input field 95 of 100 with 'Test Response 42' on [type='text'] >> nth=94
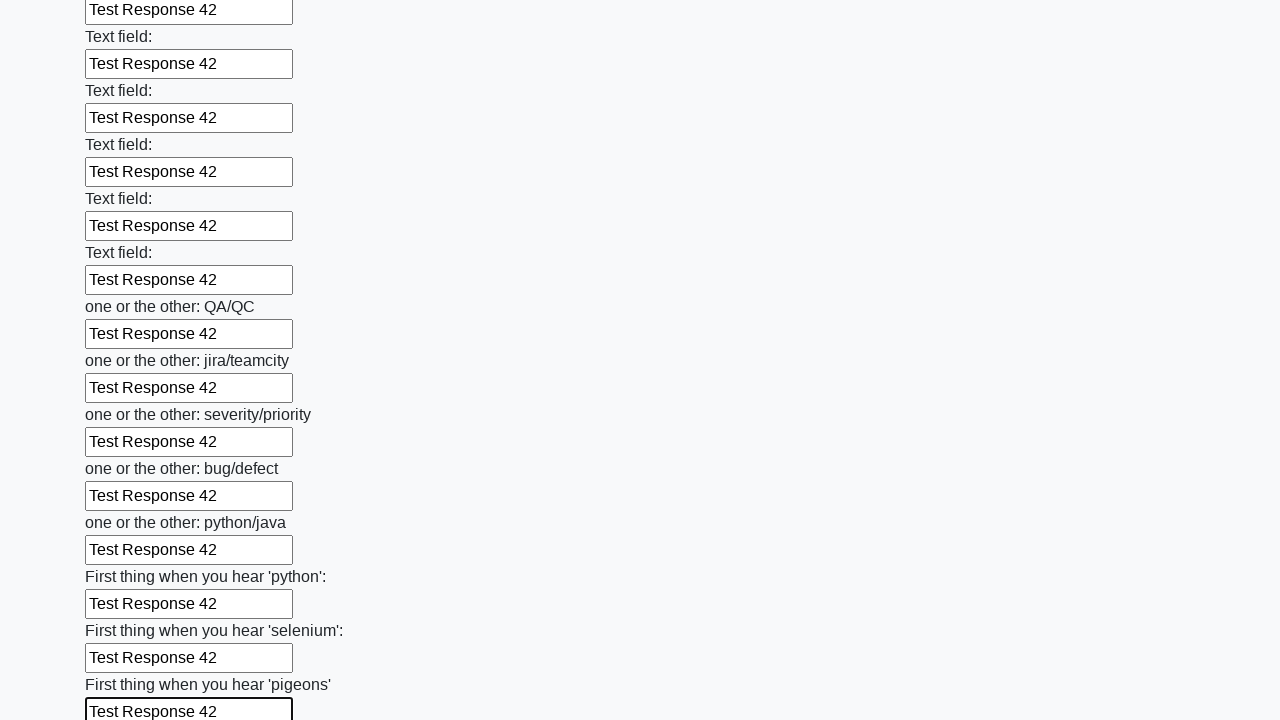

Filled text input field 96 of 100 with 'Test Response 42' on [type='text'] >> nth=95
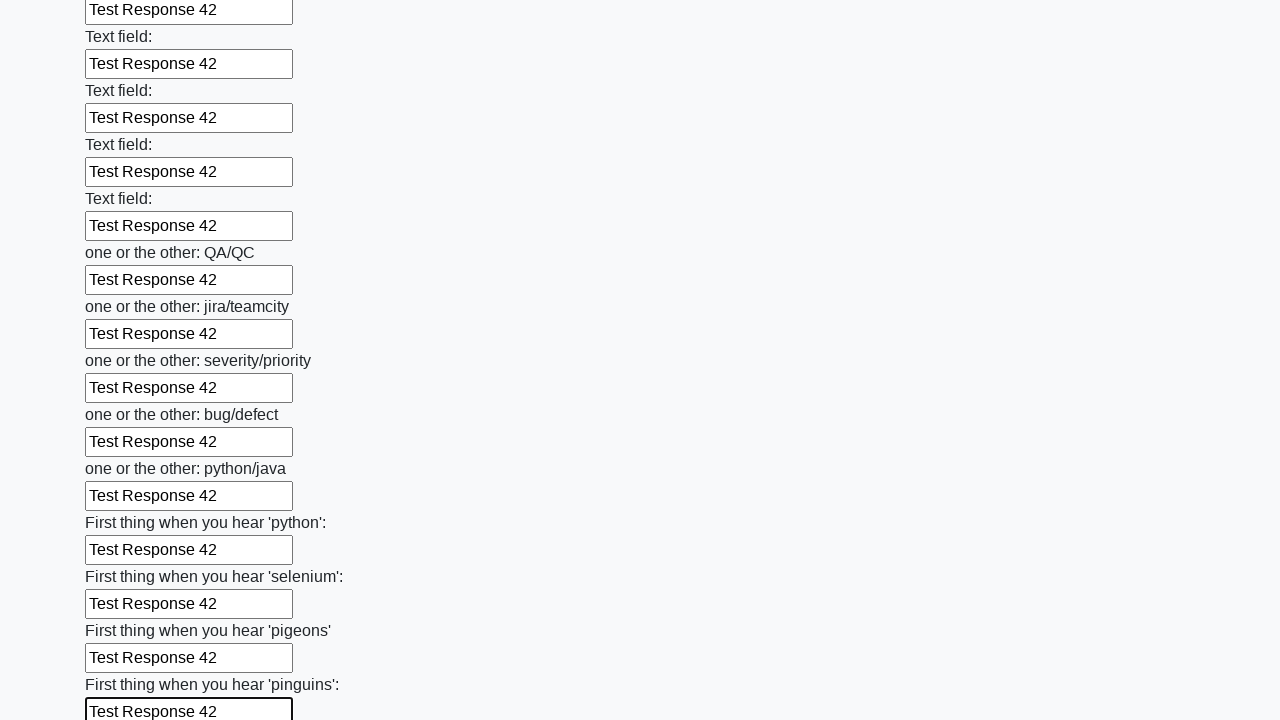

Filled text input field 97 of 100 with 'Test Response 42' on [type='text'] >> nth=96
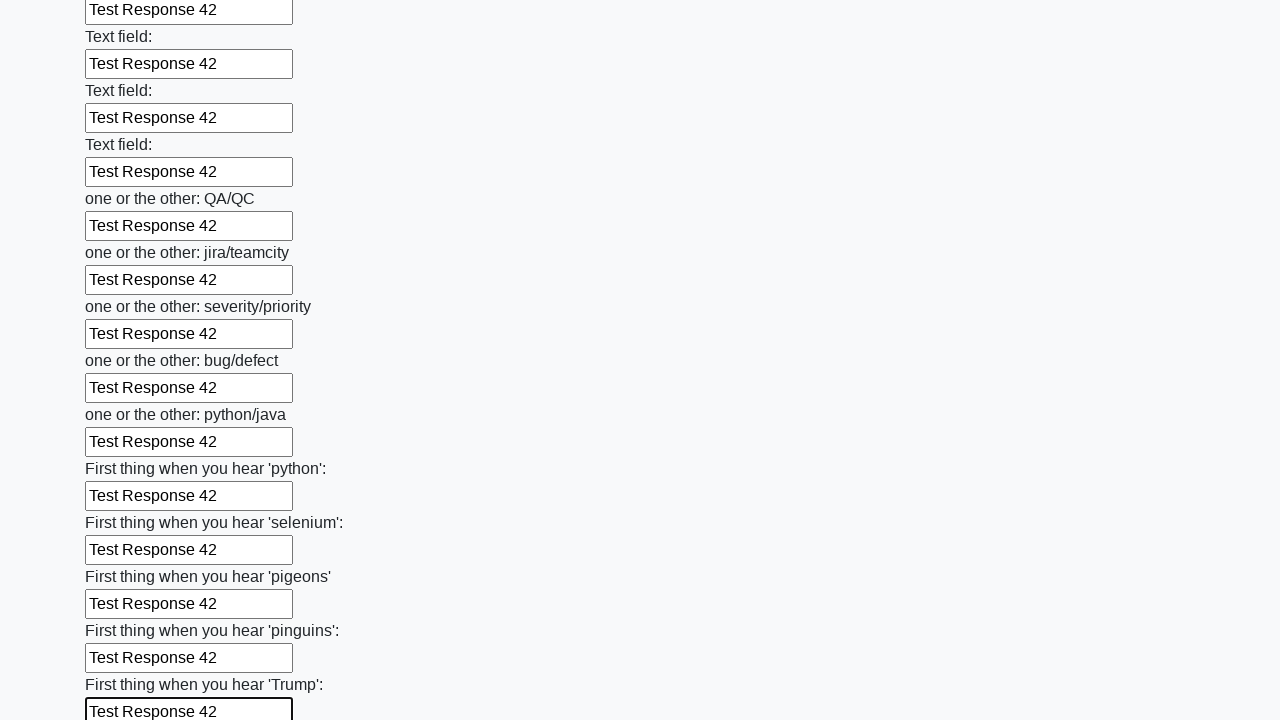

Filled text input field 98 of 100 with 'Test Response 42' on [type='text'] >> nth=97
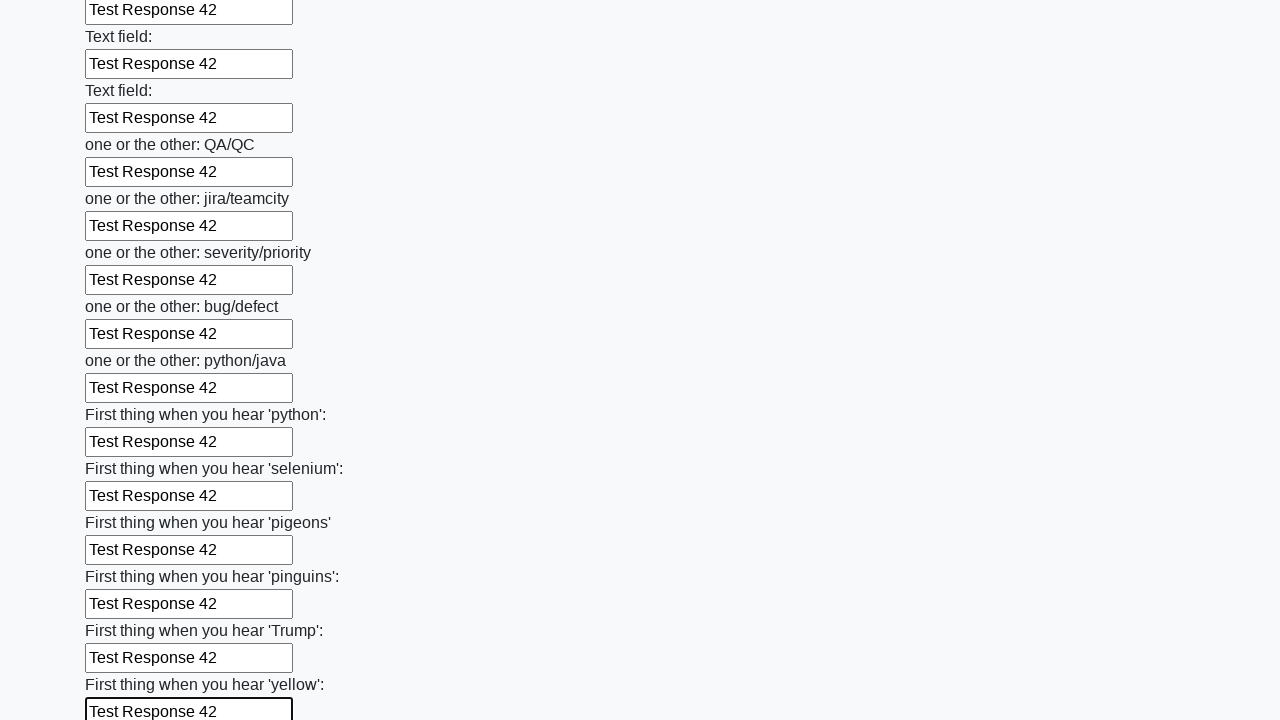

Filled text input field 99 of 100 with 'Test Response 42' on [type='text'] >> nth=98
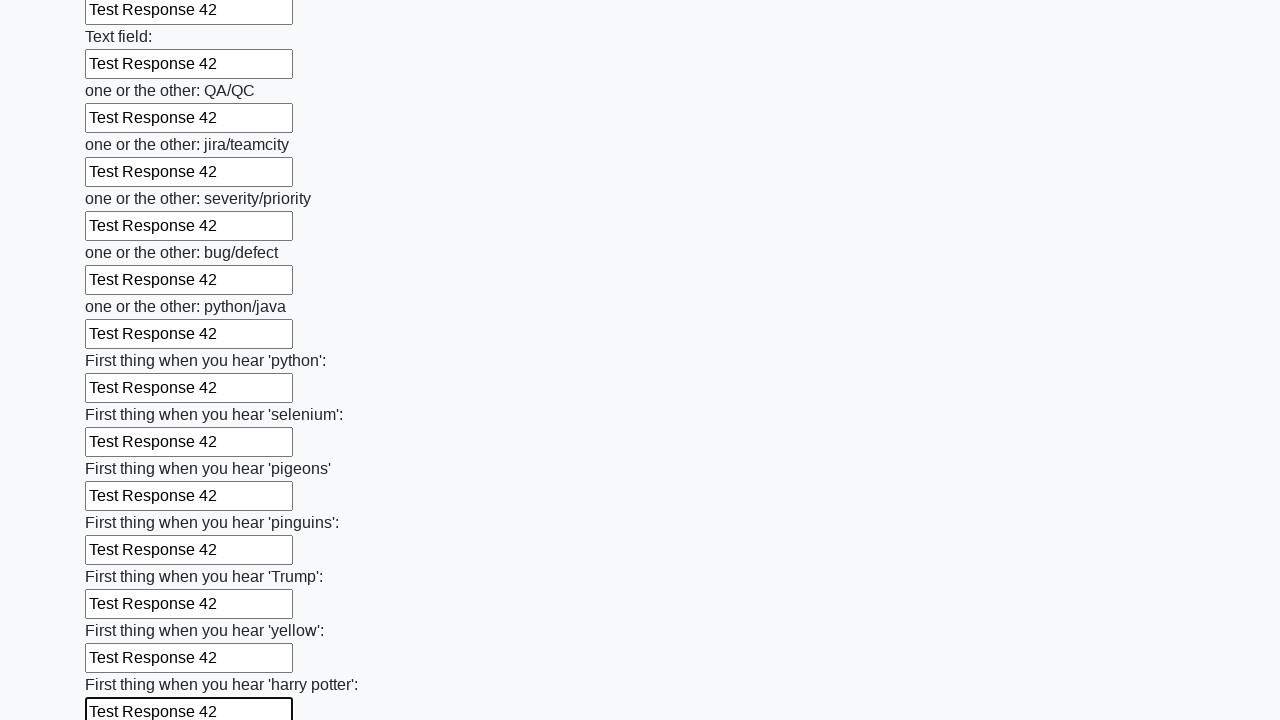

Filled text input field 100 of 100 with 'Test Response 42' on [type='text'] >> nth=99
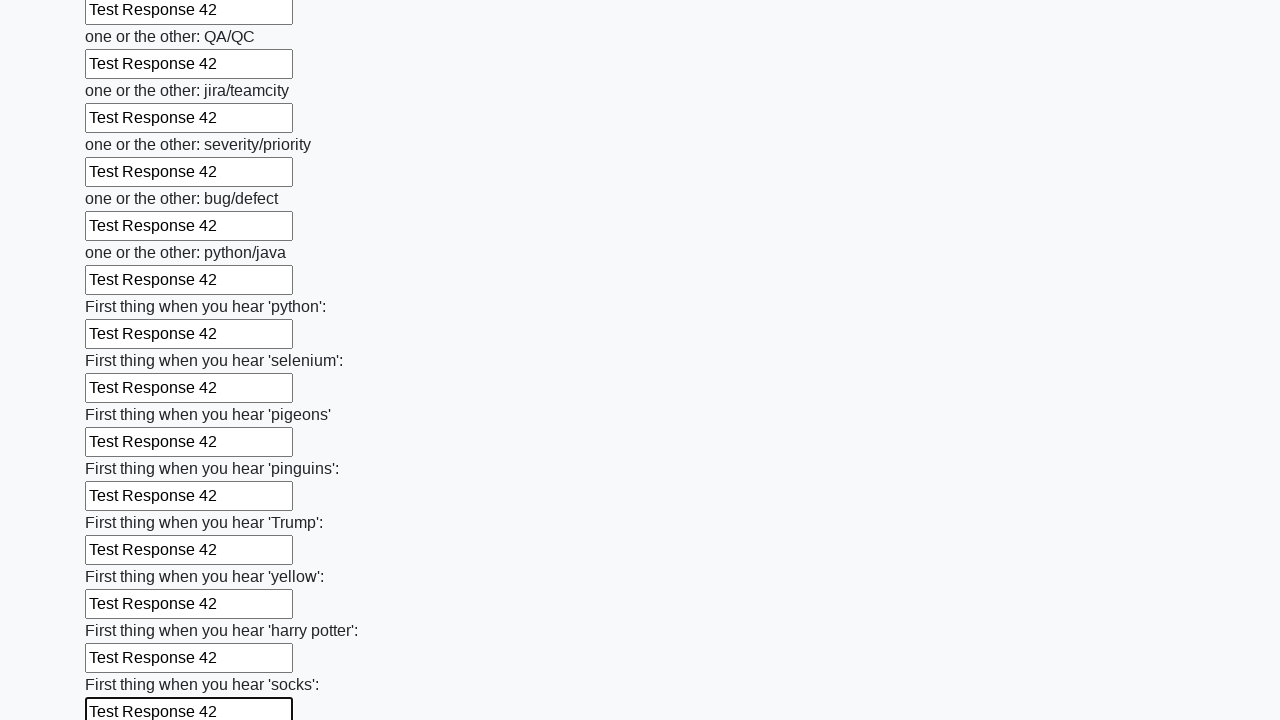

Clicked the submit button to submit the form at (123, 611) on button.btn
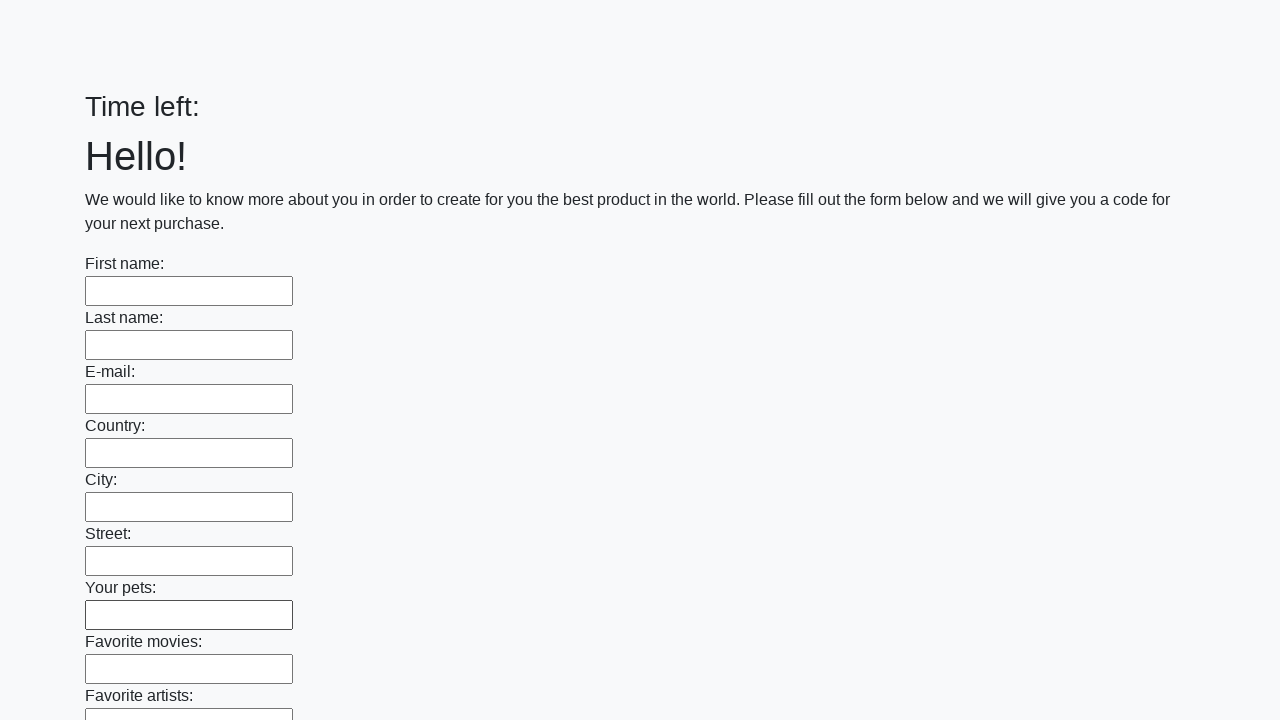

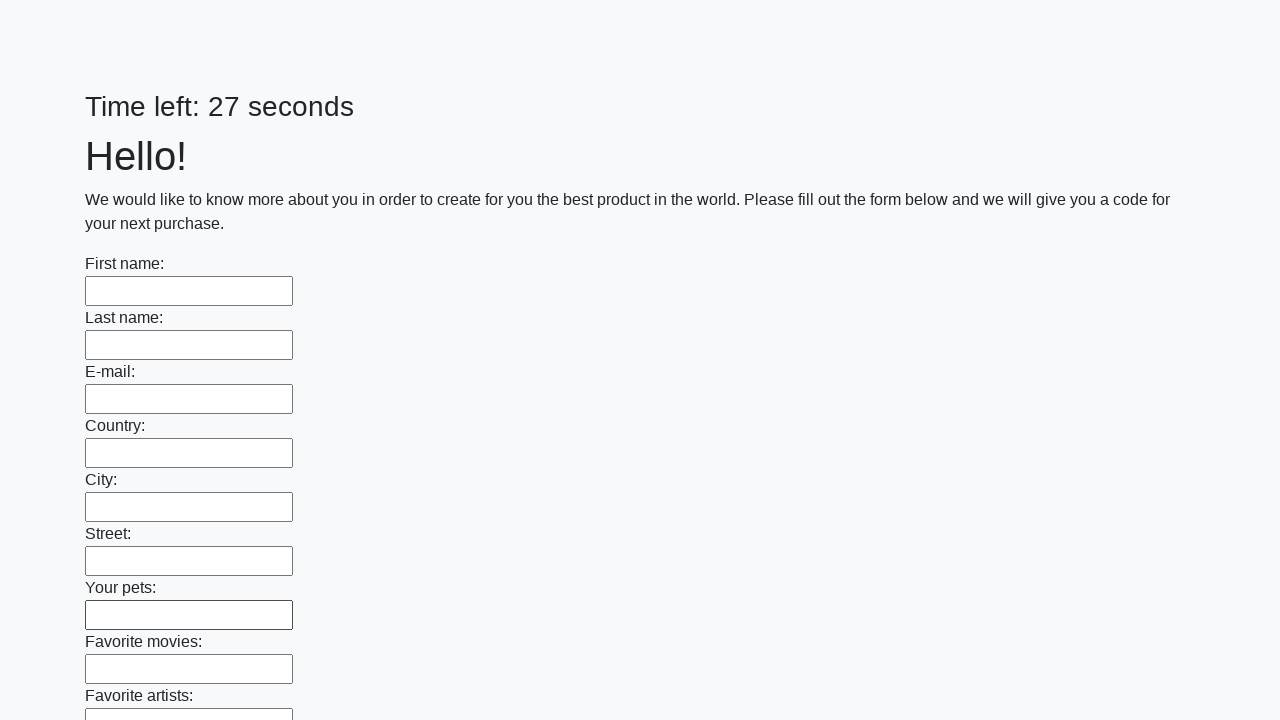